Tests filling out a large form by entering text into all input fields and clicking the submit button

Starting URL: http://suninjuly.github.io/huge_form.html

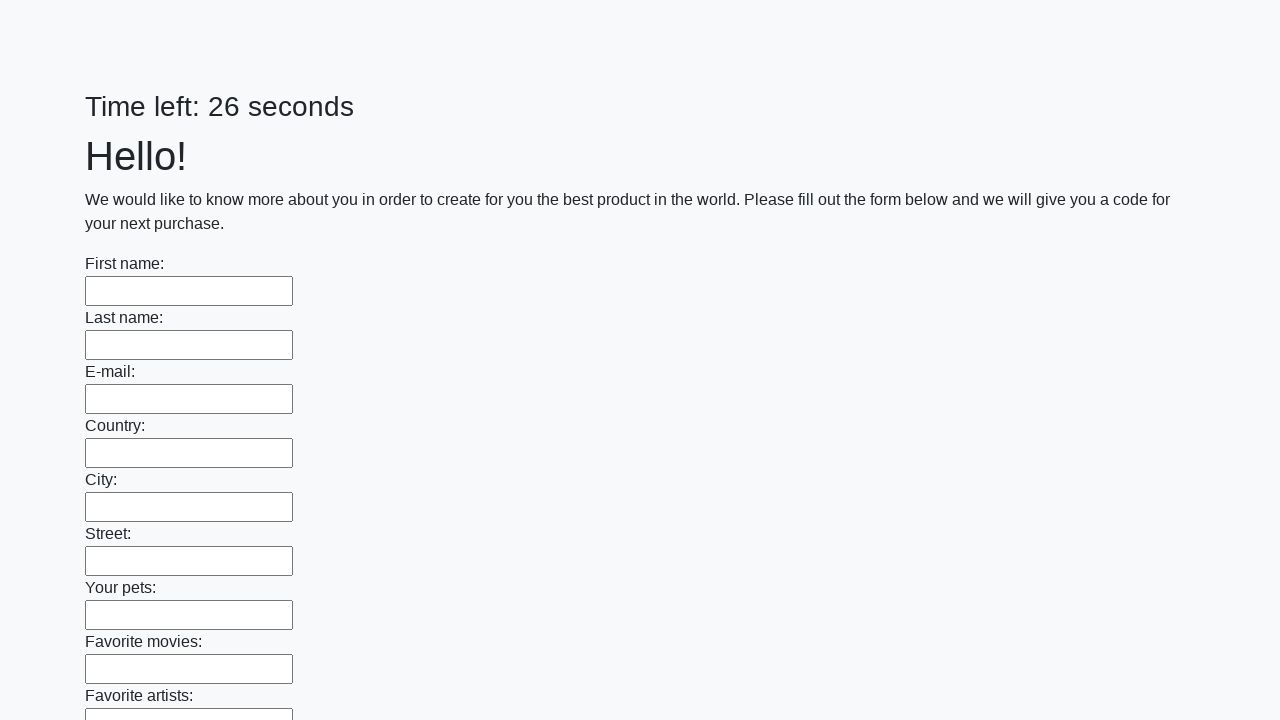

Filled input field with 'My answer' on input >> nth=0
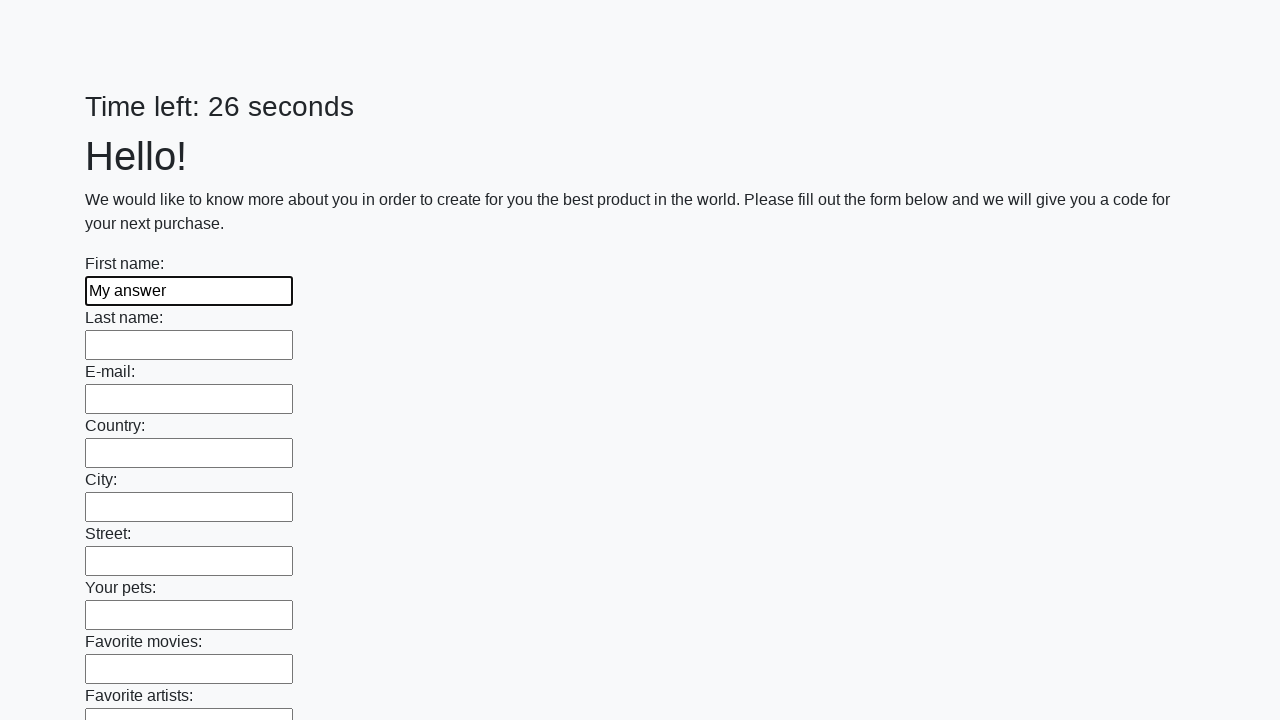

Filled input field with 'My answer' on input >> nth=1
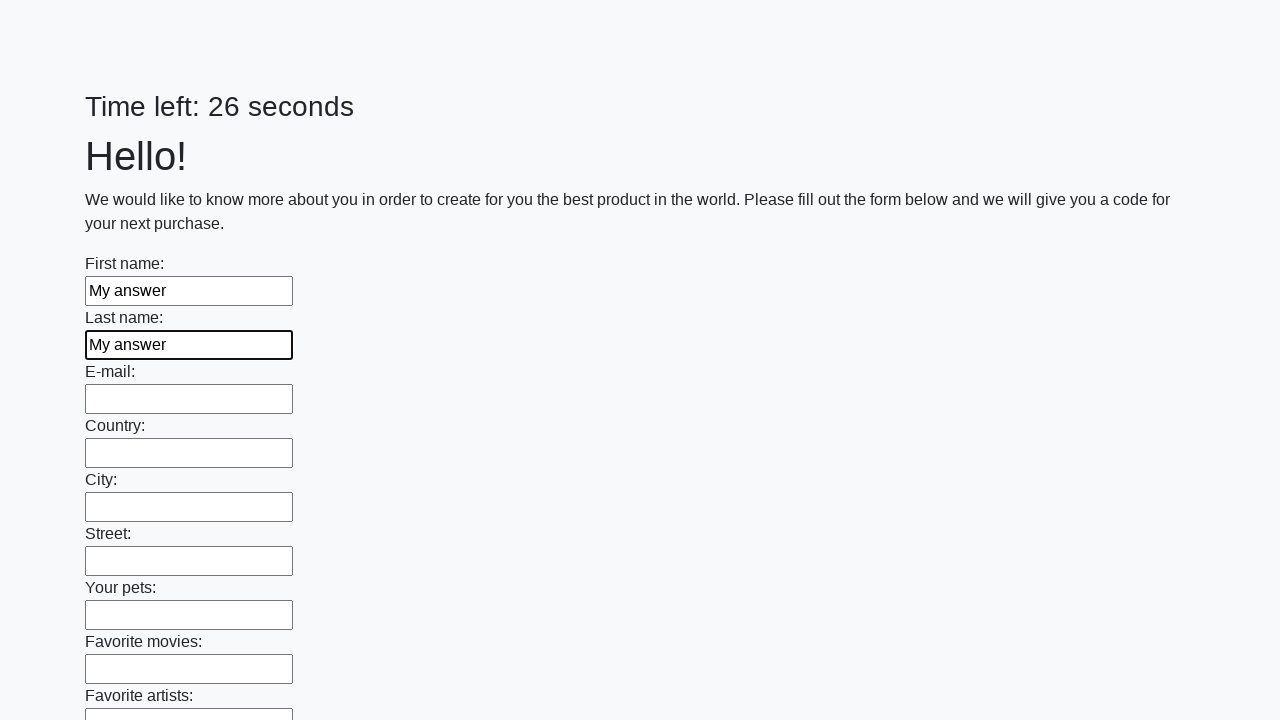

Filled input field with 'My answer' on input >> nth=2
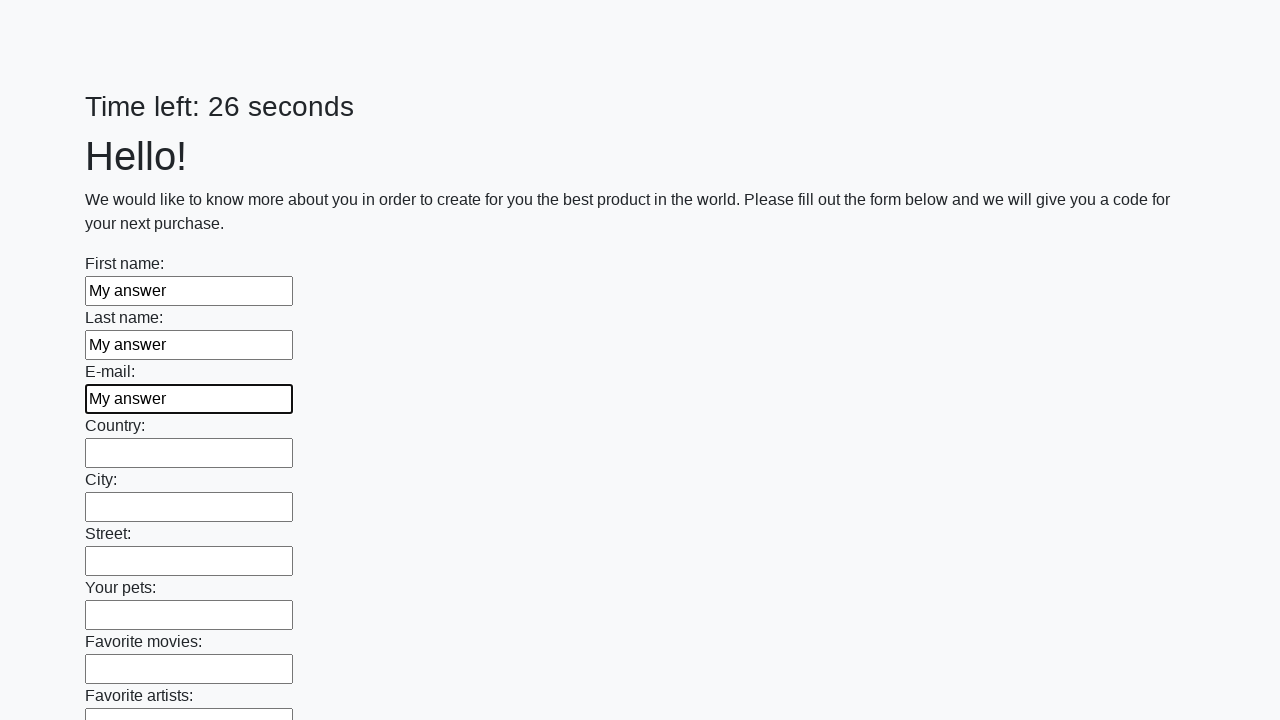

Filled input field with 'My answer' on input >> nth=3
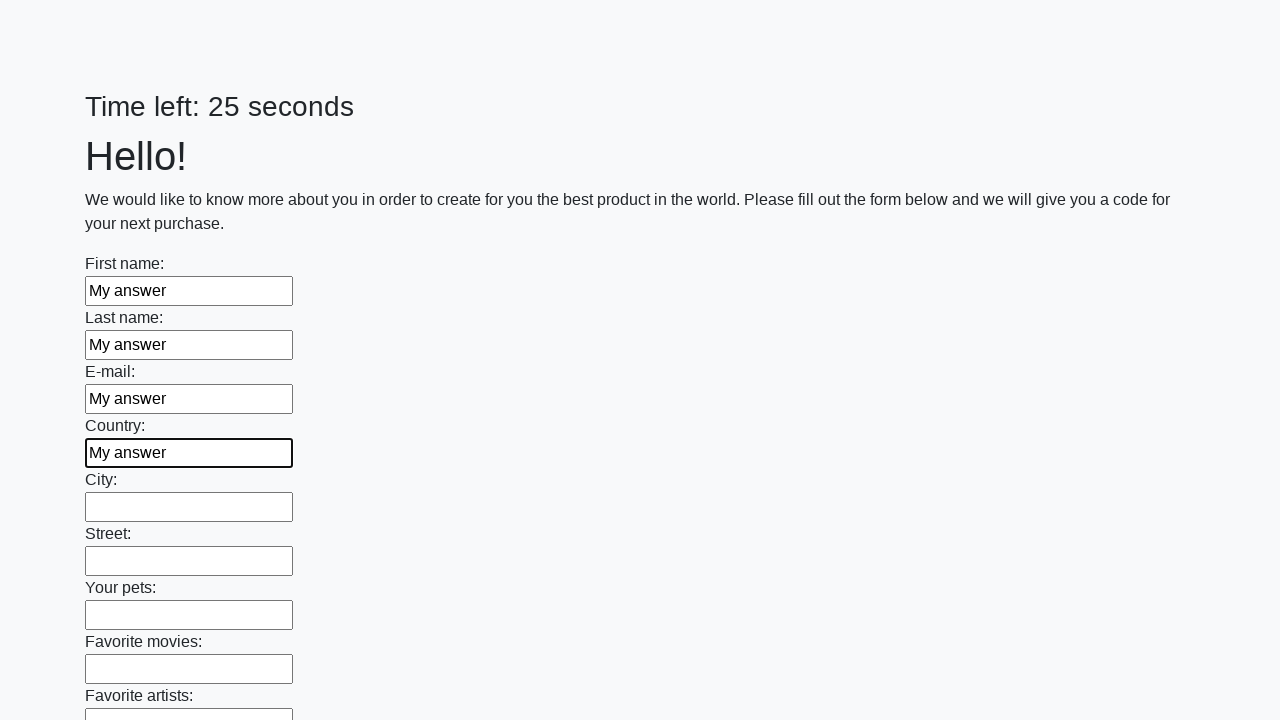

Filled input field with 'My answer' on input >> nth=4
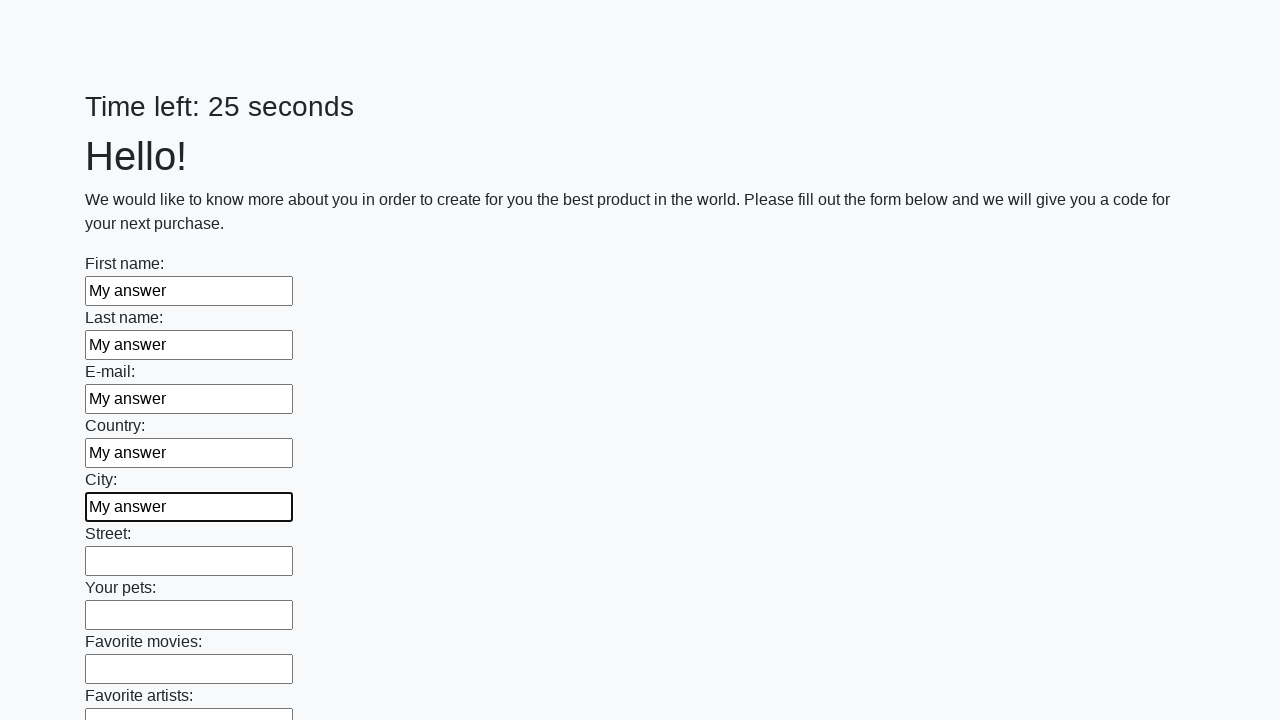

Filled input field with 'My answer' on input >> nth=5
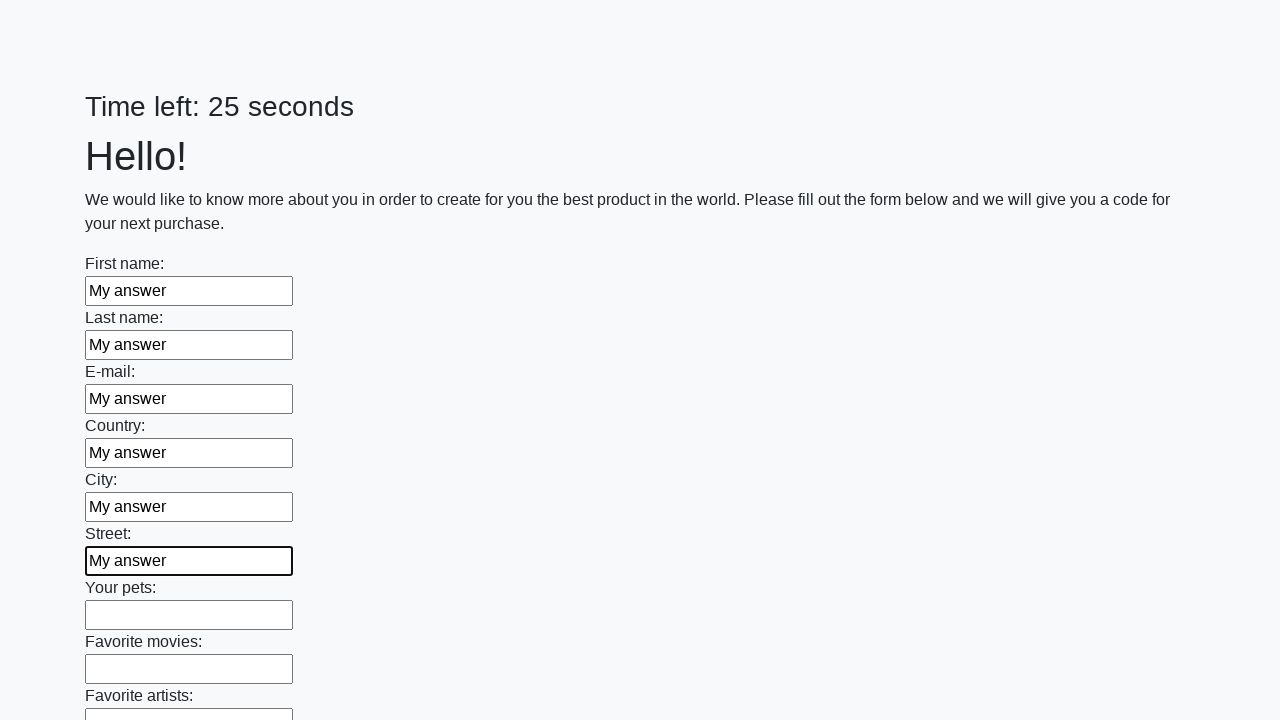

Filled input field with 'My answer' on input >> nth=6
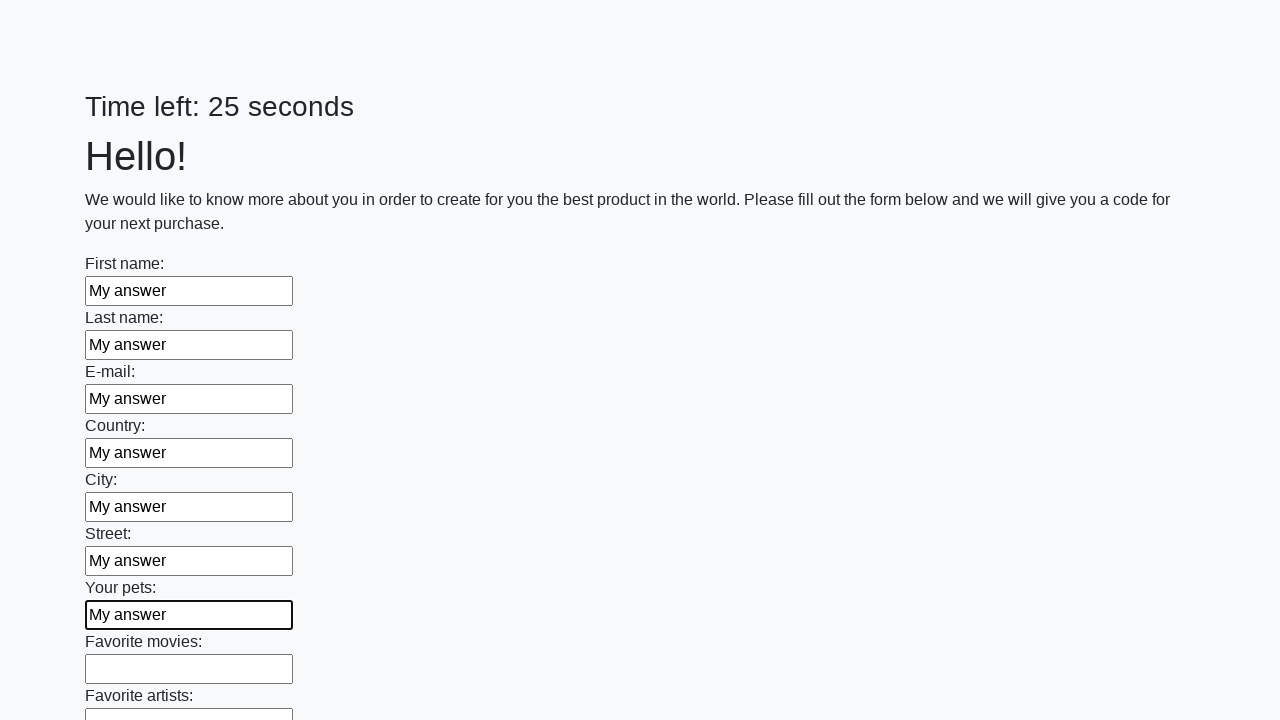

Filled input field with 'My answer' on input >> nth=7
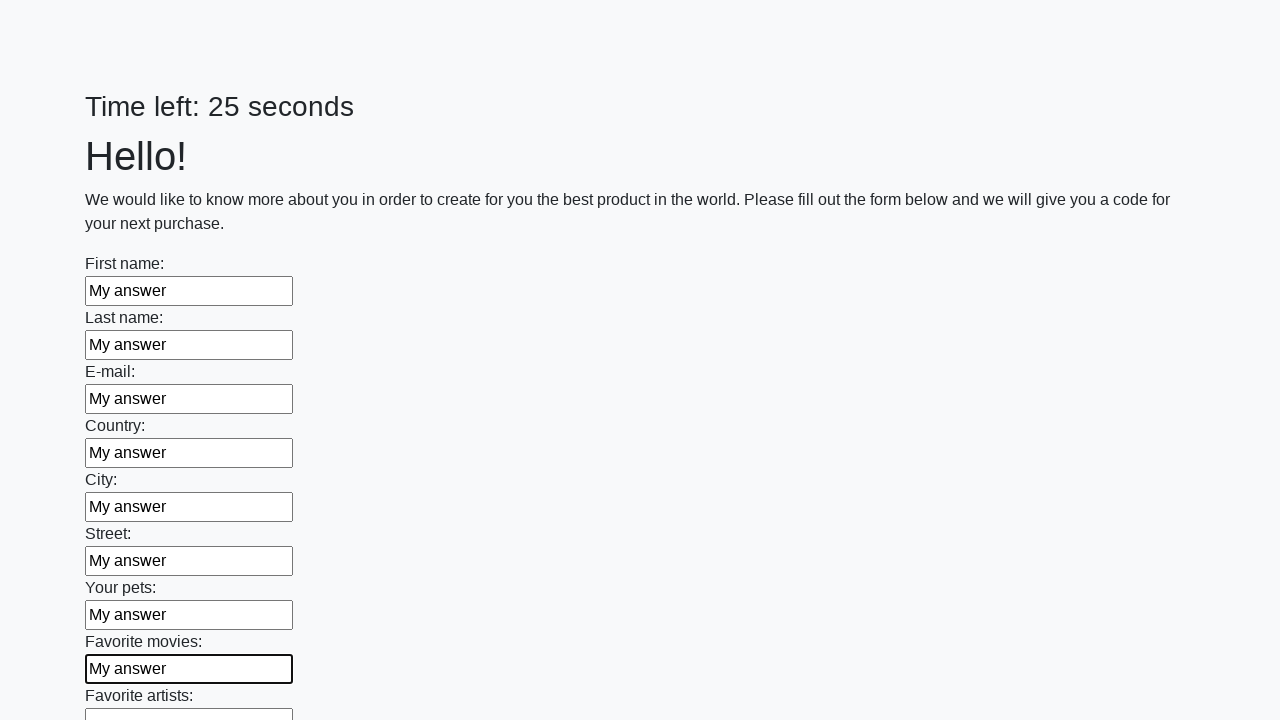

Filled input field with 'My answer' on input >> nth=8
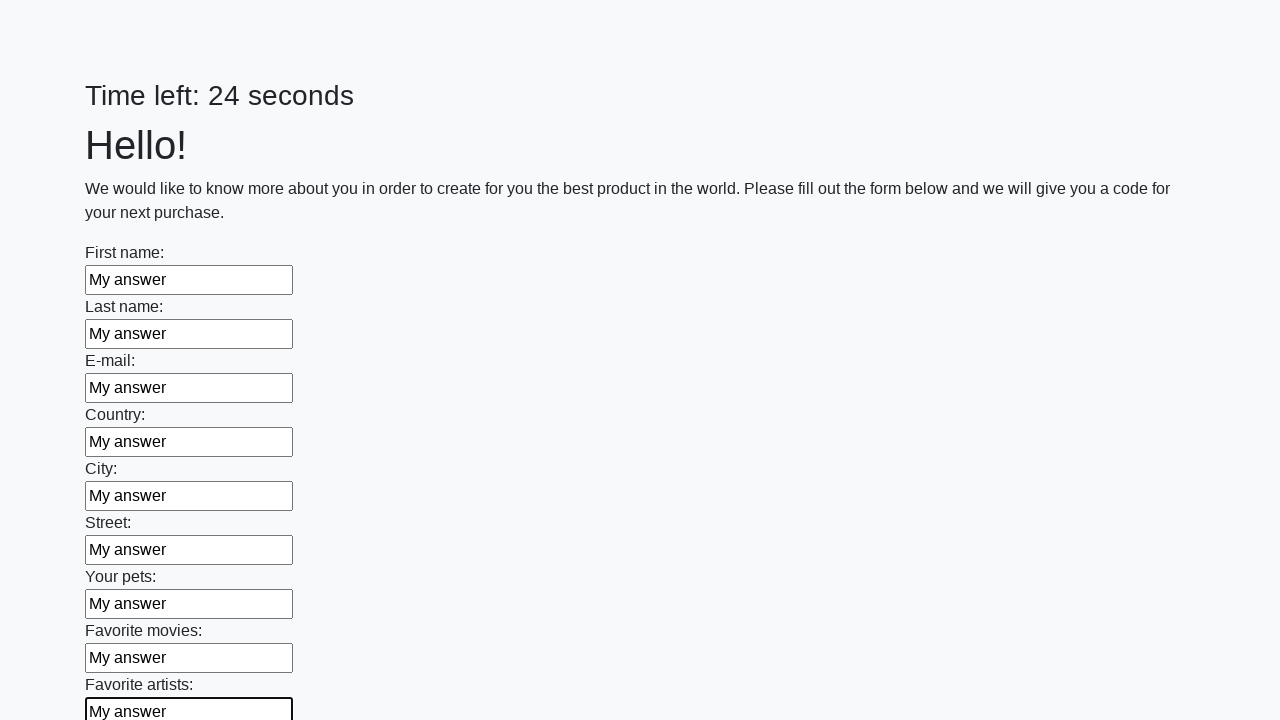

Filled input field with 'My answer' on input >> nth=9
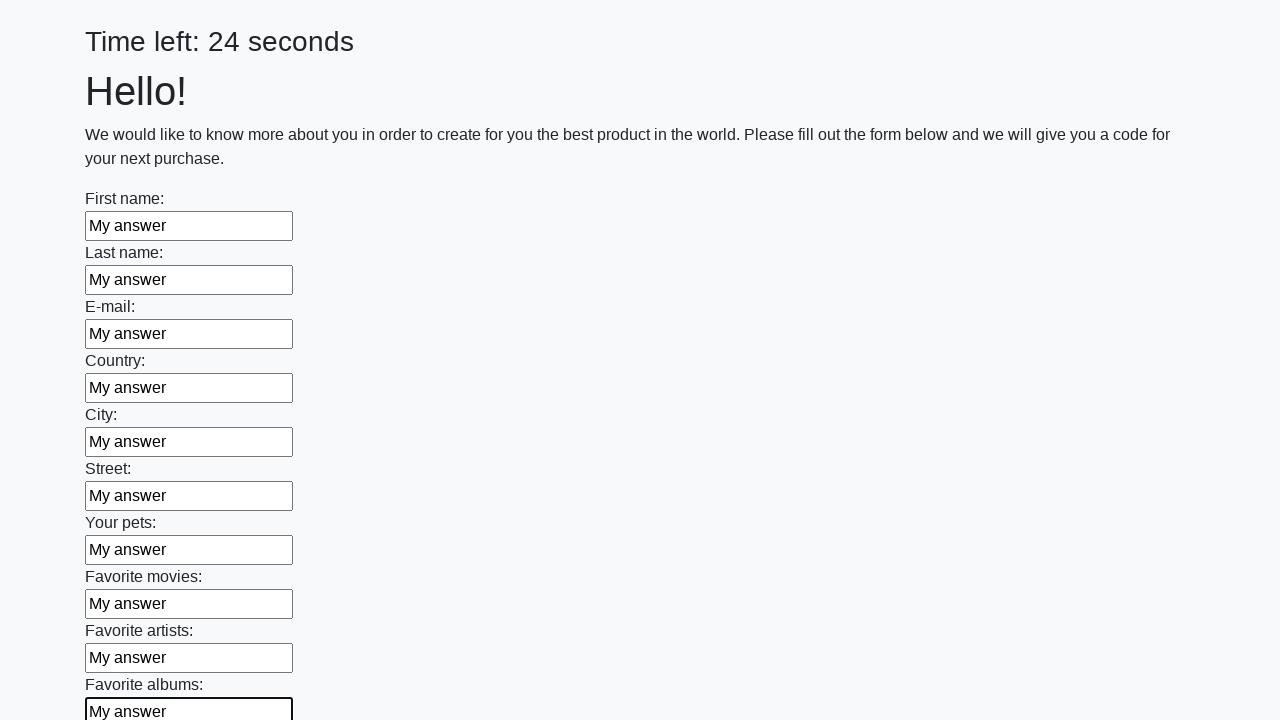

Filled input field with 'My answer' on input >> nth=10
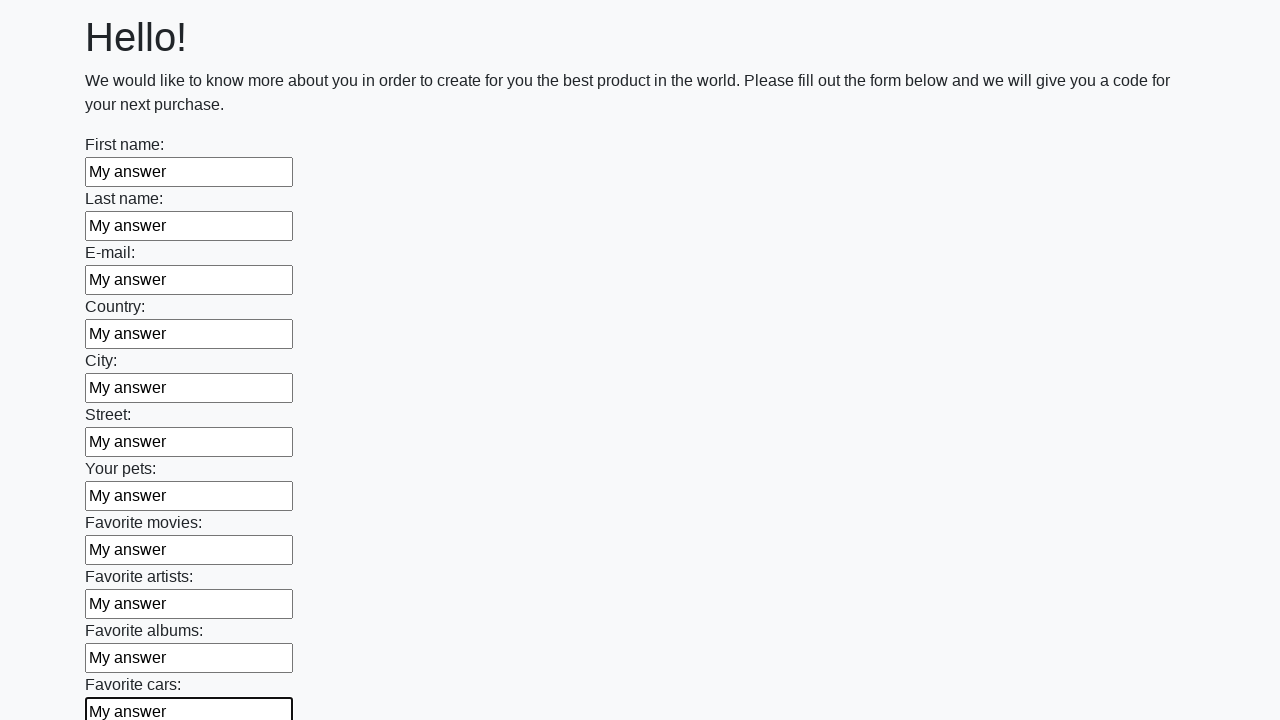

Filled input field with 'My answer' on input >> nth=11
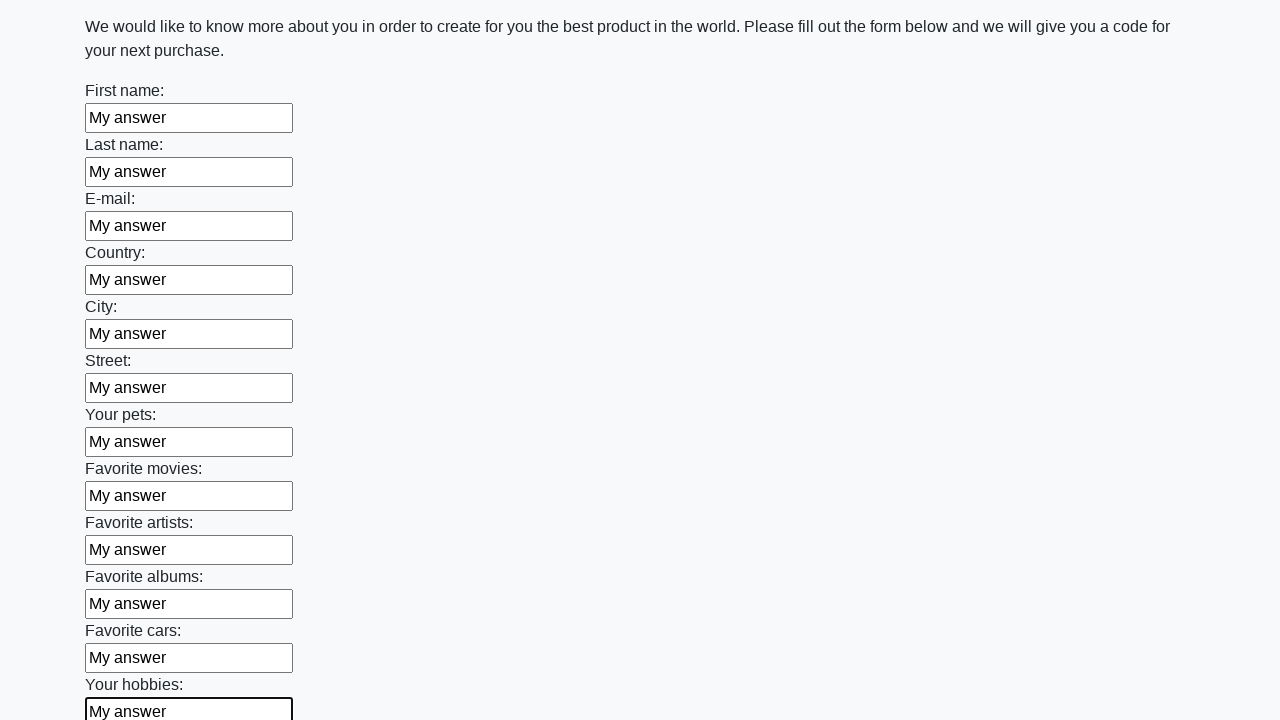

Filled input field with 'My answer' on input >> nth=12
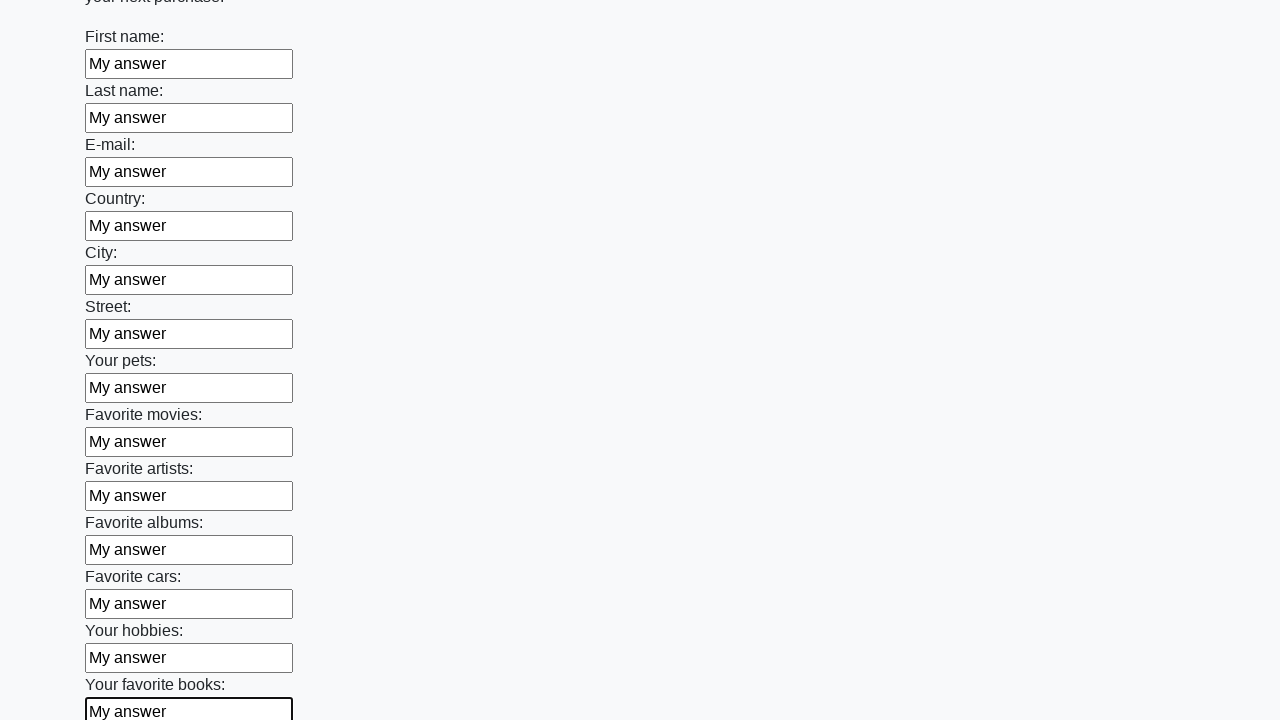

Filled input field with 'My answer' on input >> nth=13
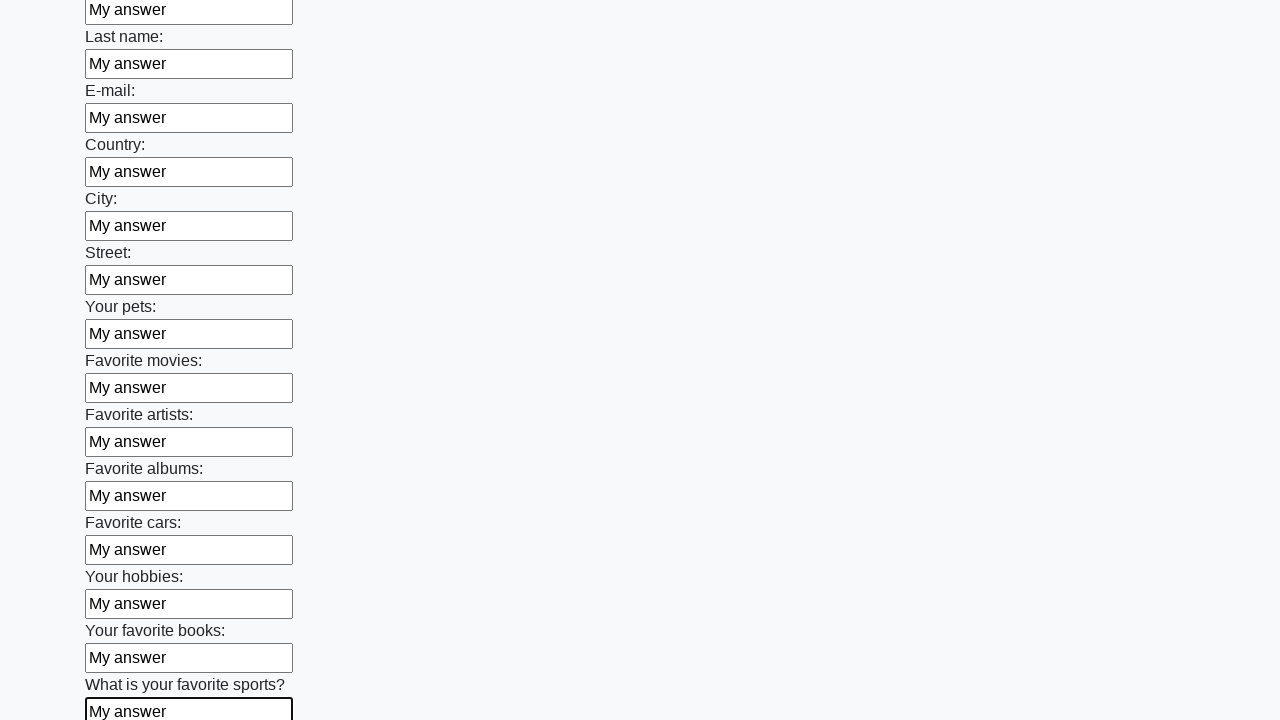

Filled input field with 'My answer' on input >> nth=14
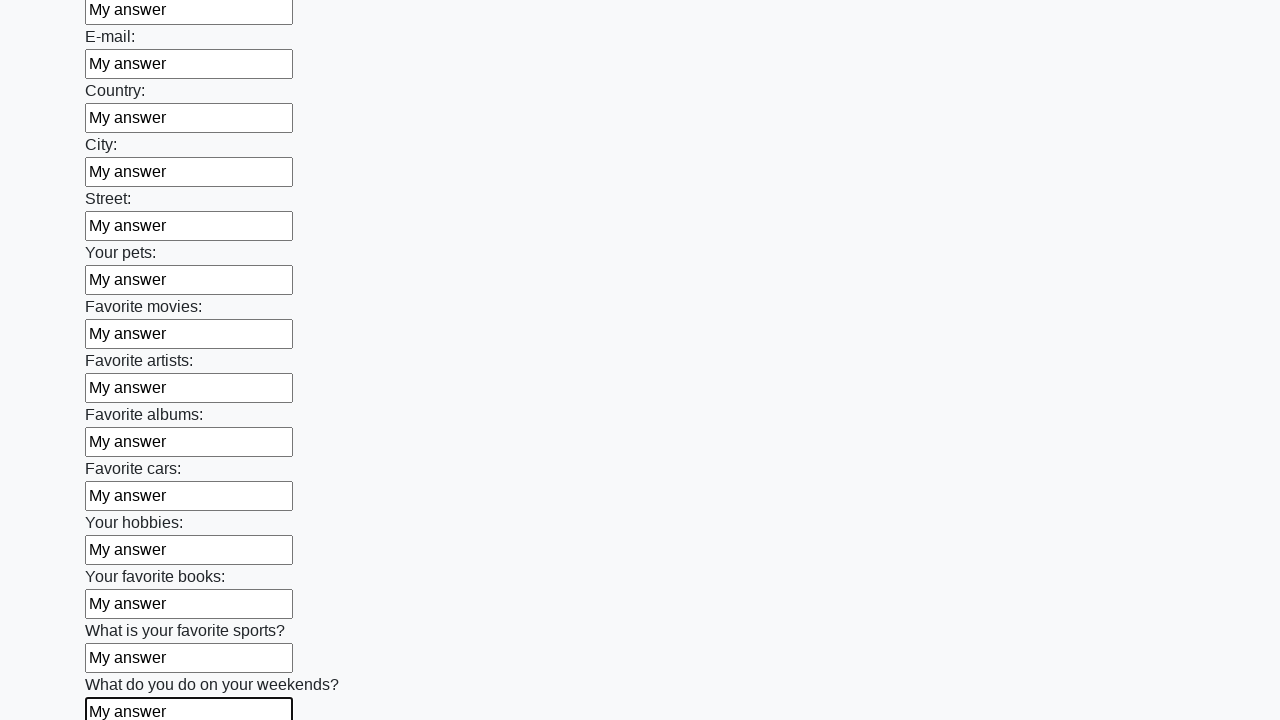

Filled input field with 'My answer' on input >> nth=15
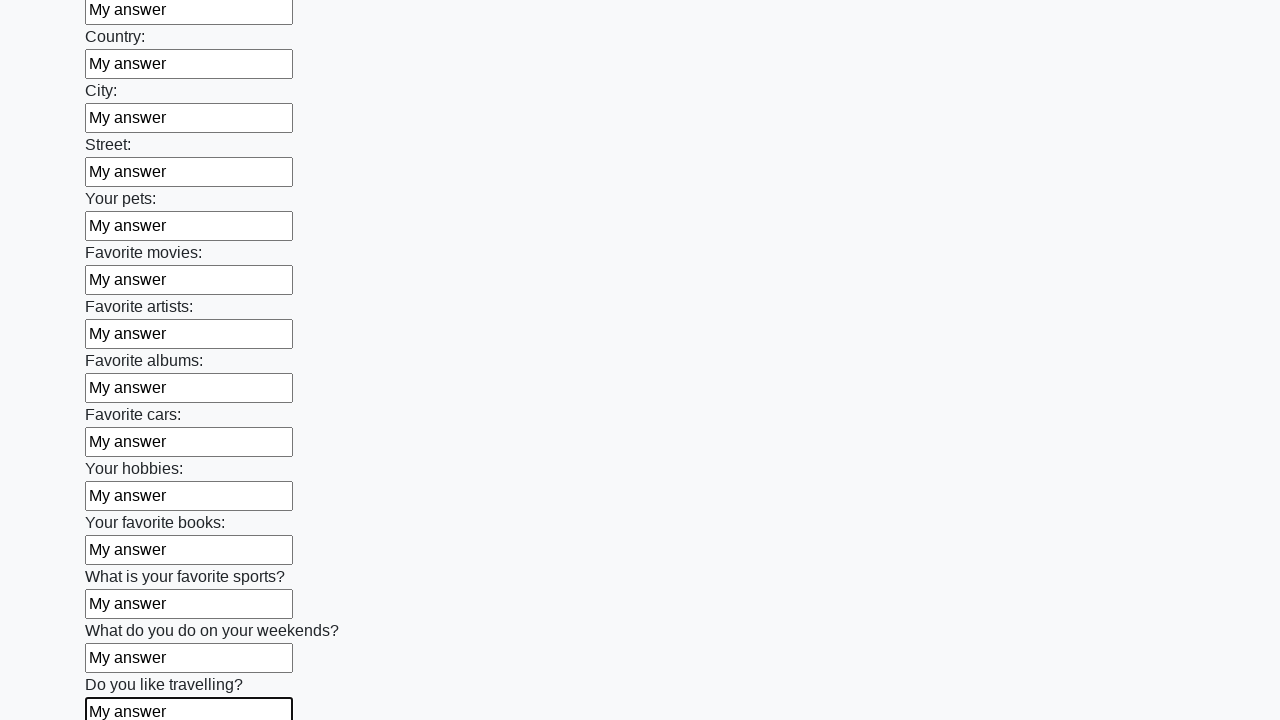

Filled input field with 'My answer' on input >> nth=16
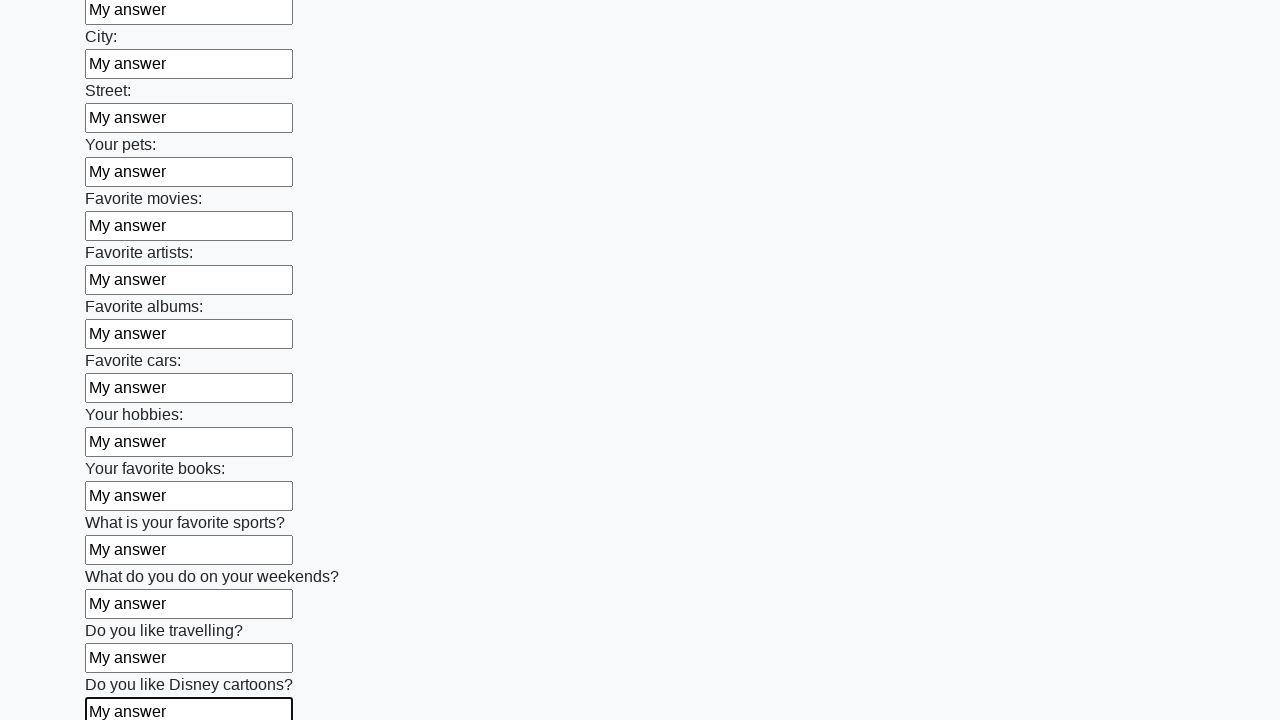

Filled input field with 'My answer' on input >> nth=17
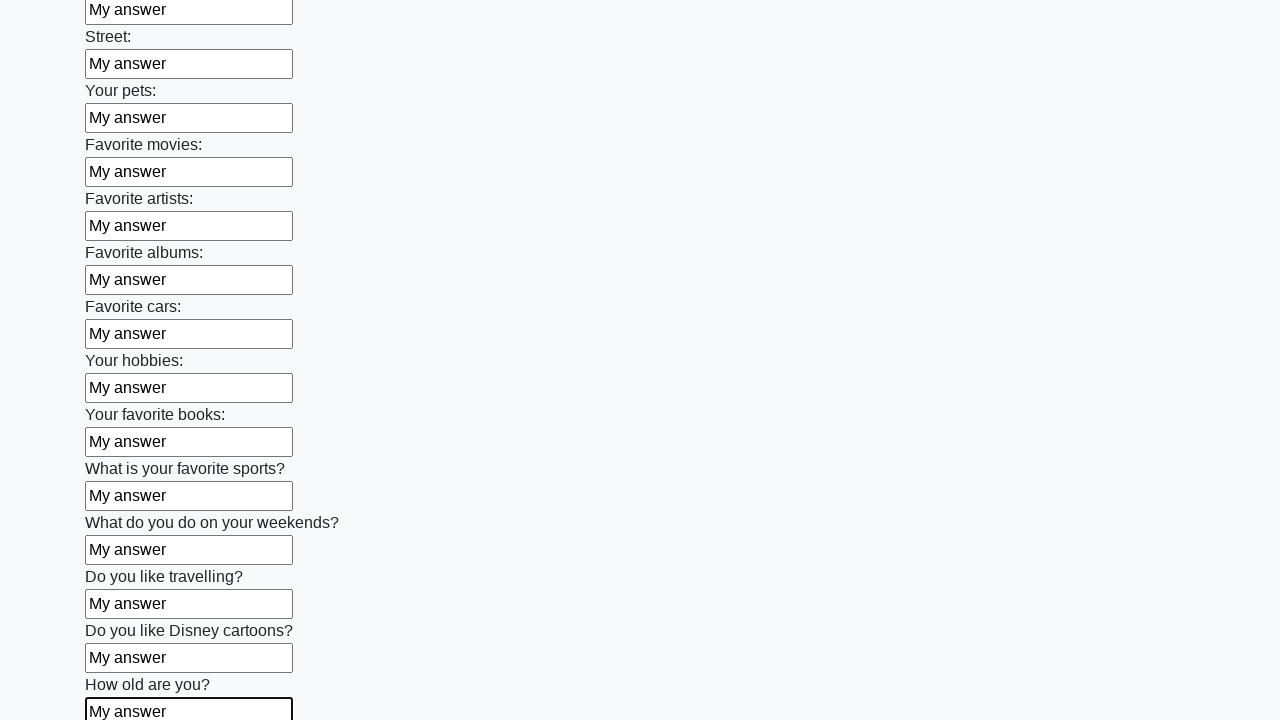

Filled input field with 'My answer' on input >> nth=18
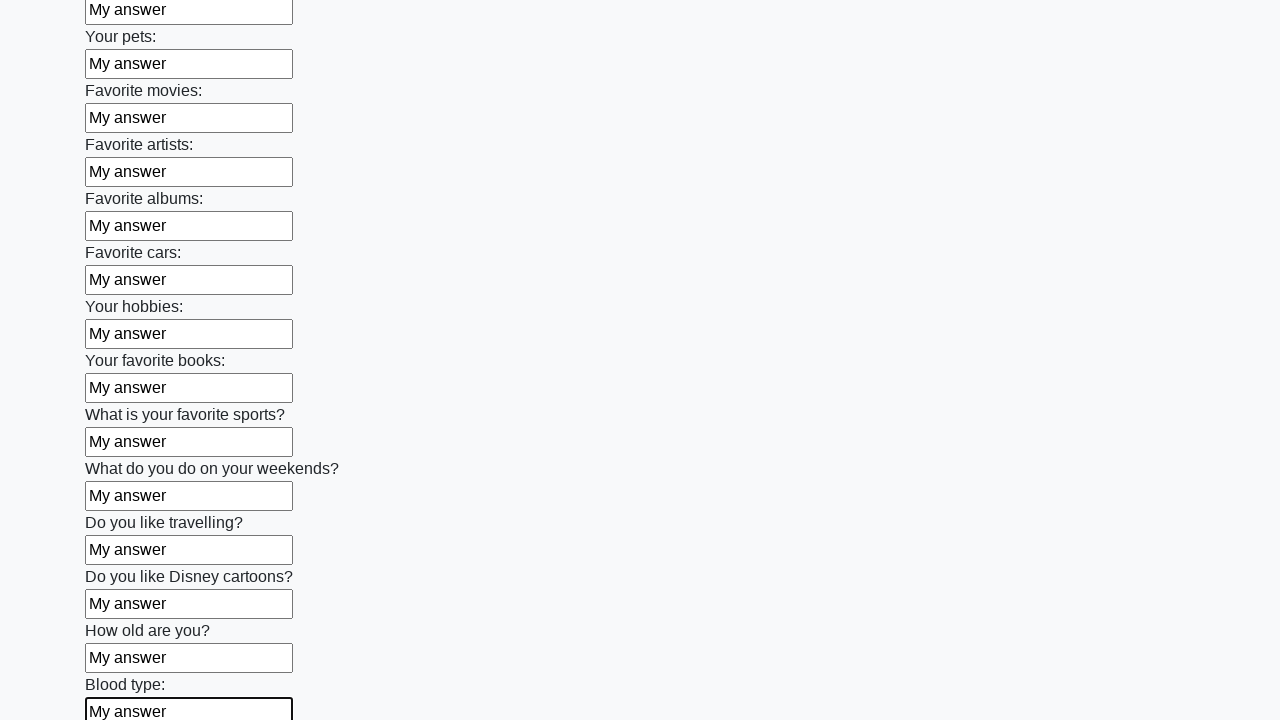

Filled input field with 'My answer' on input >> nth=19
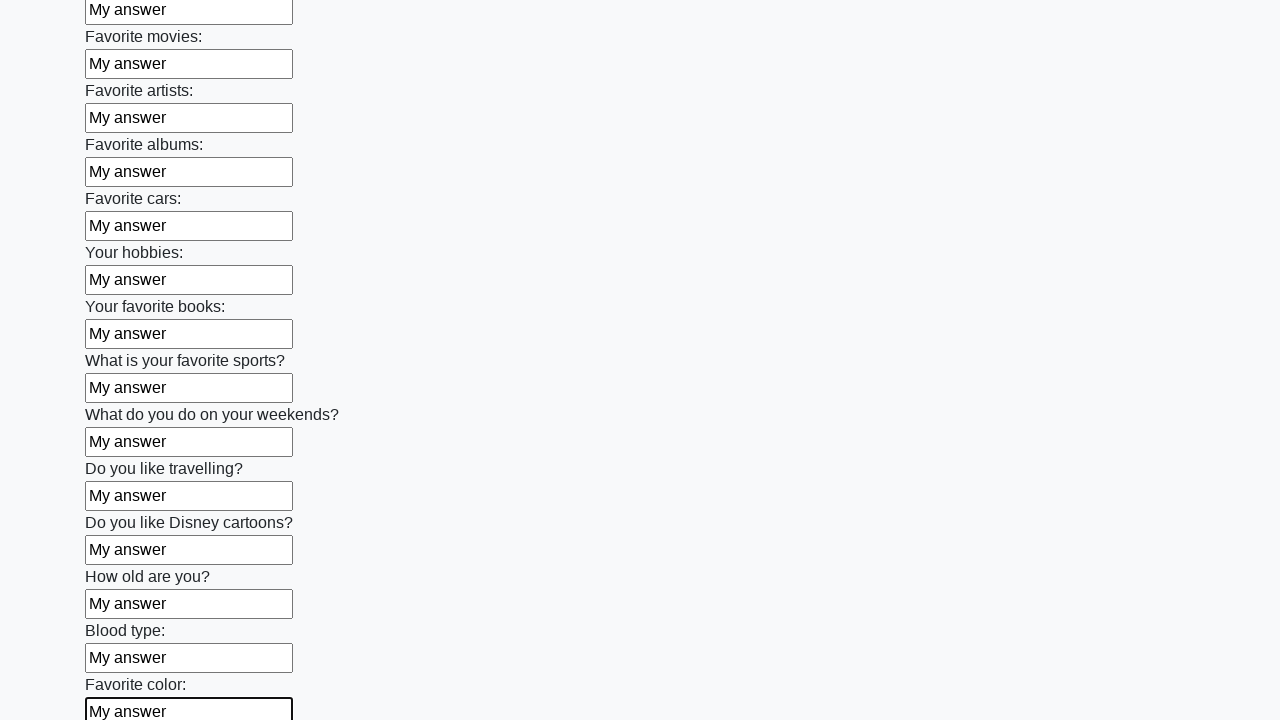

Filled input field with 'My answer' on input >> nth=20
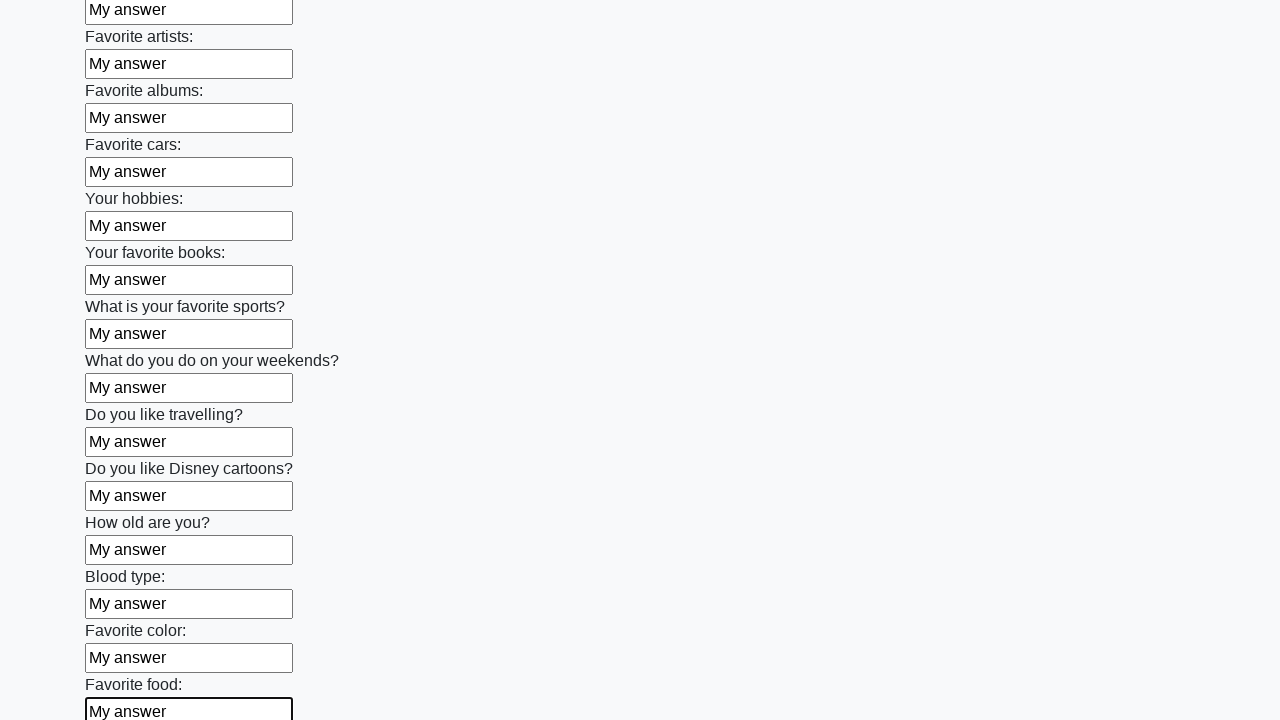

Filled input field with 'My answer' on input >> nth=21
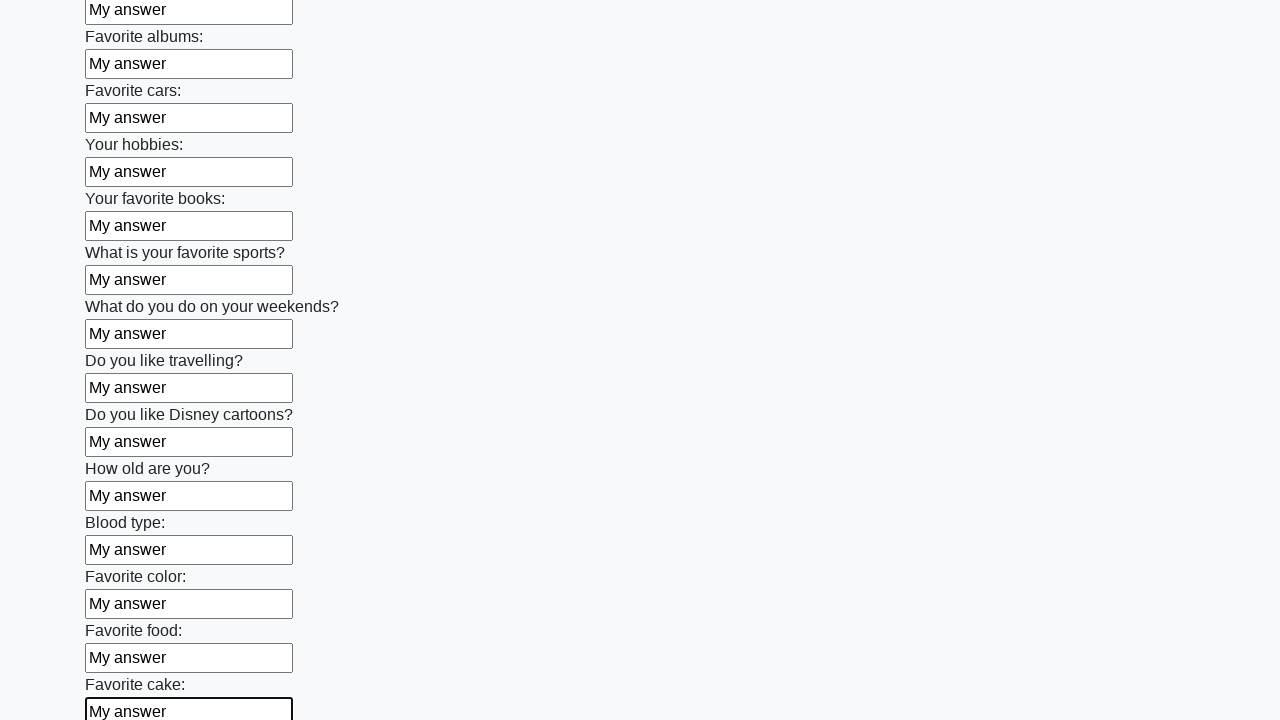

Filled input field with 'My answer' on input >> nth=22
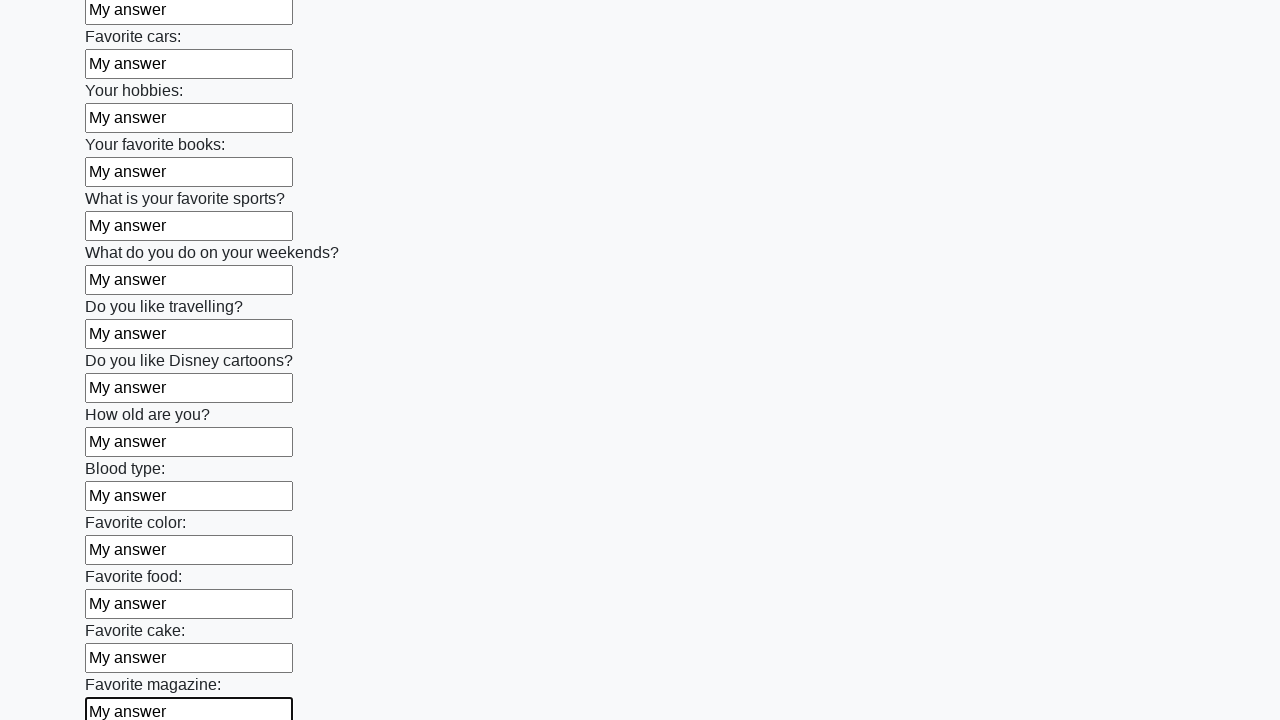

Filled input field with 'My answer' on input >> nth=23
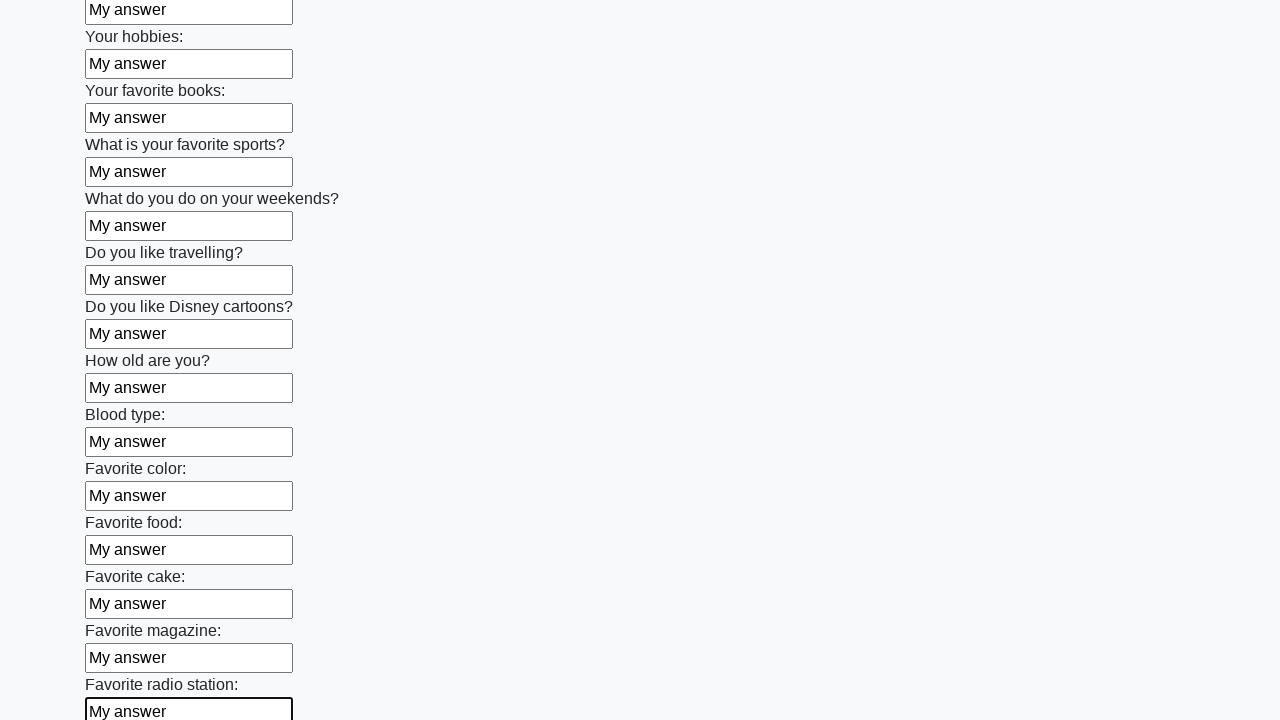

Filled input field with 'My answer' on input >> nth=24
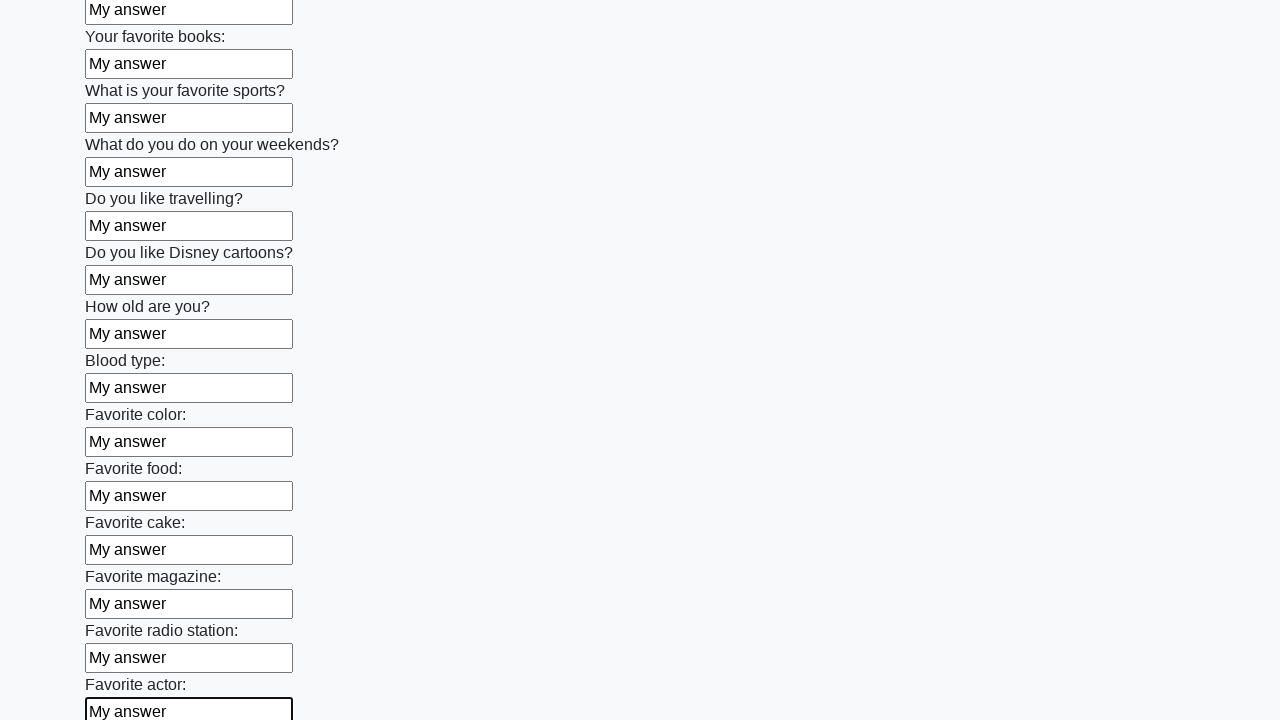

Filled input field with 'My answer' on input >> nth=25
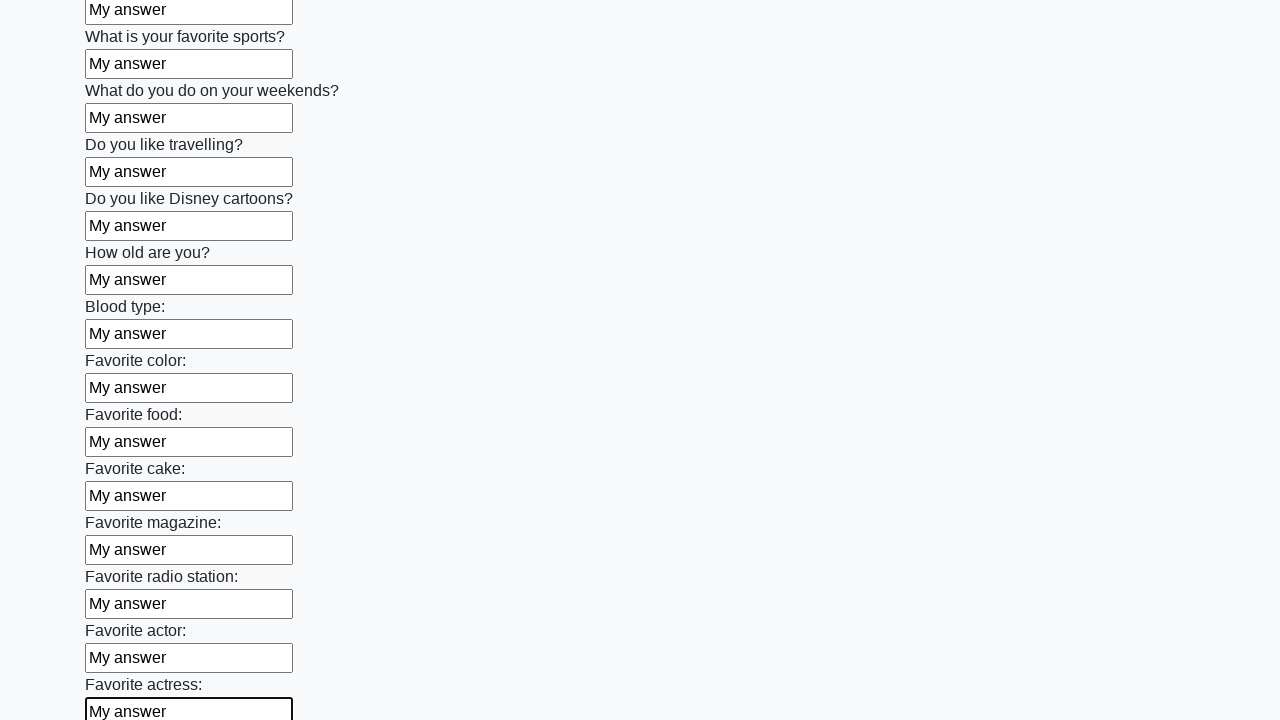

Filled input field with 'My answer' on input >> nth=26
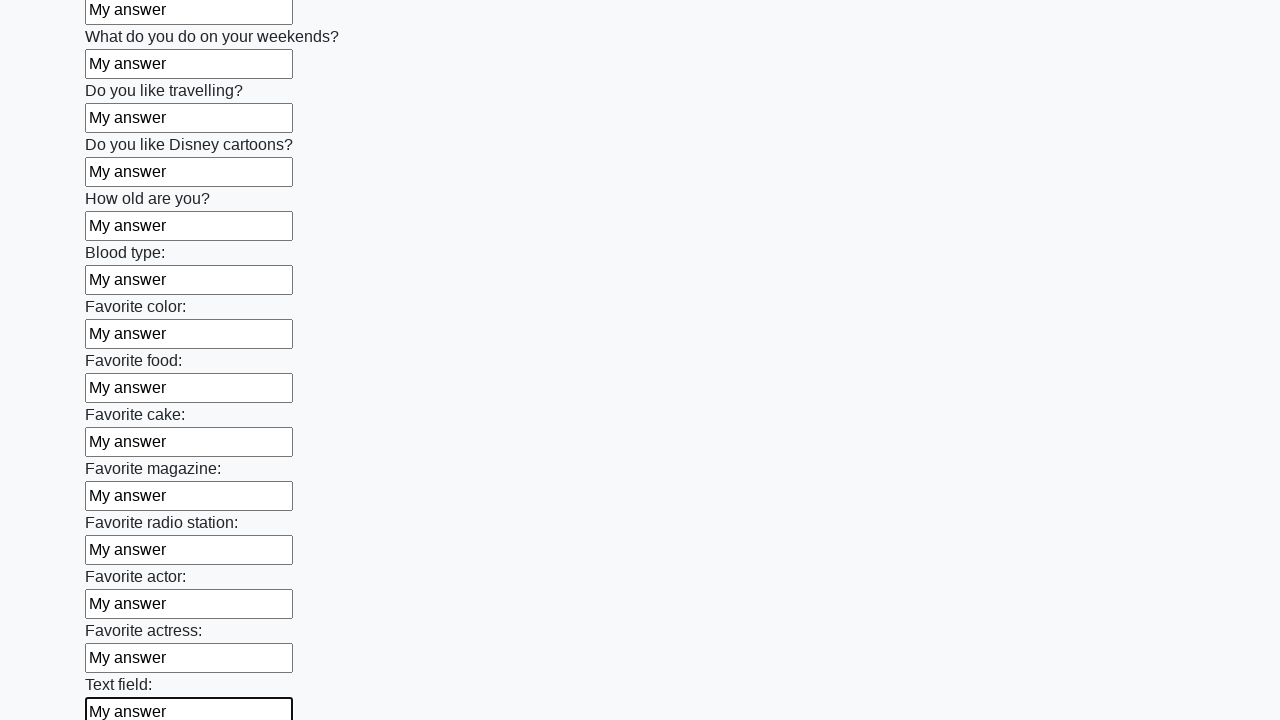

Filled input field with 'My answer' on input >> nth=27
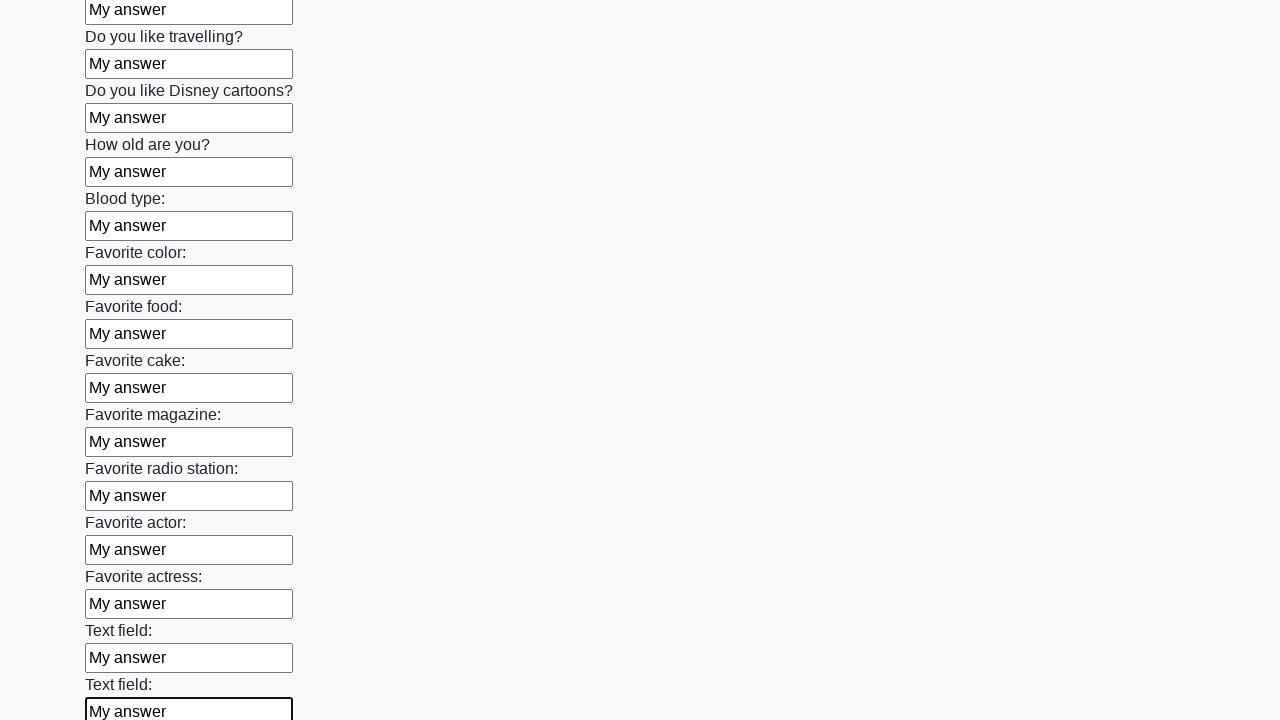

Filled input field with 'My answer' on input >> nth=28
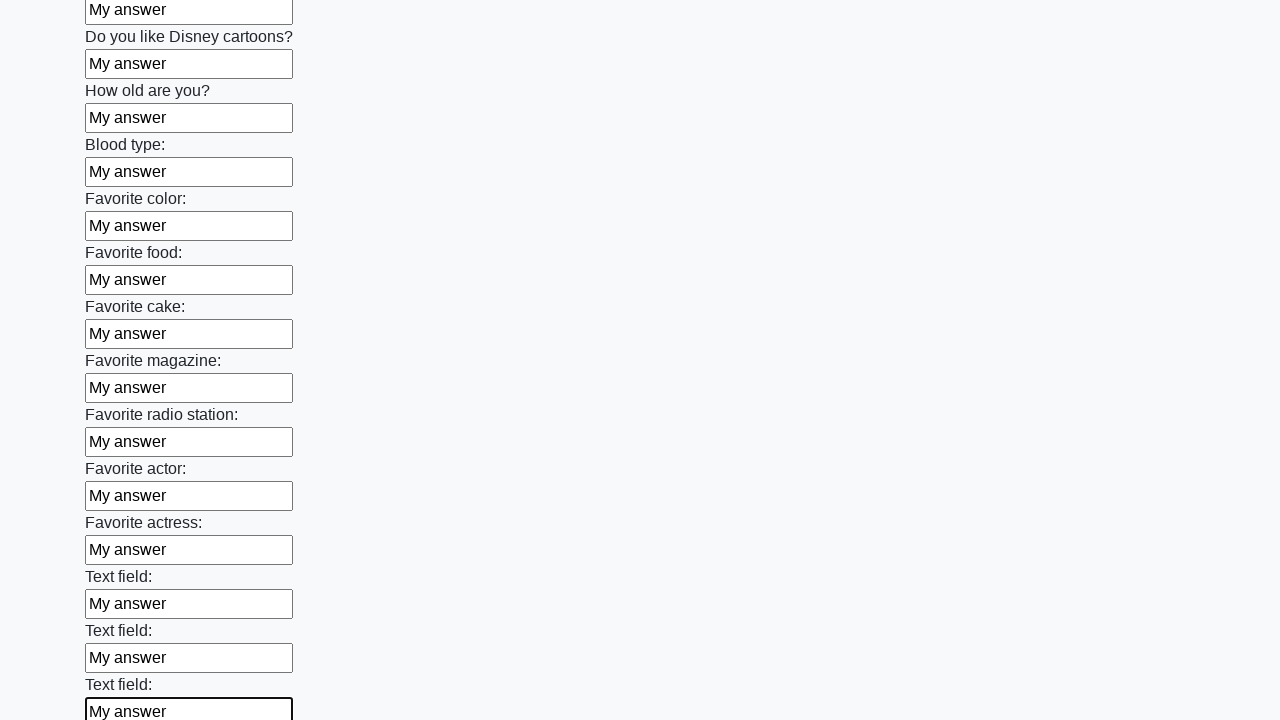

Filled input field with 'My answer' on input >> nth=29
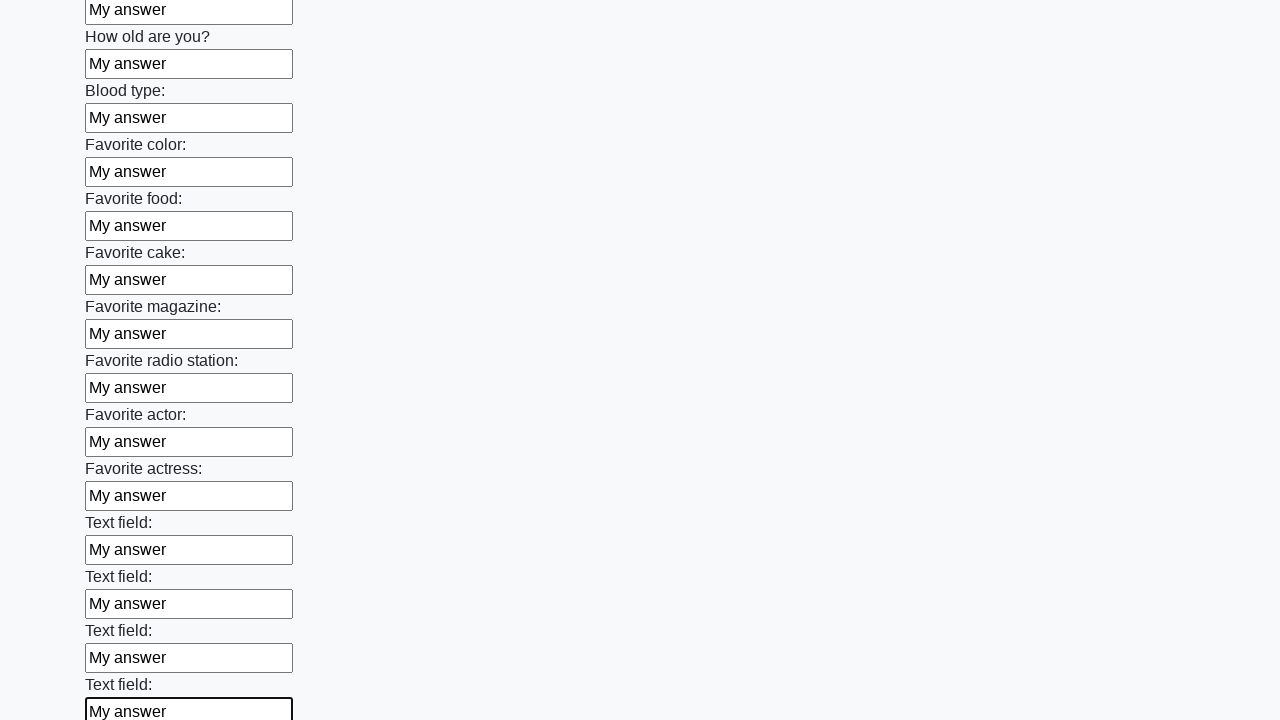

Filled input field with 'My answer' on input >> nth=30
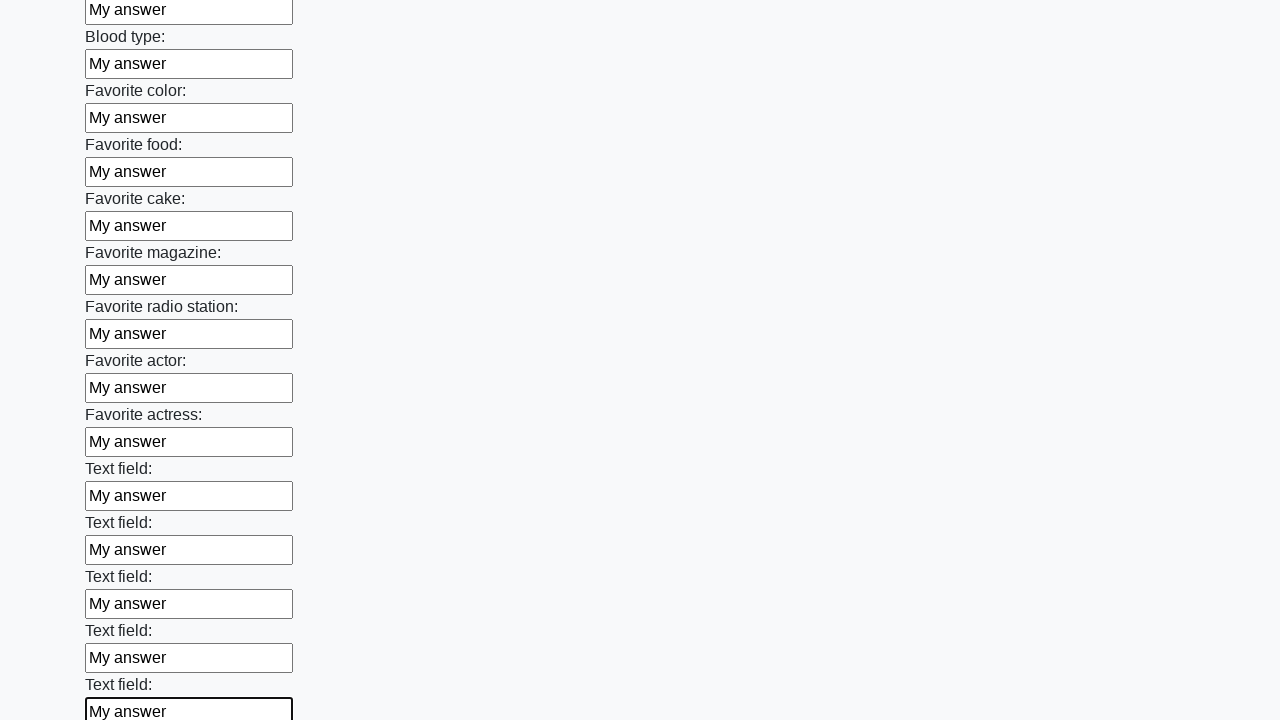

Filled input field with 'My answer' on input >> nth=31
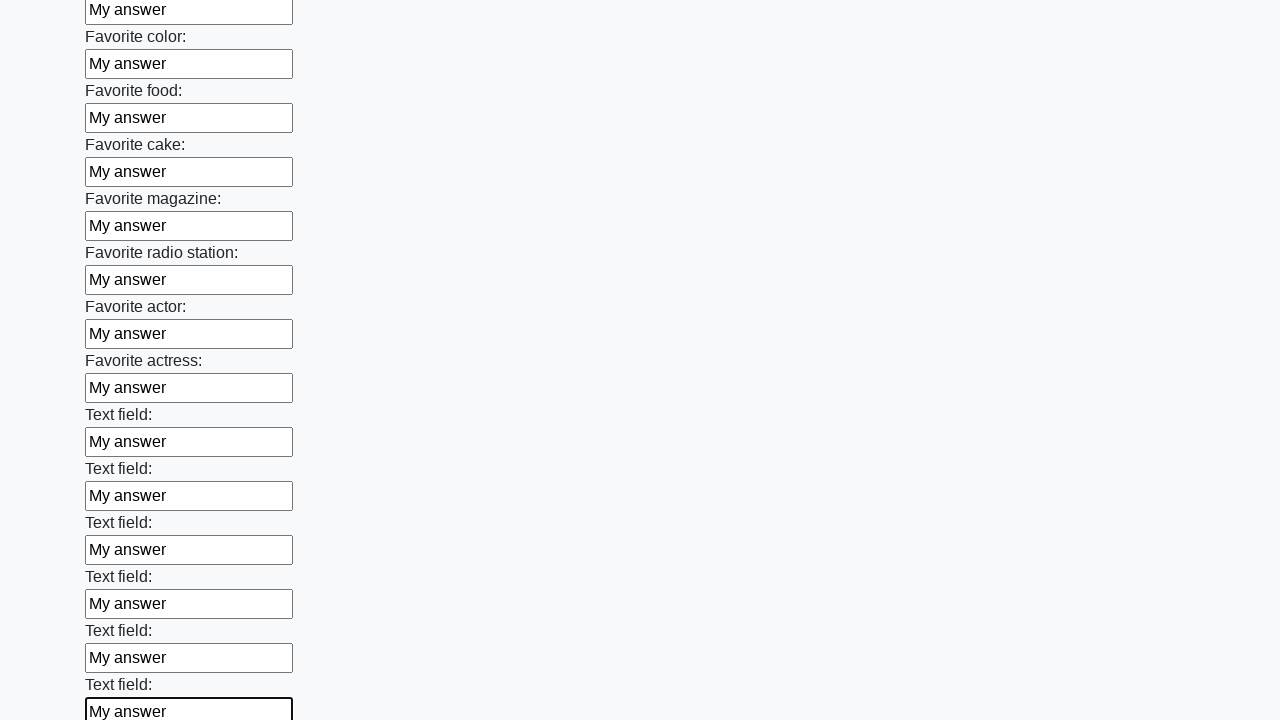

Filled input field with 'My answer' on input >> nth=32
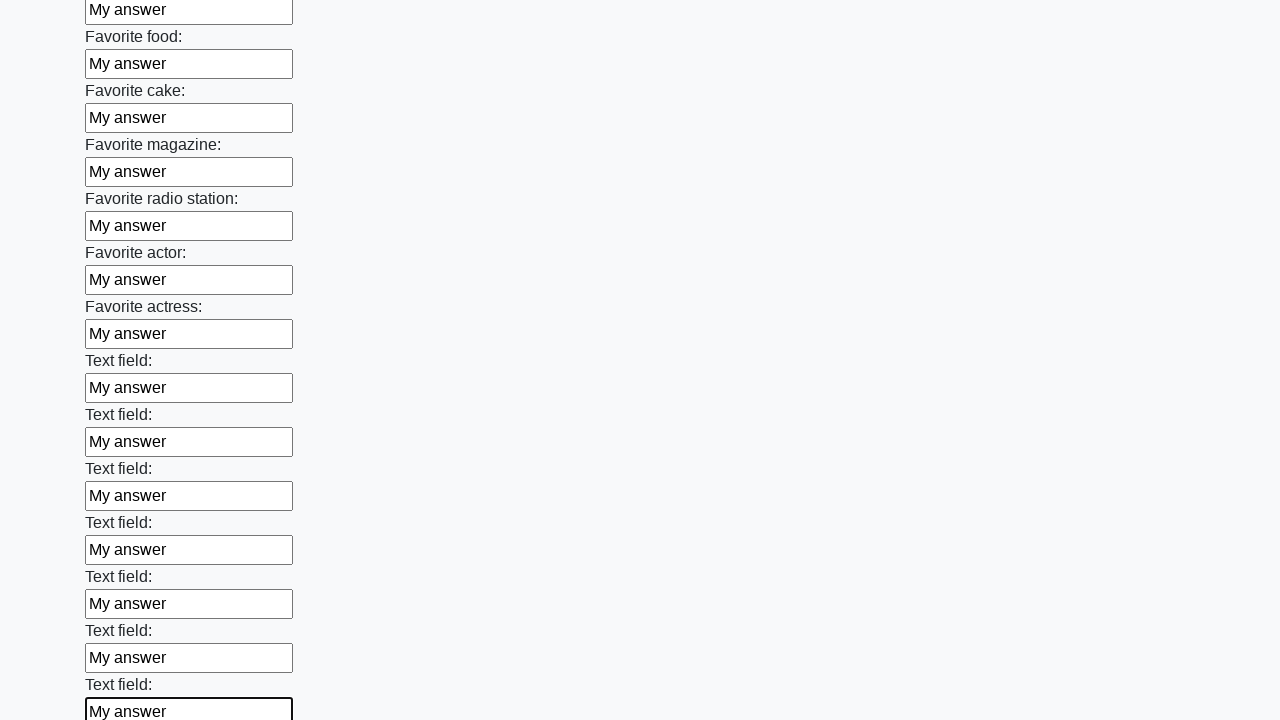

Filled input field with 'My answer' on input >> nth=33
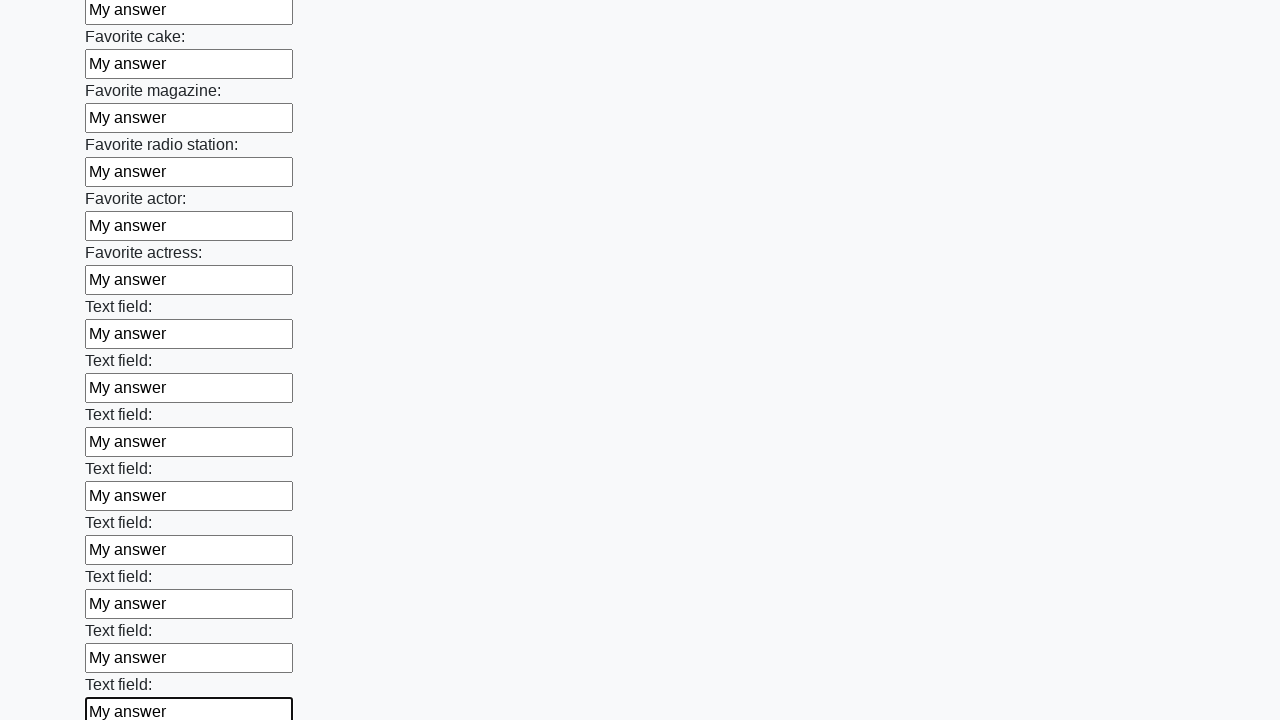

Filled input field with 'My answer' on input >> nth=34
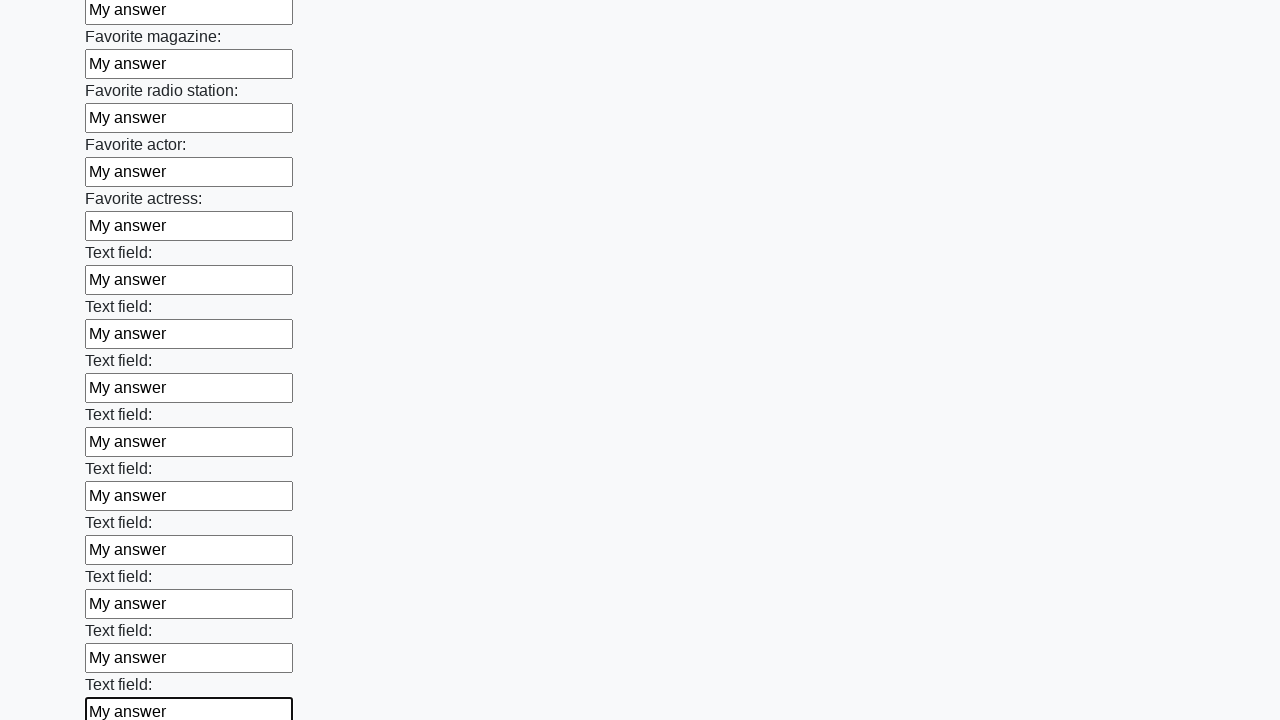

Filled input field with 'My answer' on input >> nth=35
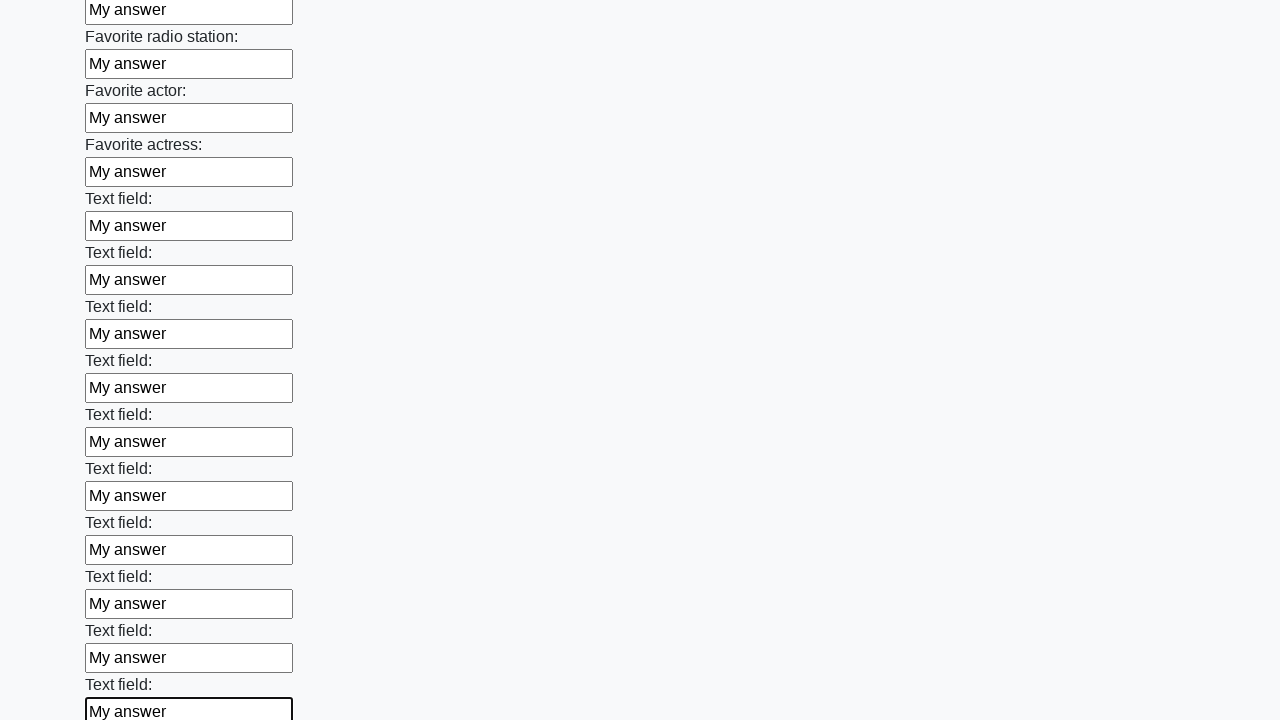

Filled input field with 'My answer' on input >> nth=36
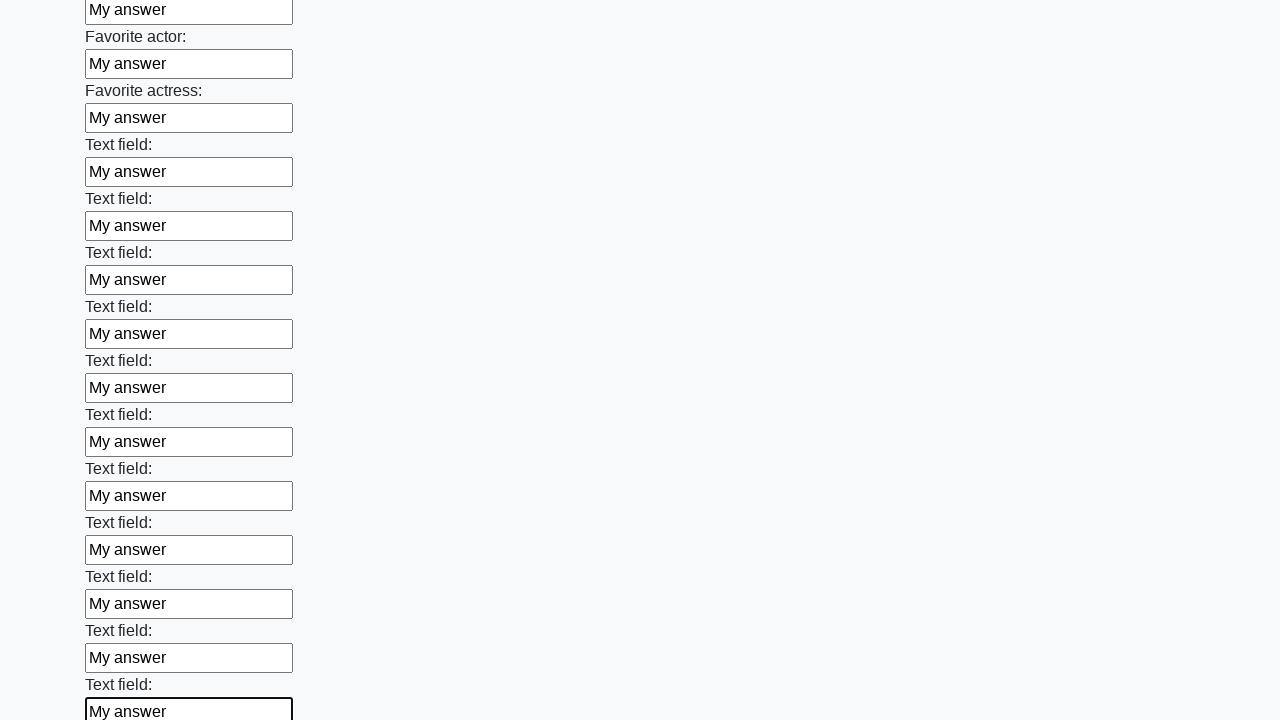

Filled input field with 'My answer' on input >> nth=37
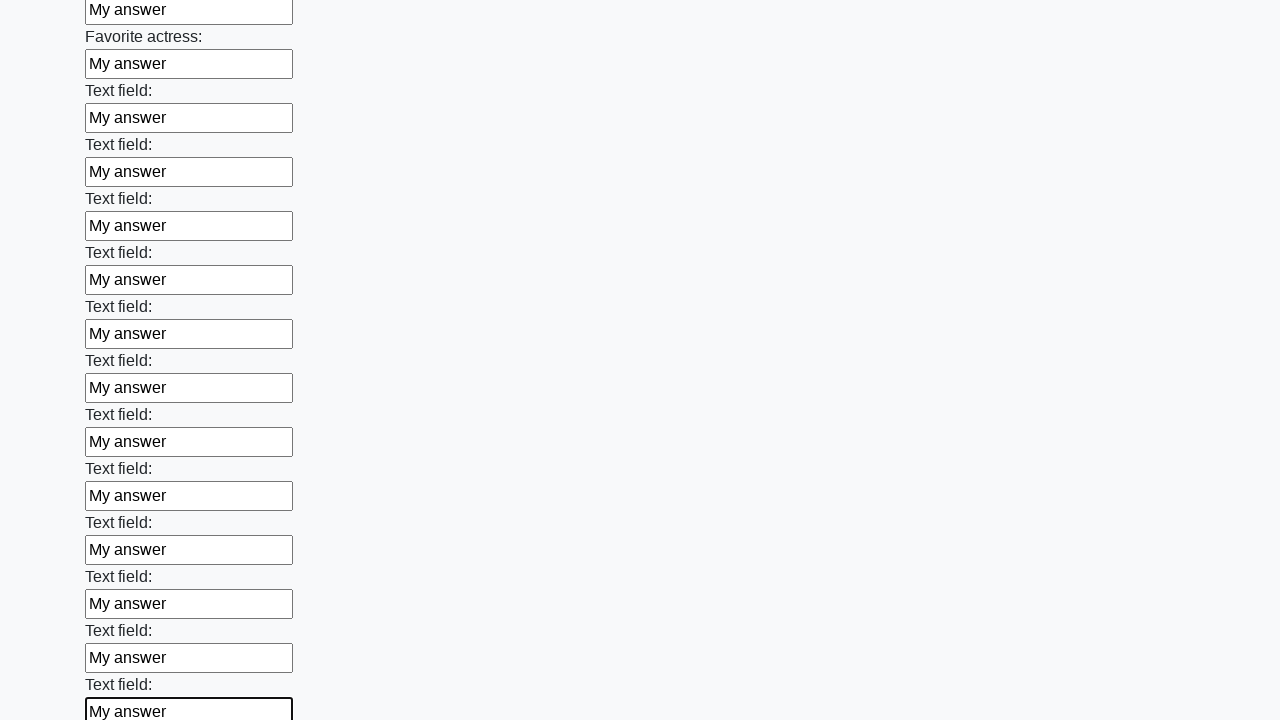

Filled input field with 'My answer' on input >> nth=38
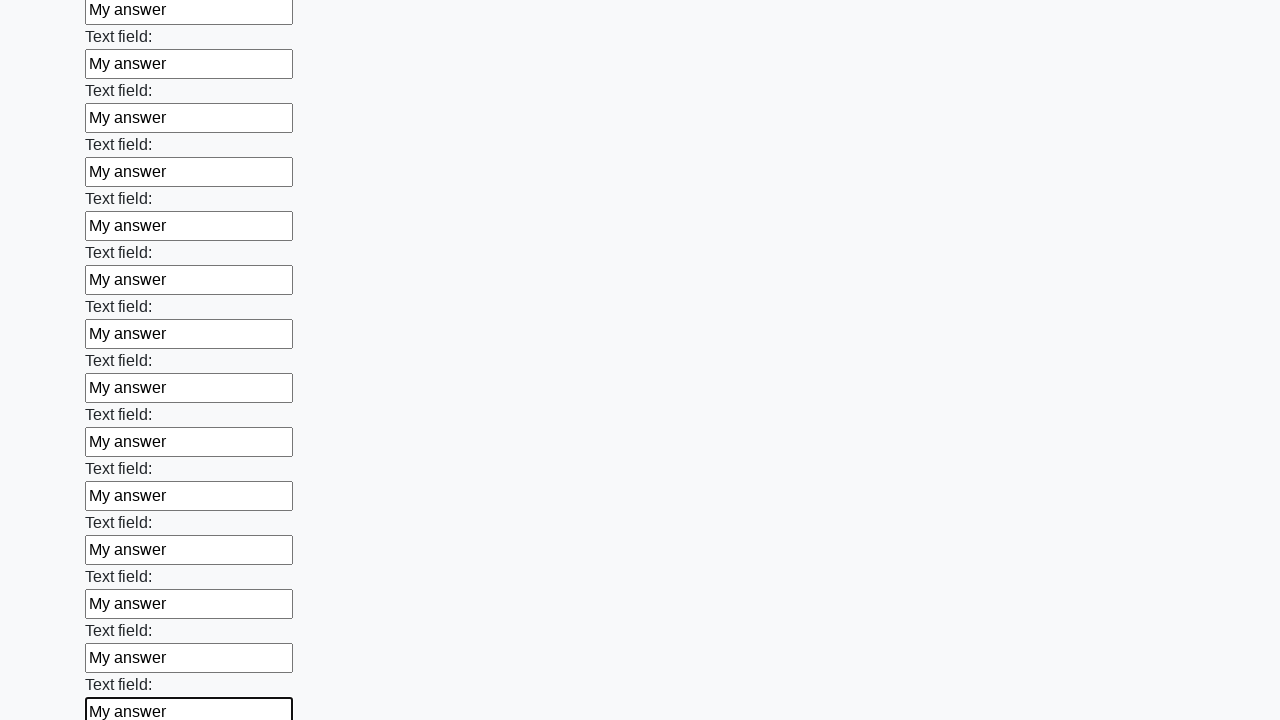

Filled input field with 'My answer' on input >> nth=39
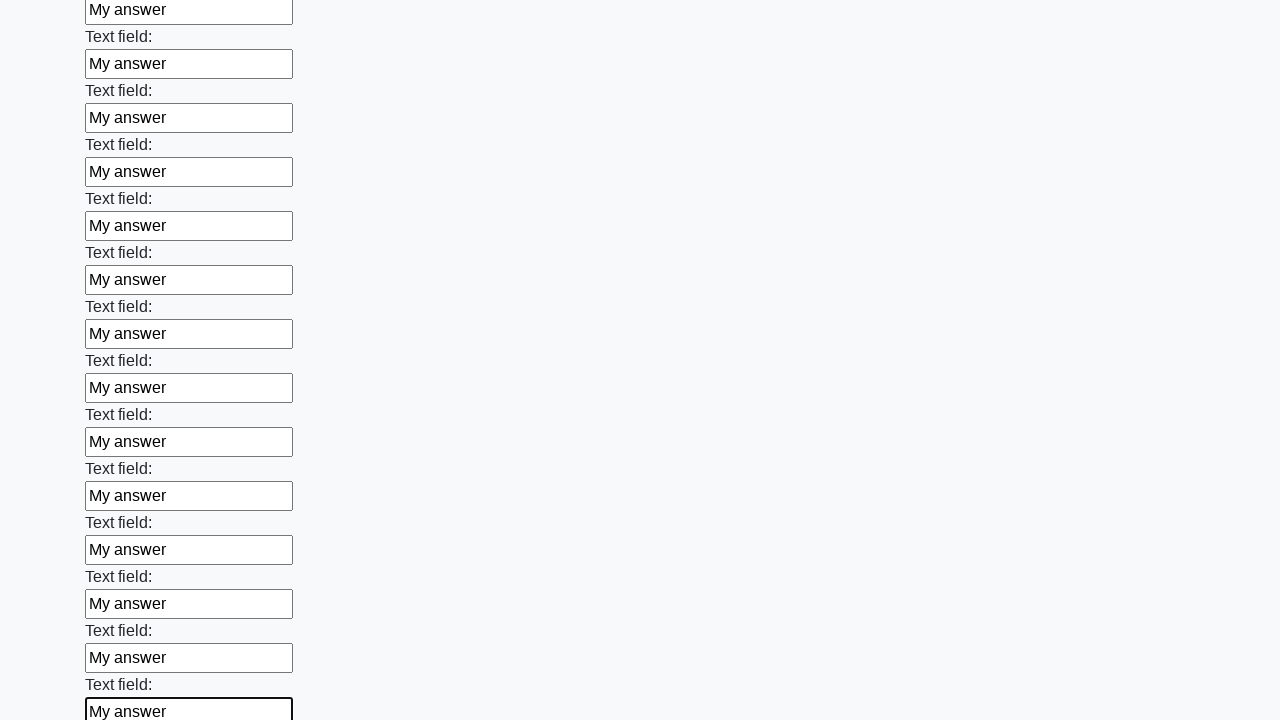

Filled input field with 'My answer' on input >> nth=40
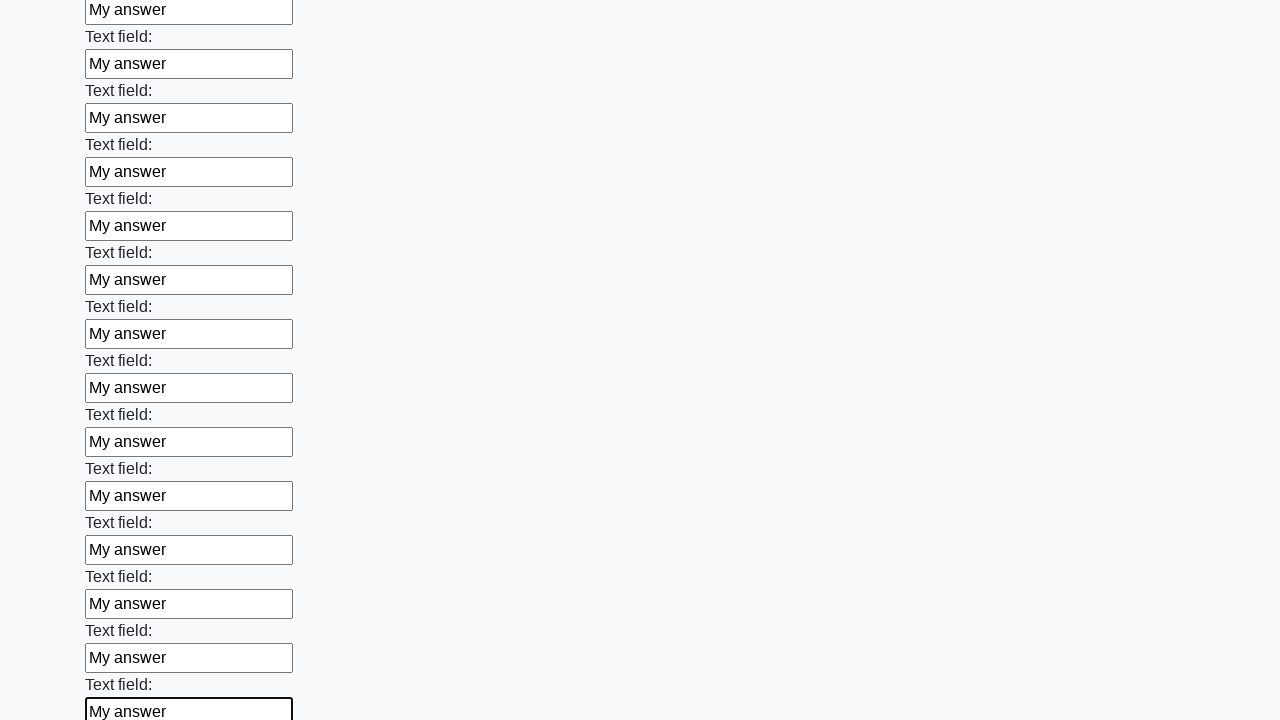

Filled input field with 'My answer' on input >> nth=41
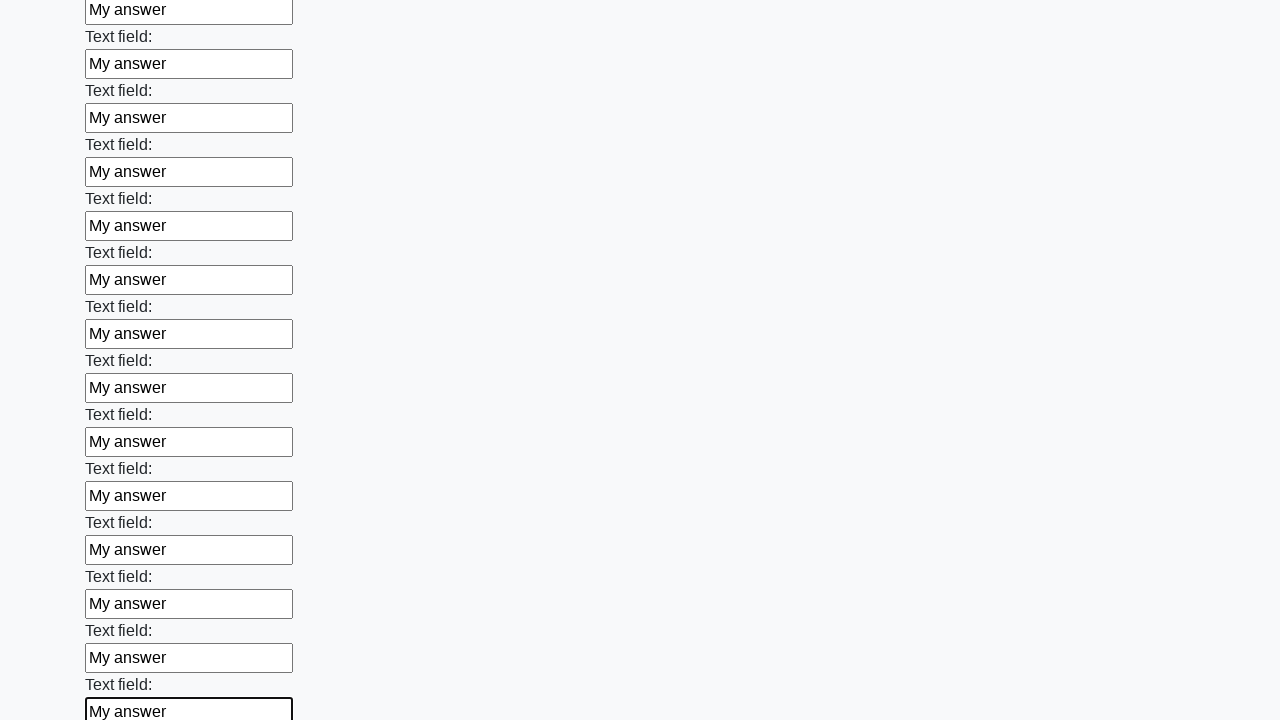

Filled input field with 'My answer' on input >> nth=42
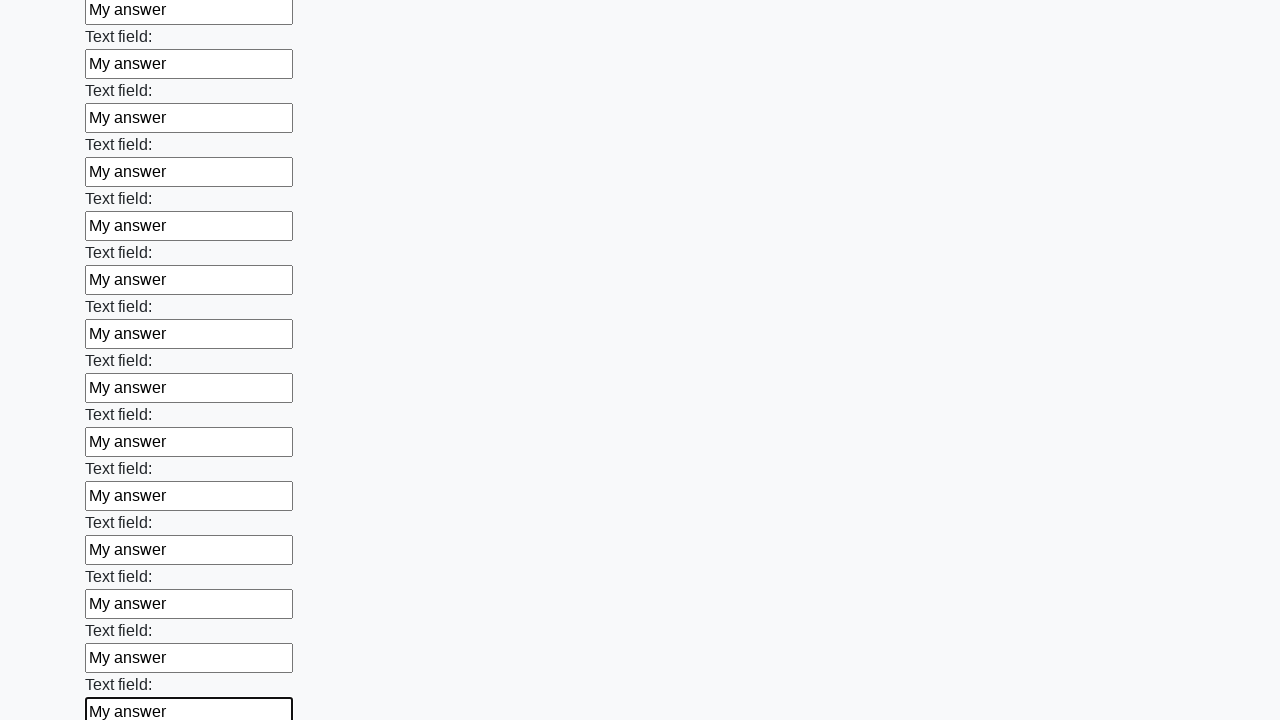

Filled input field with 'My answer' on input >> nth=43
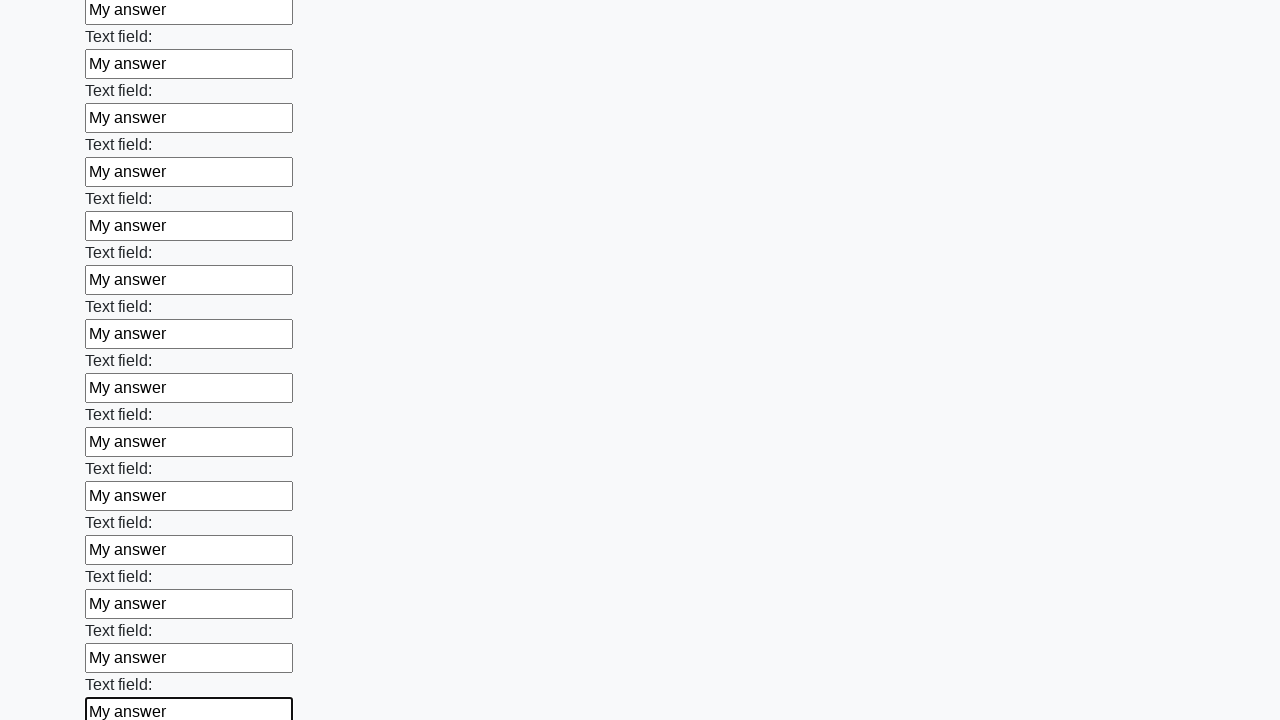

Filled input field with 'My answer' on input >> nth=44
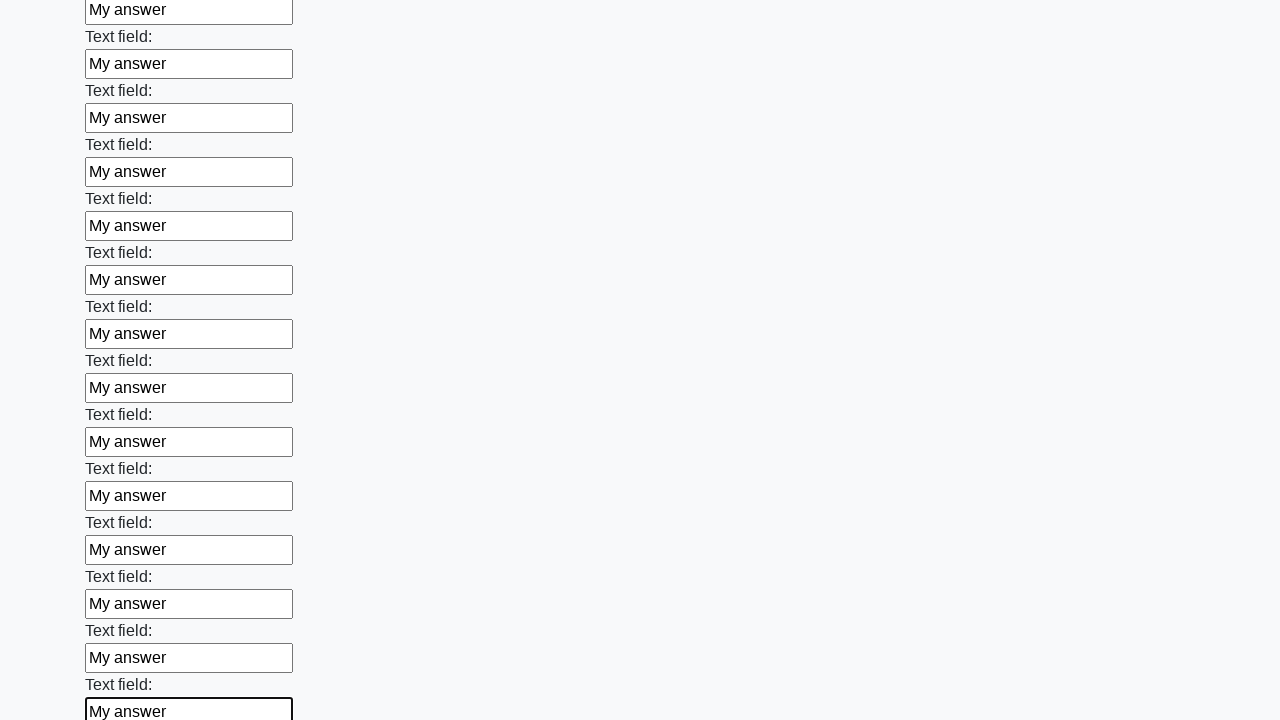

Filled input field with 'My answer' on input >> nth=45
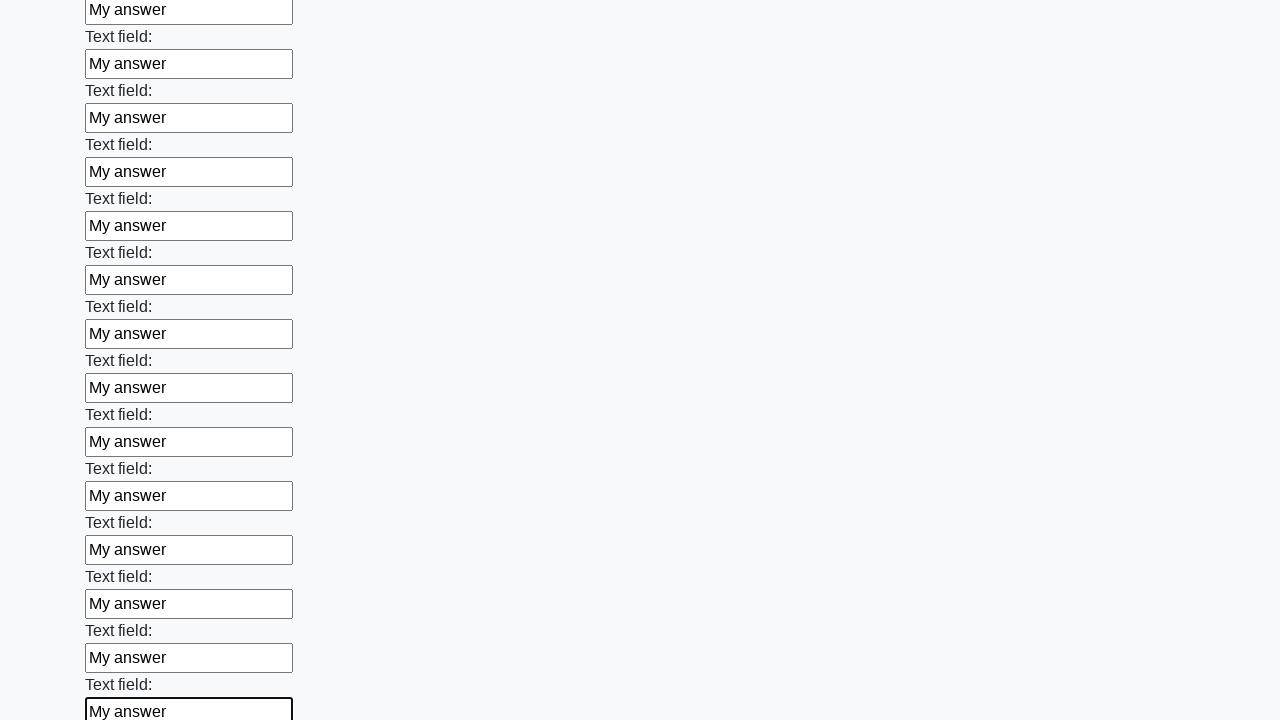

Filled input field with 'My answer' on input >> nth=46
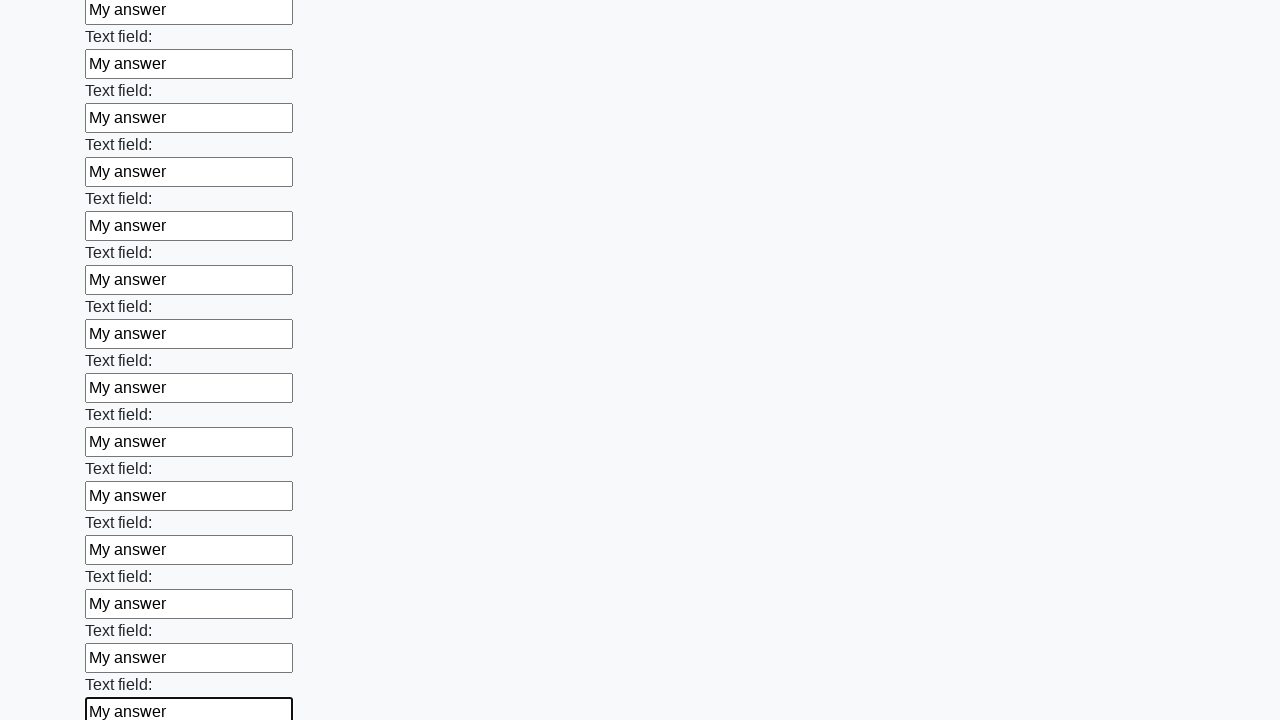

Filled input field with 'My answer' on input >> nth=47
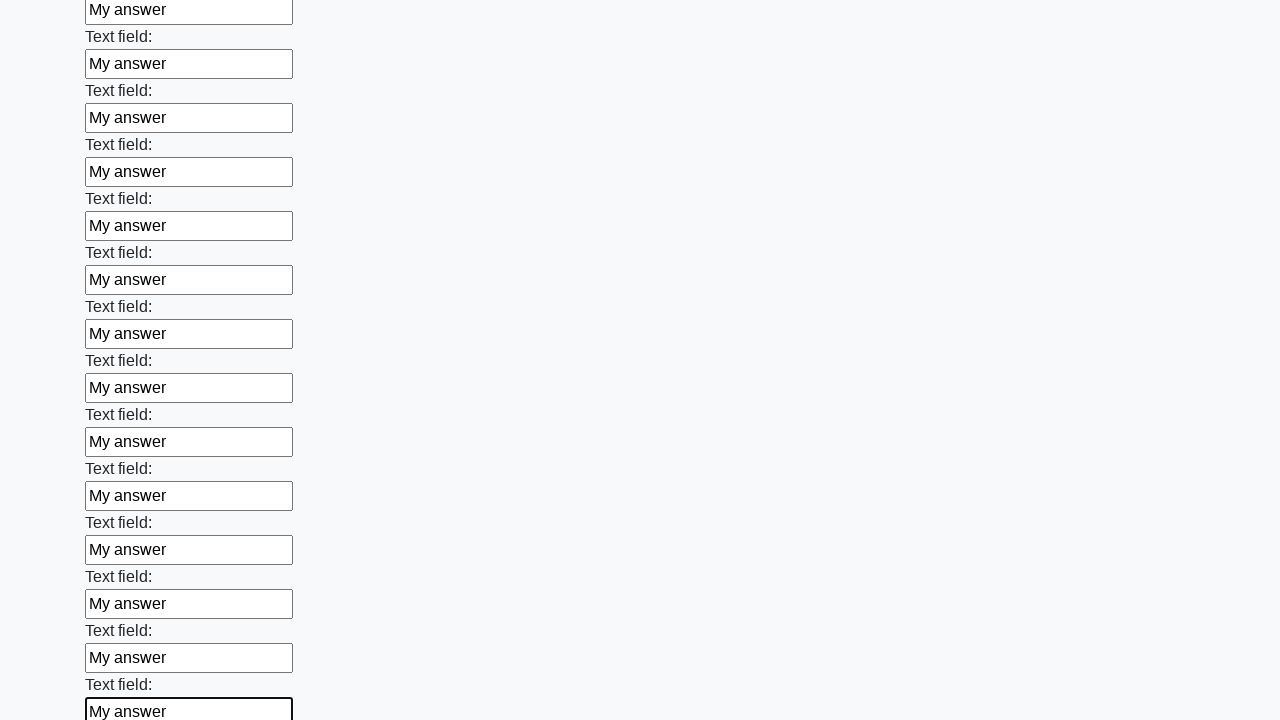

Filled input field with 'My answer' on input >> nth=48
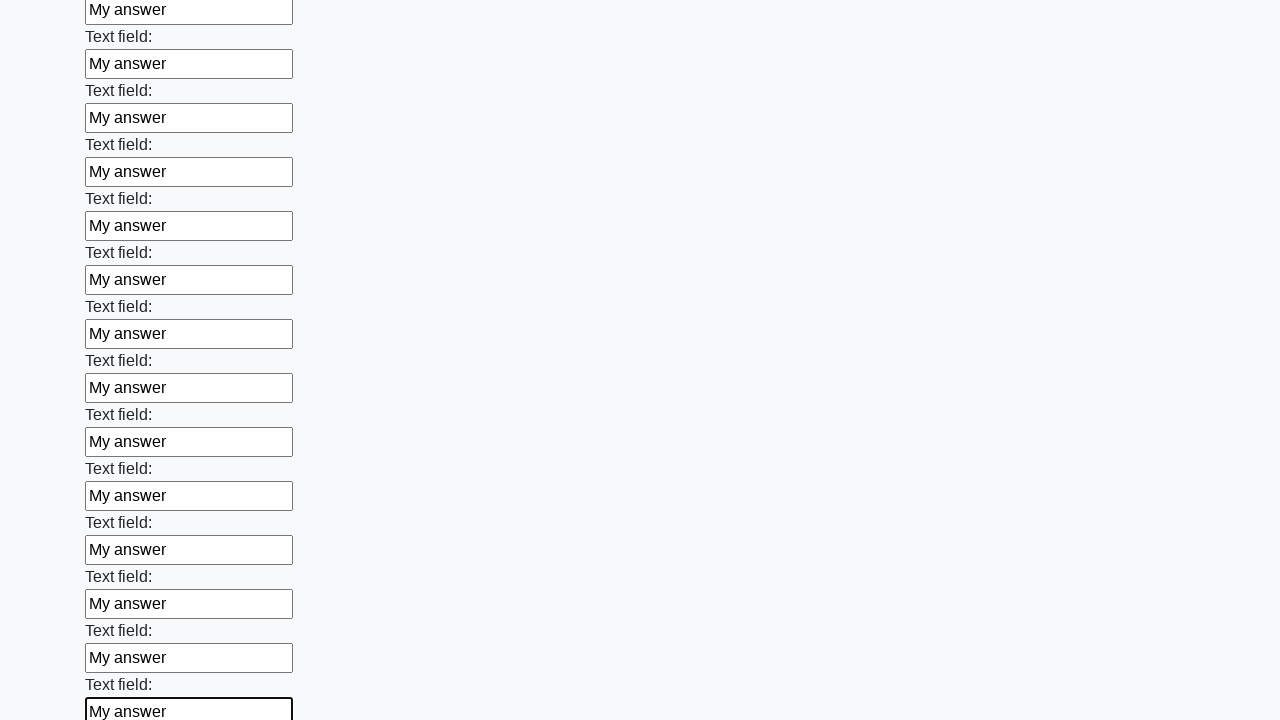

Filled input field with 'My answer' on input >> nth=49
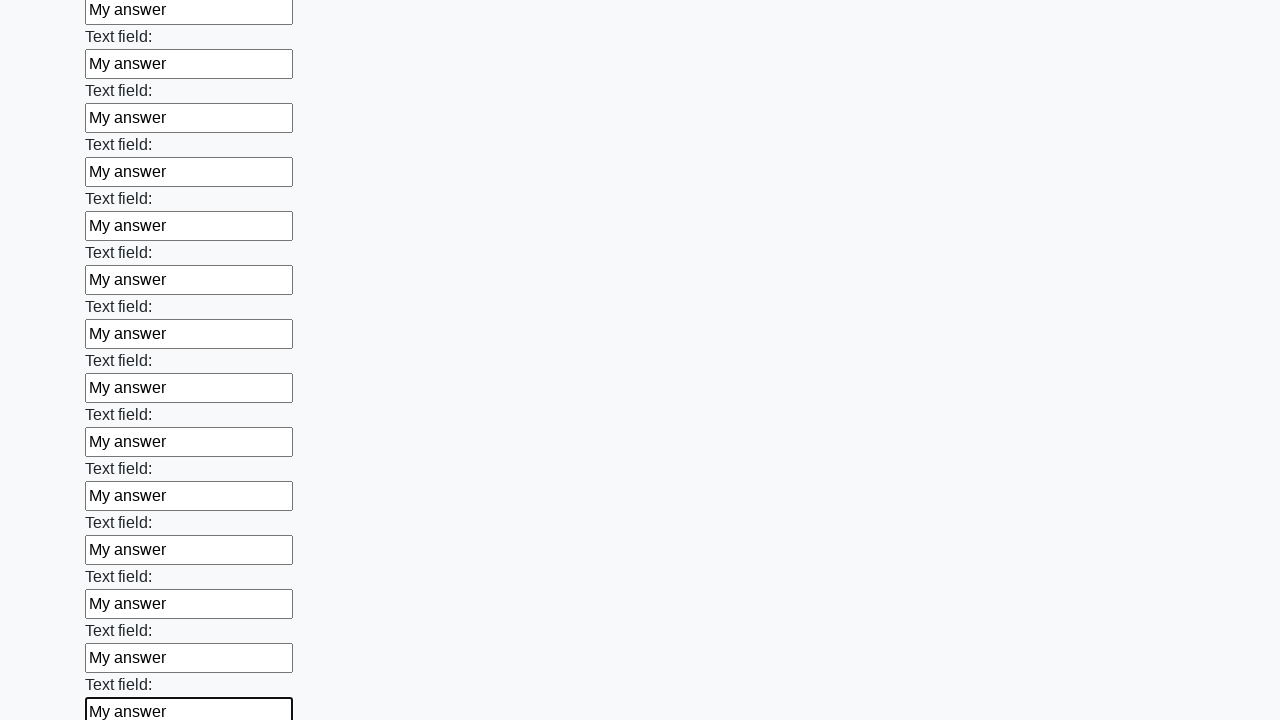

Filled input field with 'My answer' on input >> nth=50
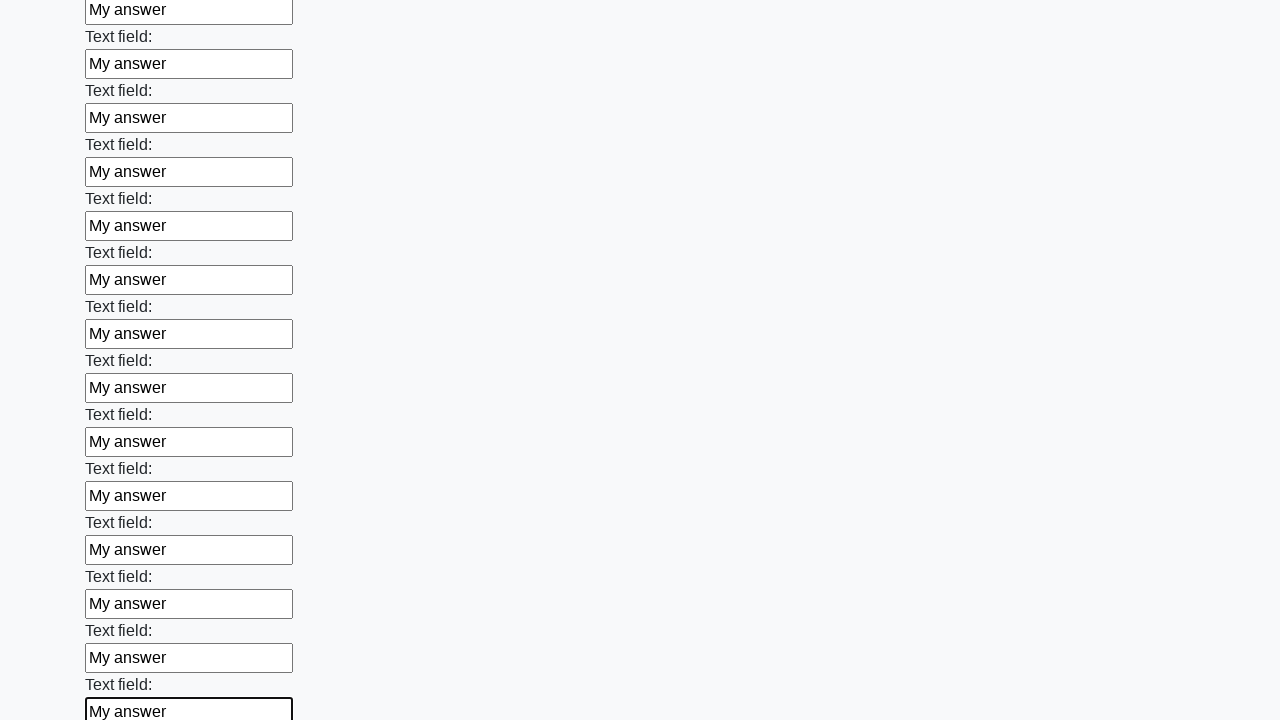

Filled input field with 'My answer' on input >> nth=51
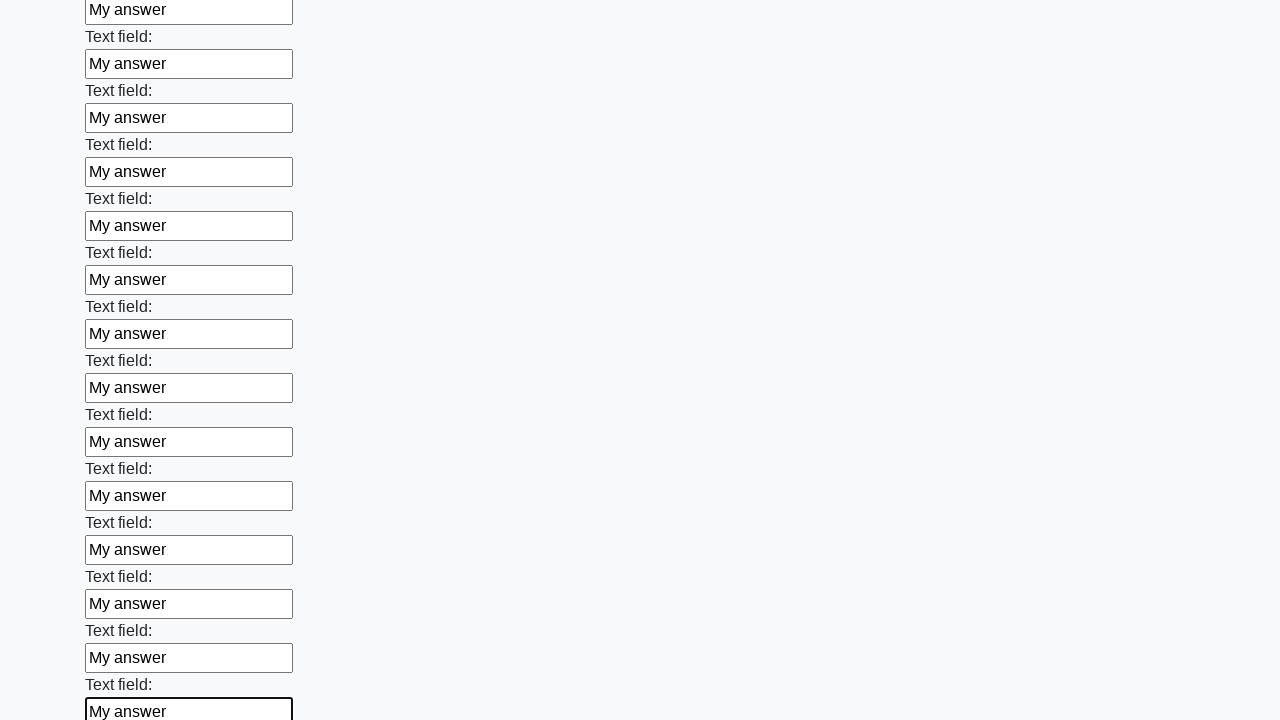

Filled input field with 'My answer' on input >> nth=52
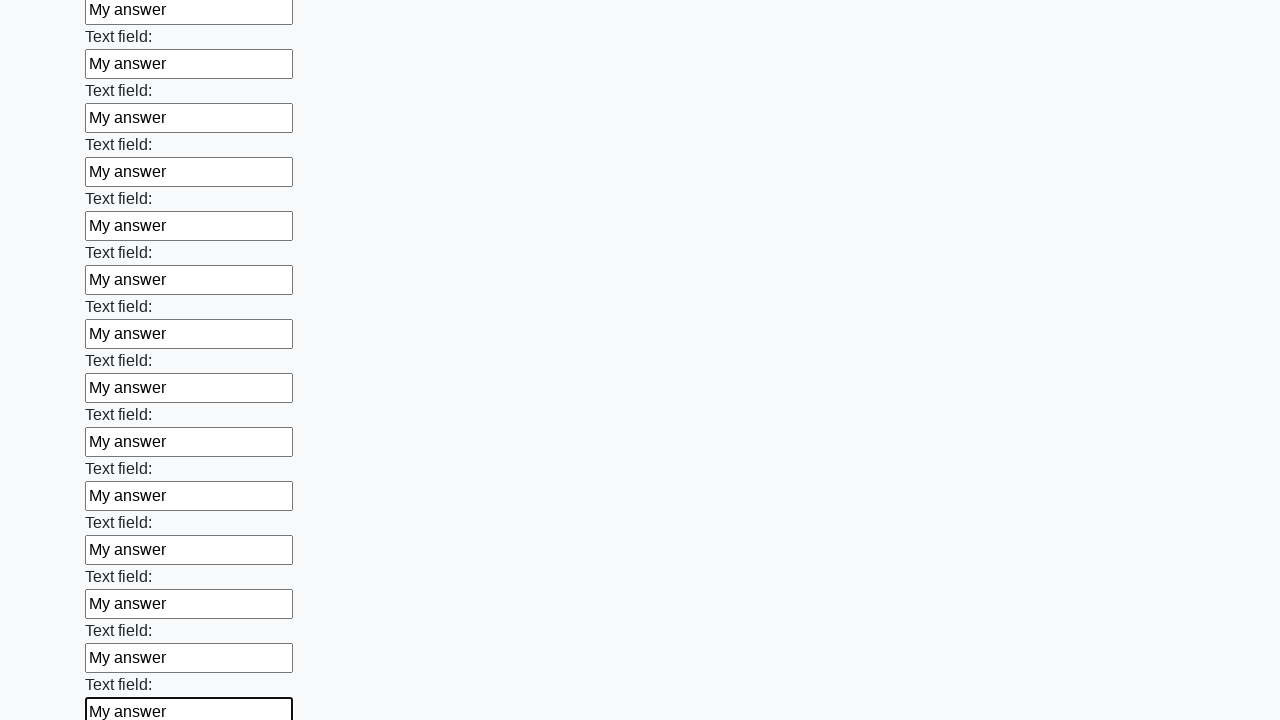

Filled input field with 'My answer' on input >> nth=53
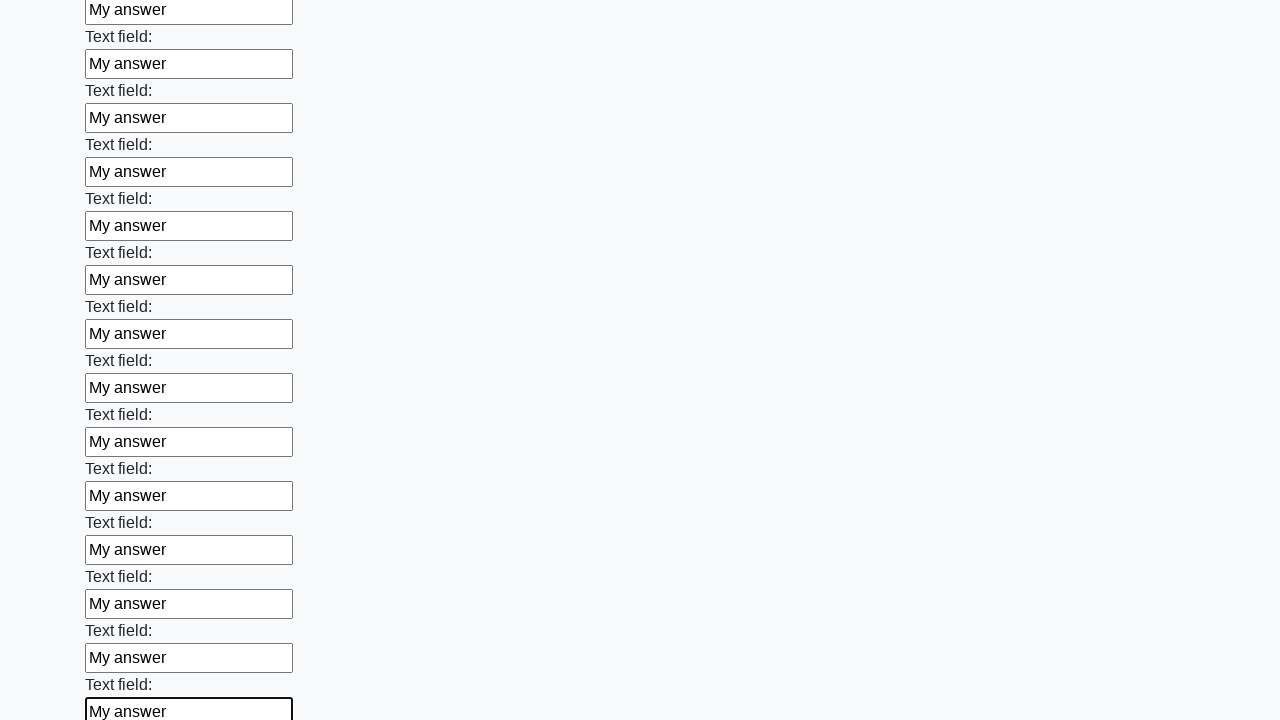

Filled input field with 'My answer' on input >> nth=54
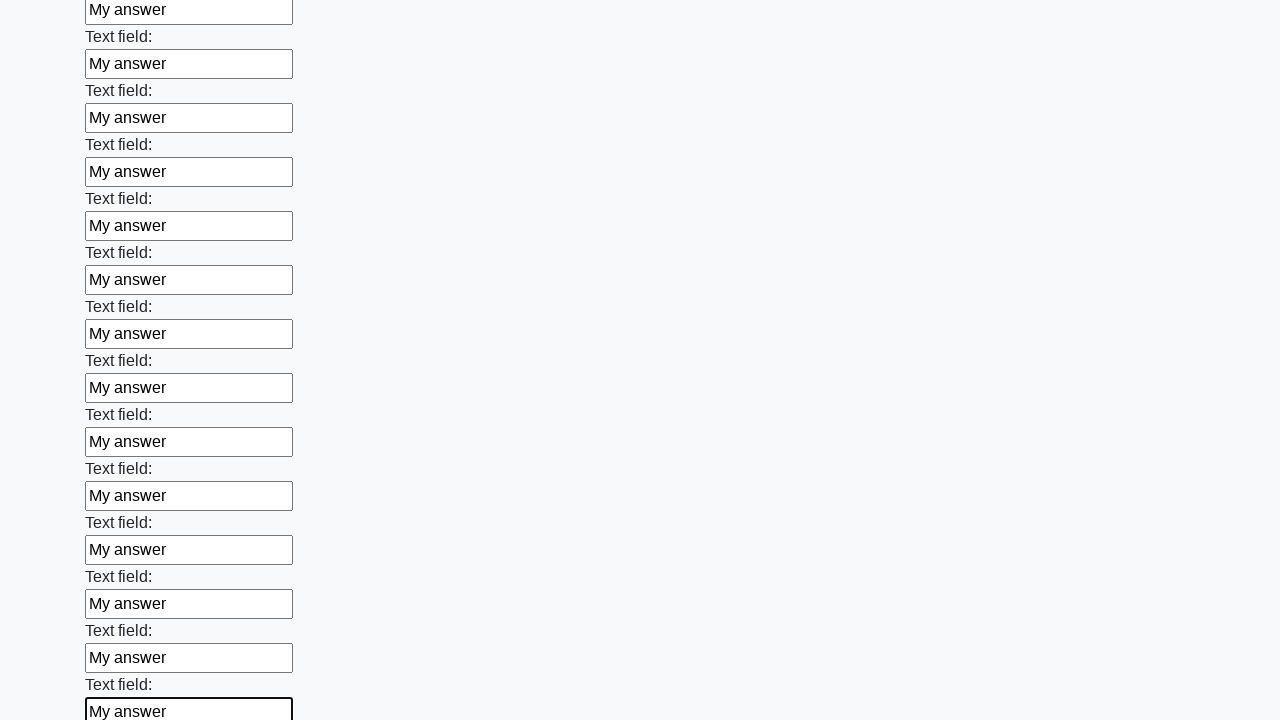

Filled input field with 'My answer' on input >> nth=55
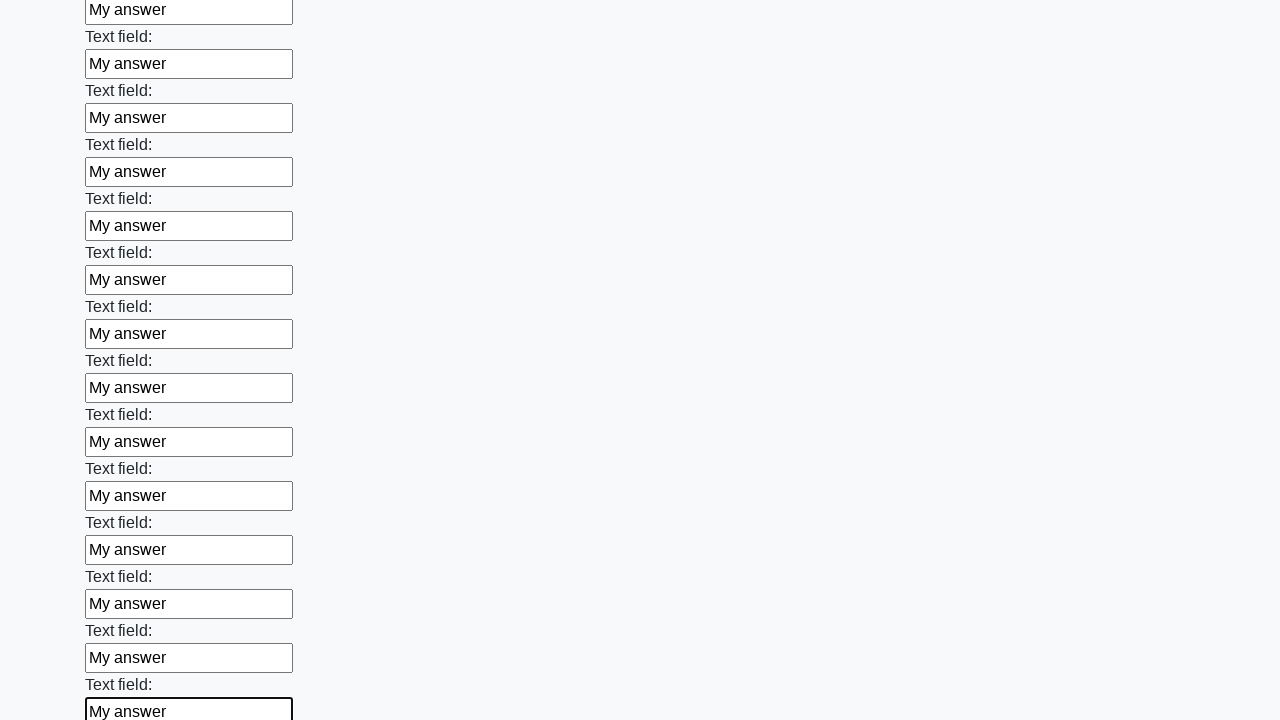

Filled input field with 'My answer' on input >> nth=56
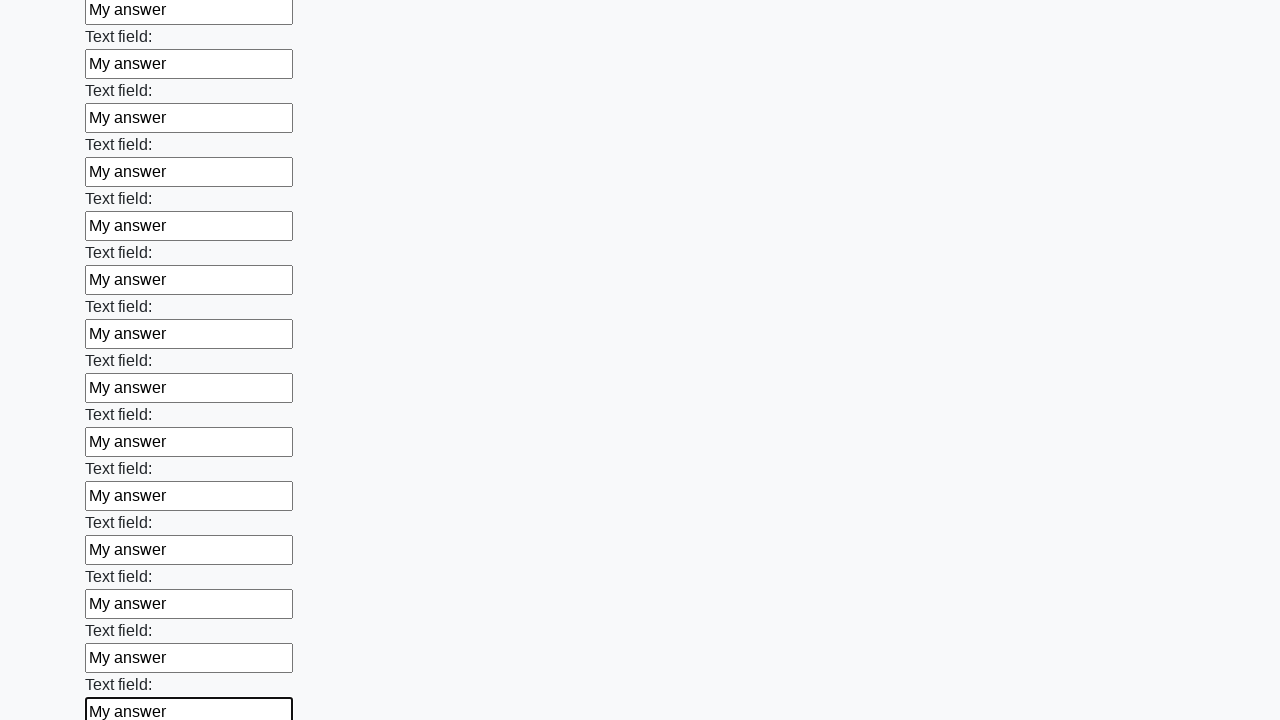

Filled input field with 'My answer' on input >> nth=57
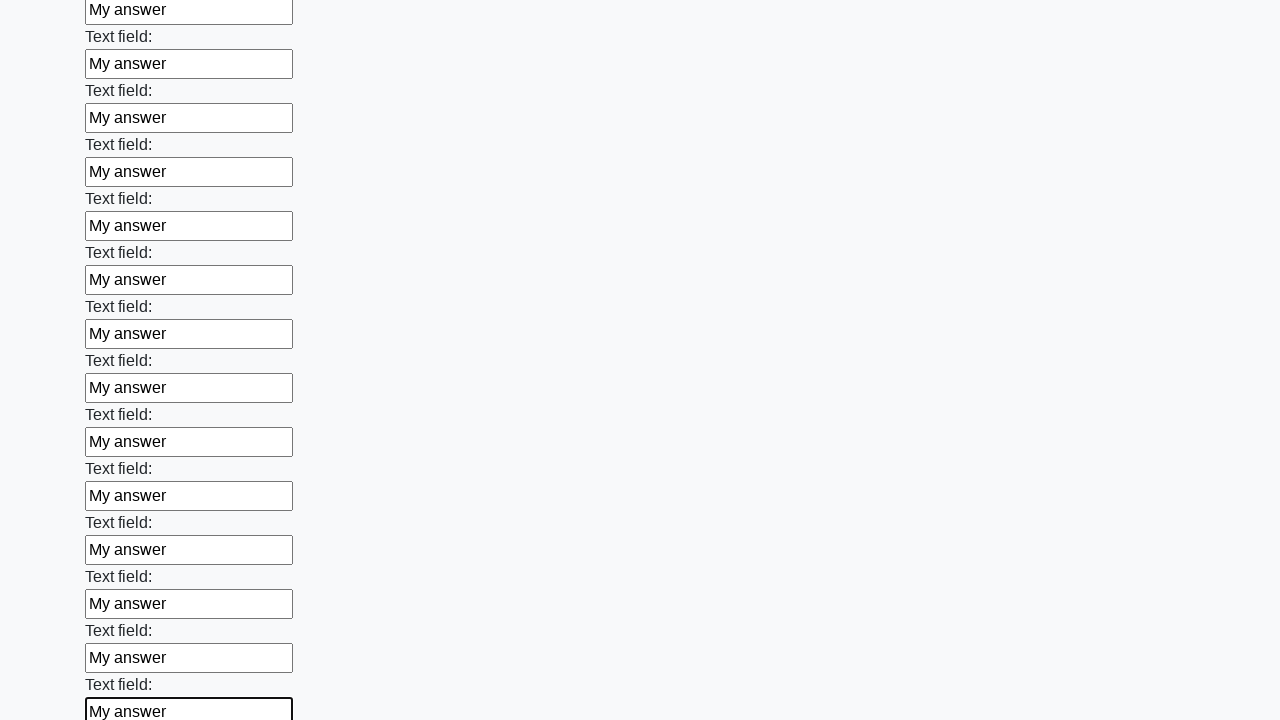

Filled input field with 'My answer' on input >> nth=58
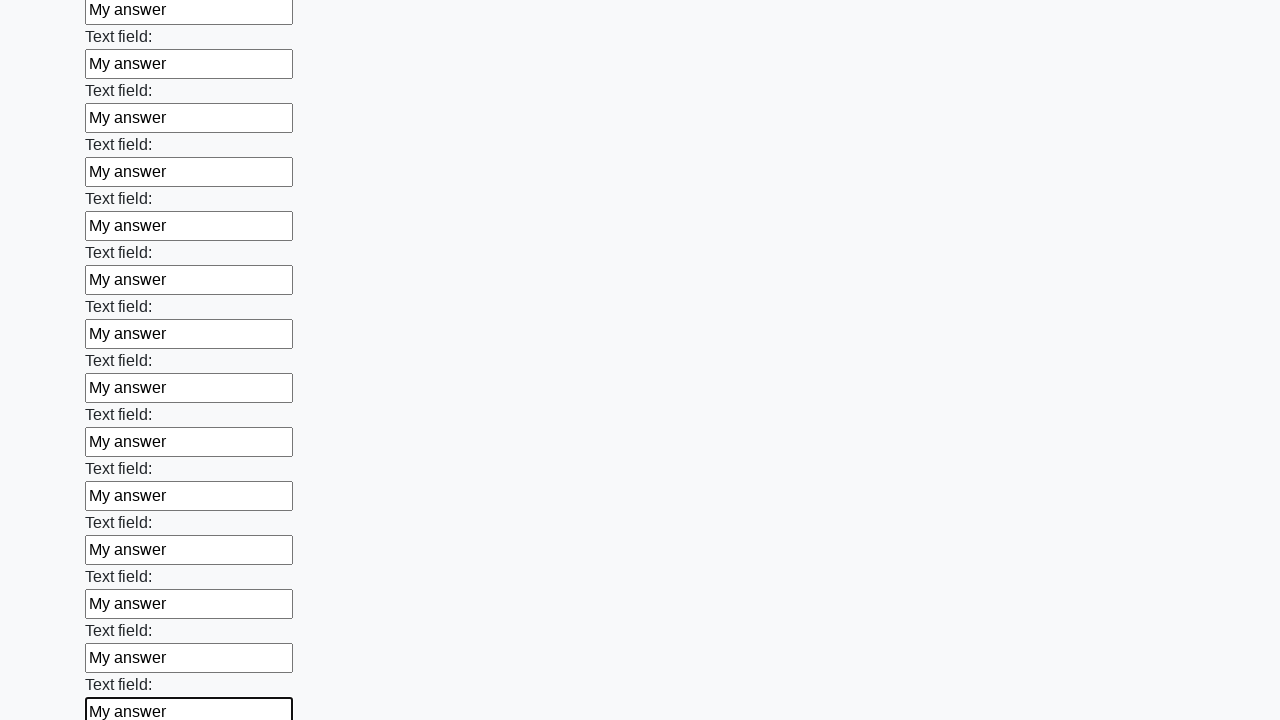

Filled input field with 'My answer' on input >> nth=59
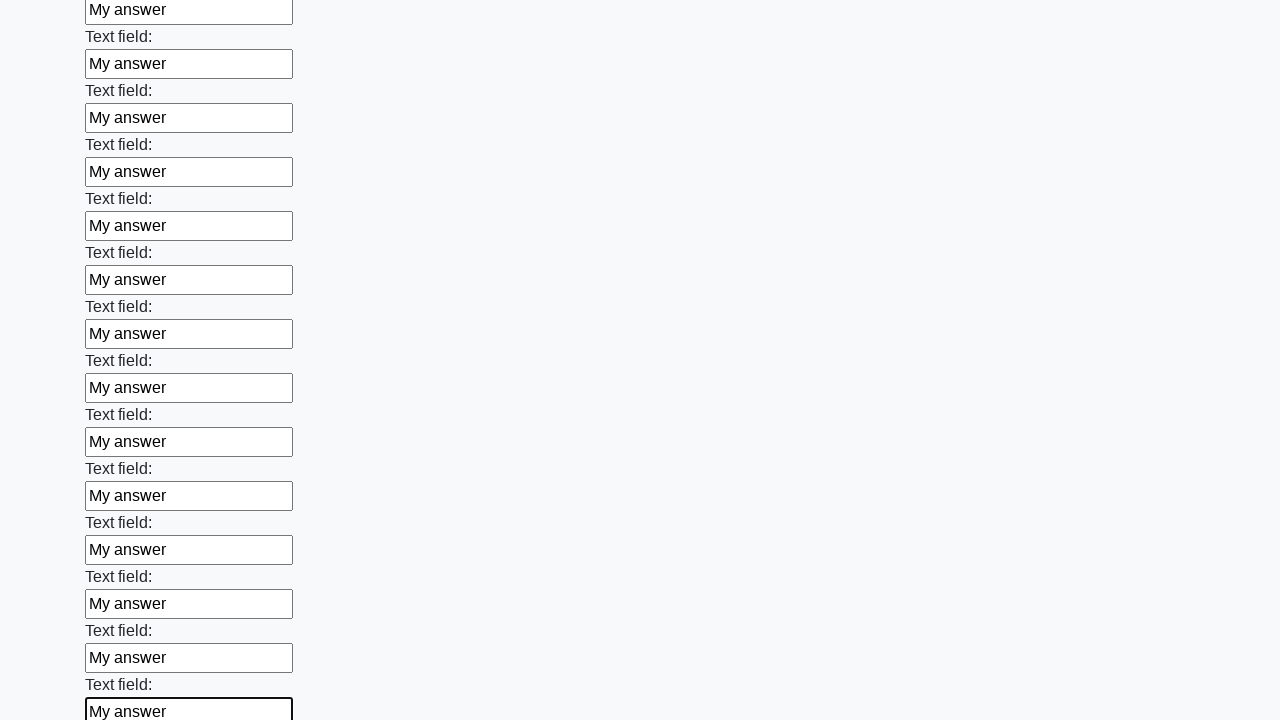

Filled input field with 'My answer' on input >> nth=60
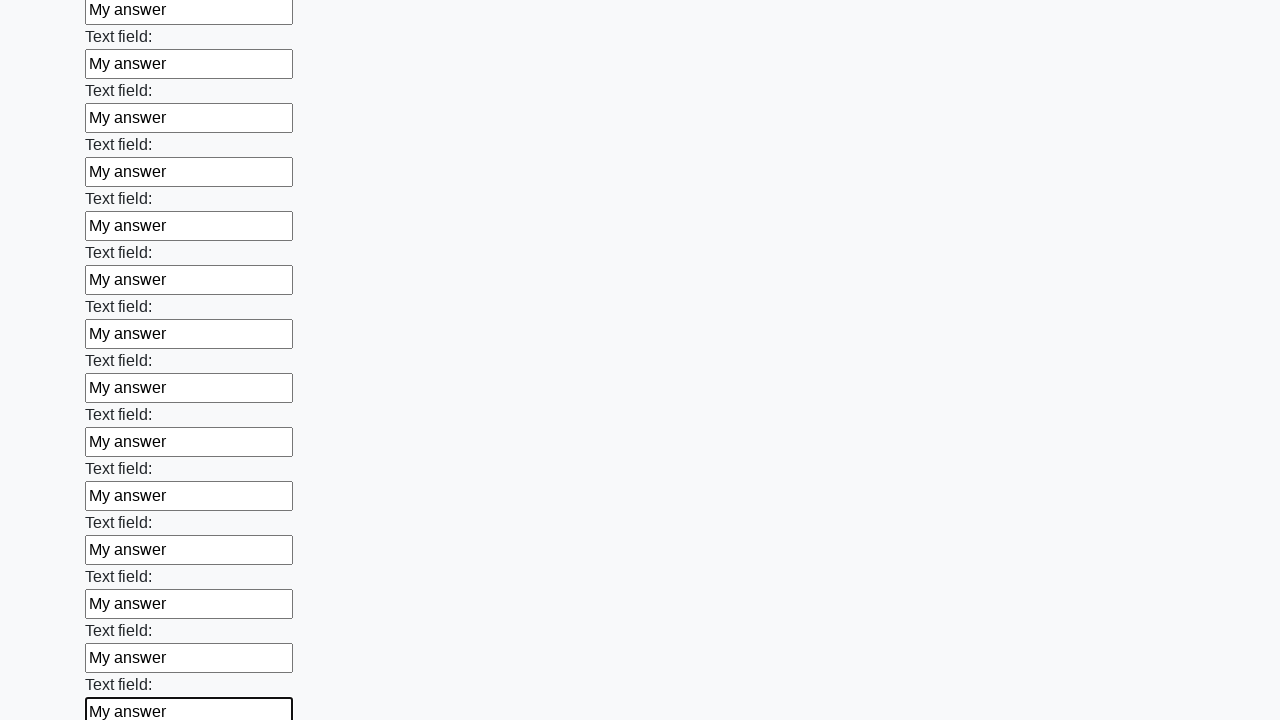

Filled input field with 'My answer' on input >> nth=61
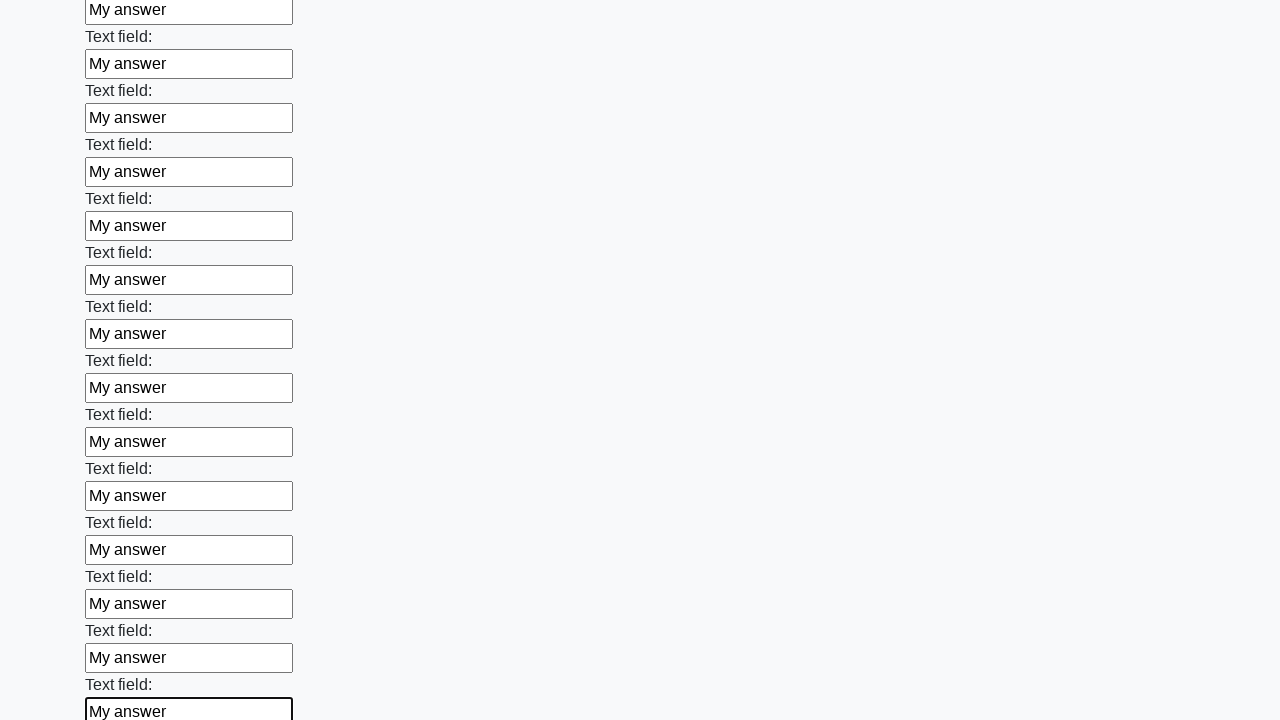

Filled input field with 'My answer' on input >> nth=62
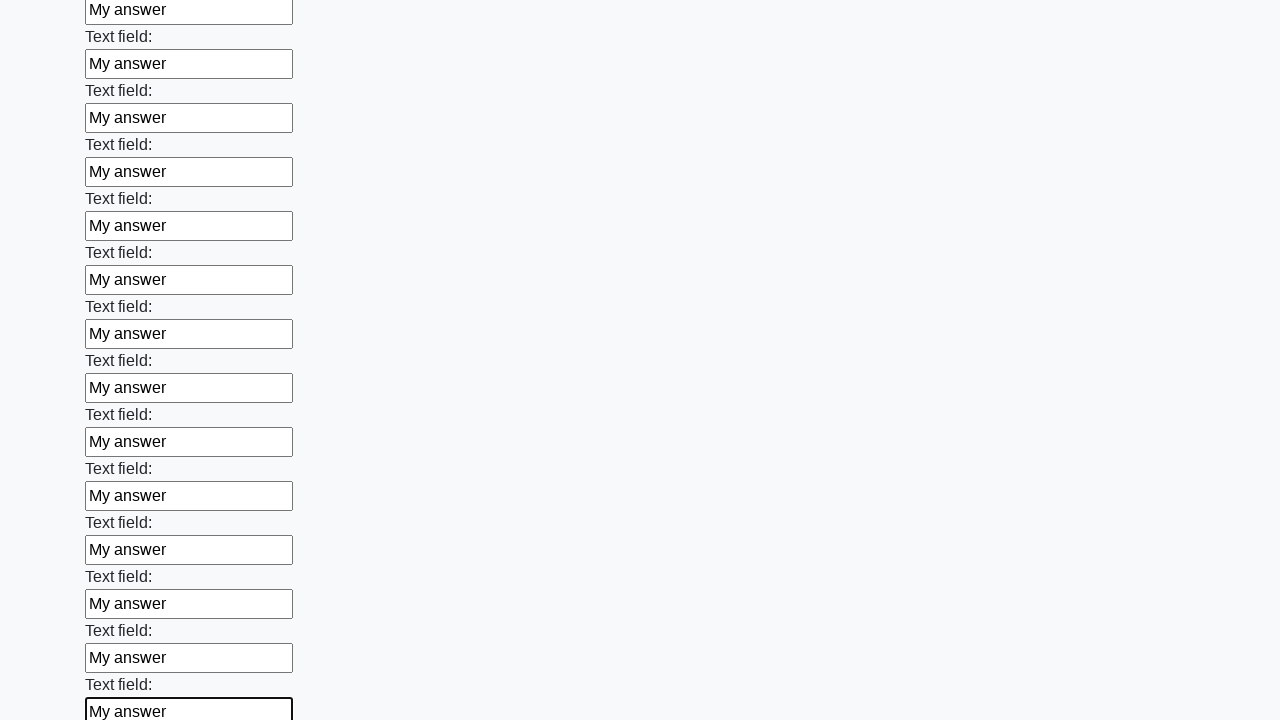

Filled input field with 'My answer' on input >> nth=63
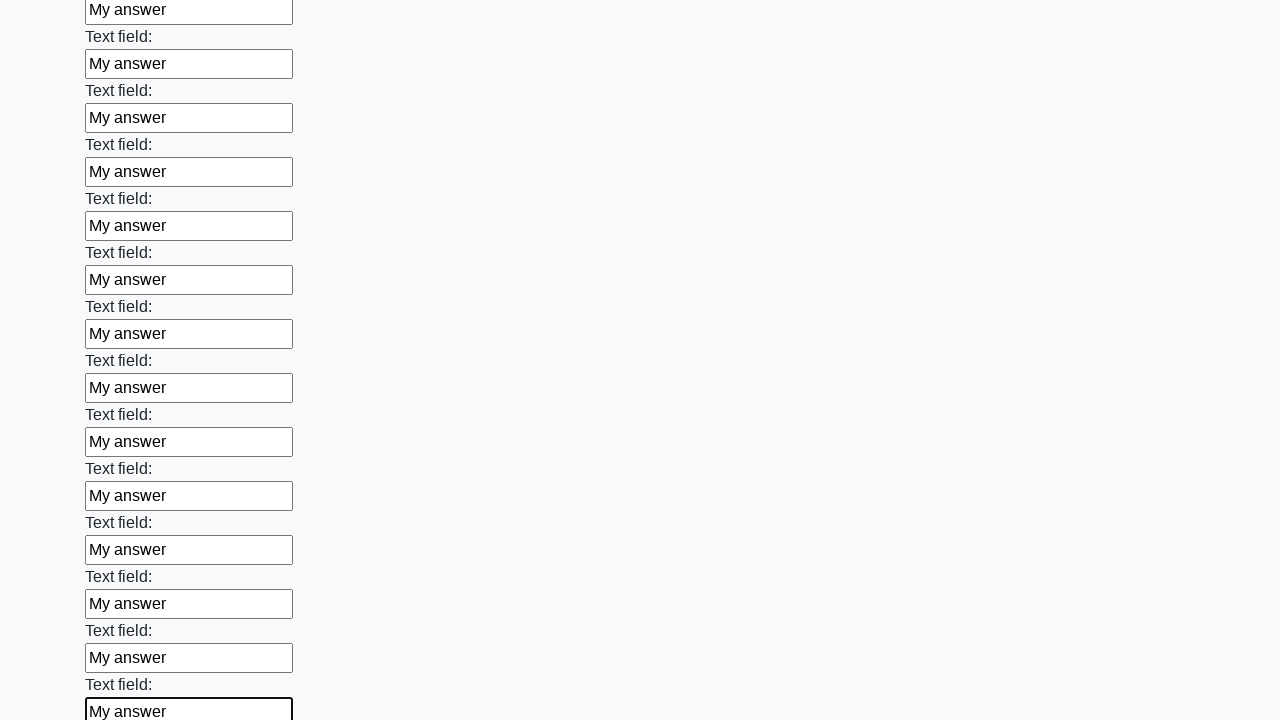

Filled input field with 'My answer' on input >> nth=64
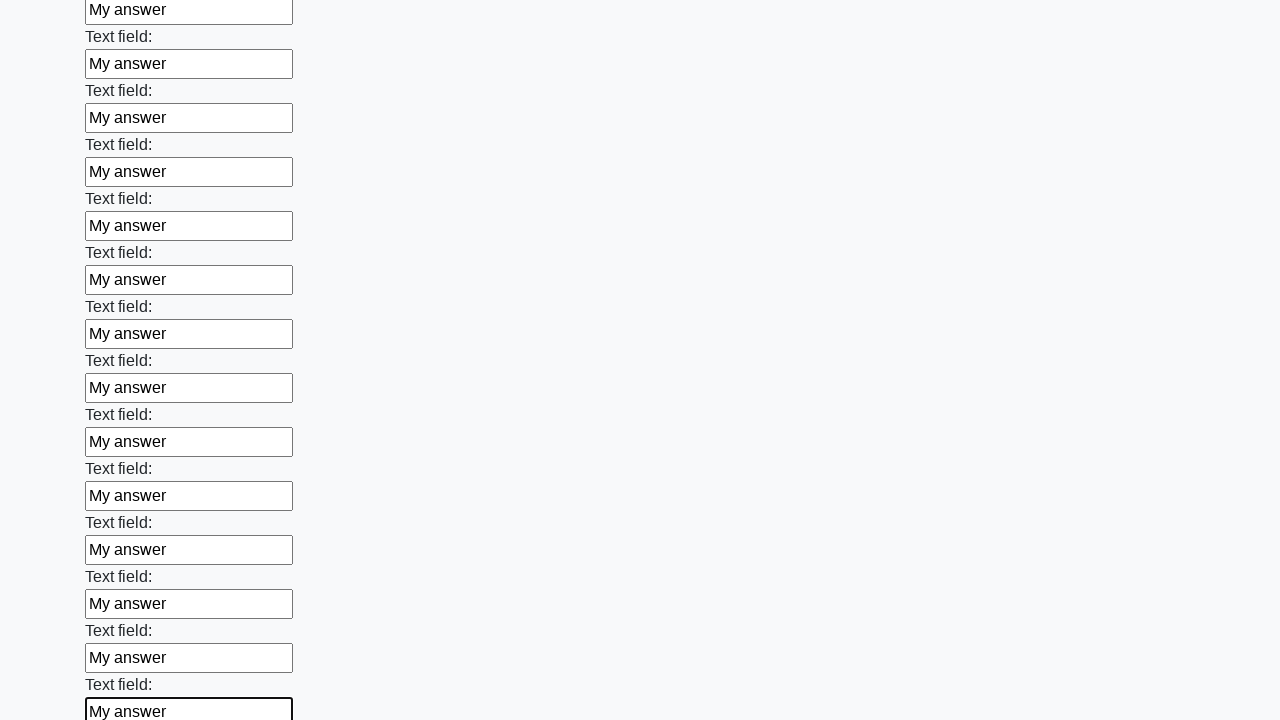

Filled input field with 'My answer' on input >> nth=65
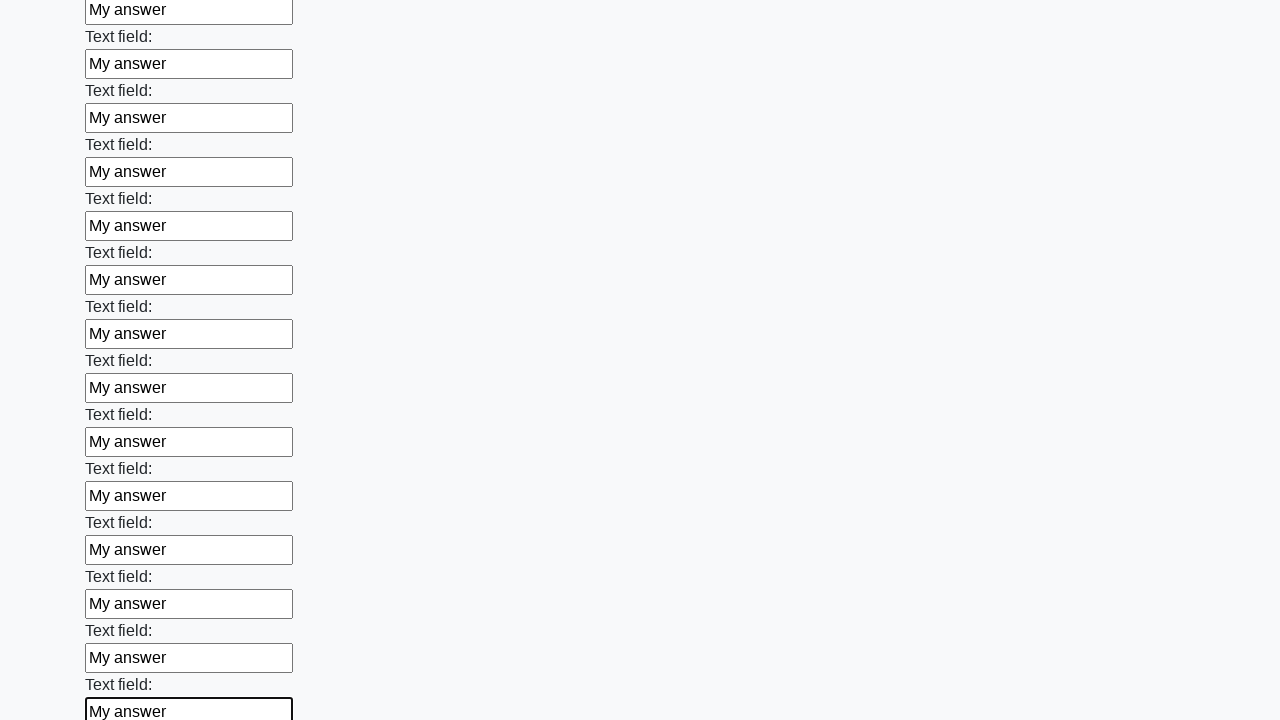

Filled input field with 'My answer' on input >> nth=66
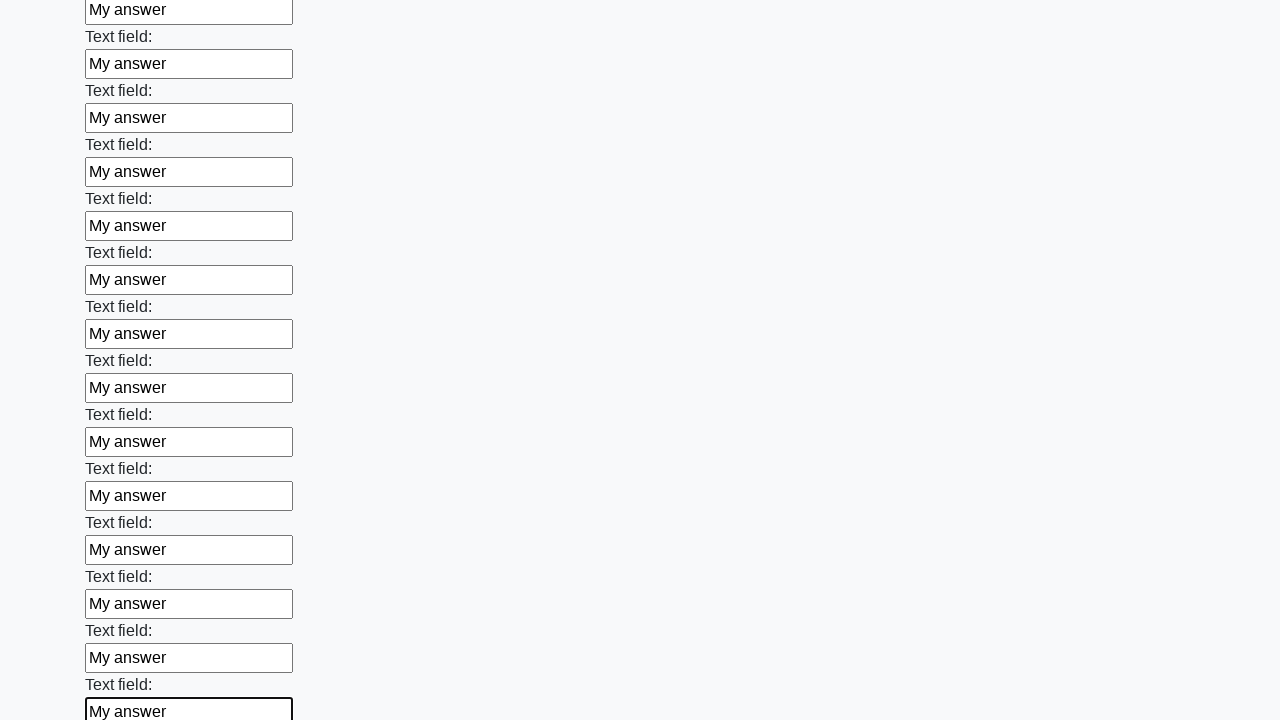

Filled input field with 'My answer' on input >> nth=67
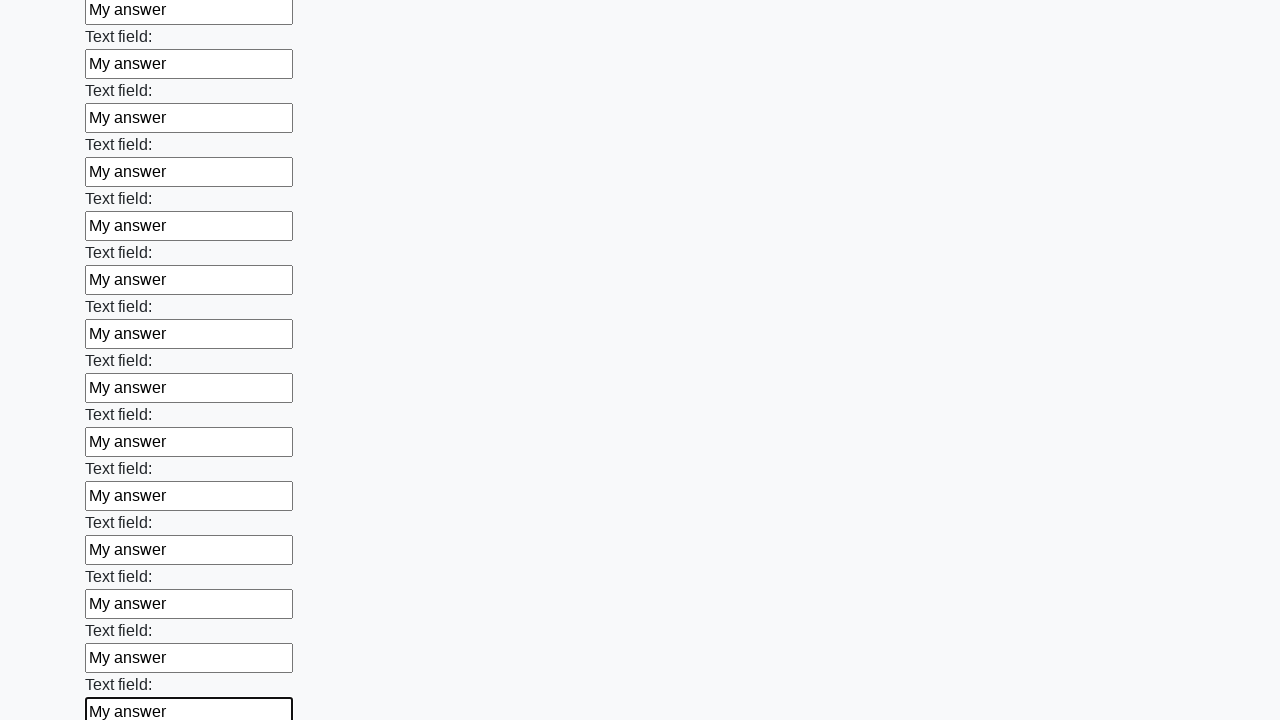

Filled input field with 'My answer' on input >> nth=68
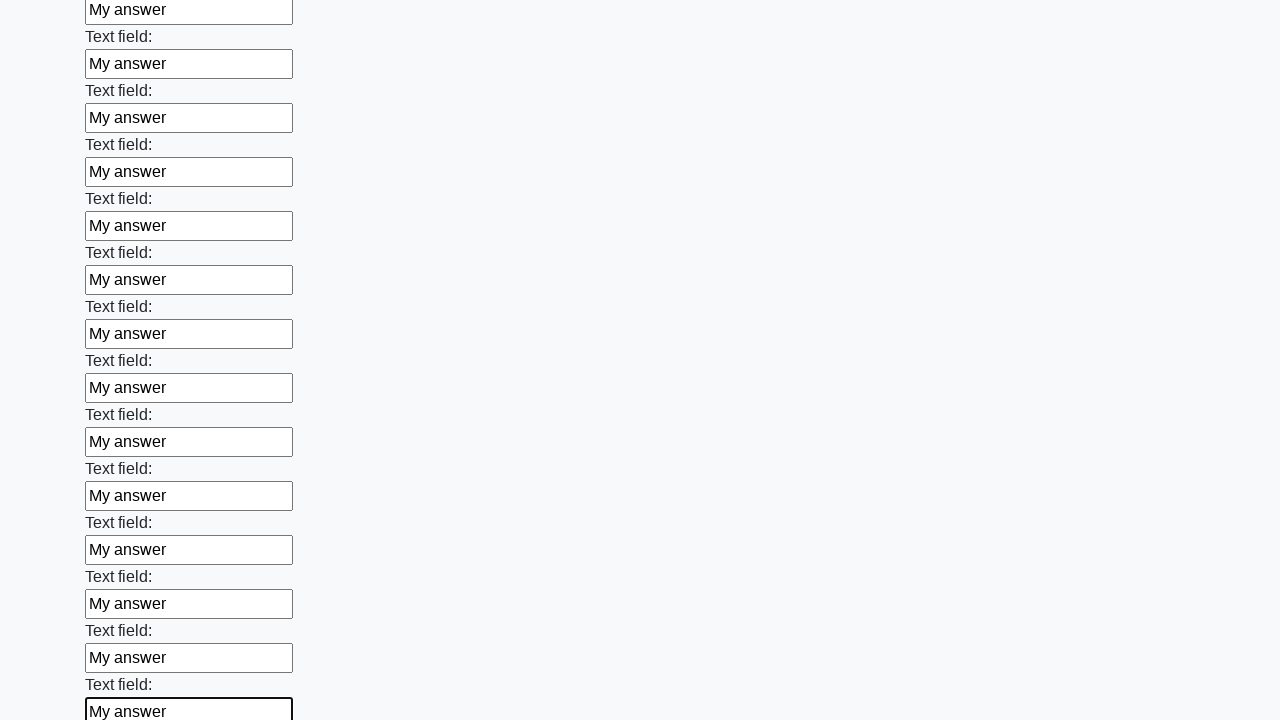

Filled input field with 'My answer' on input >> nth=69
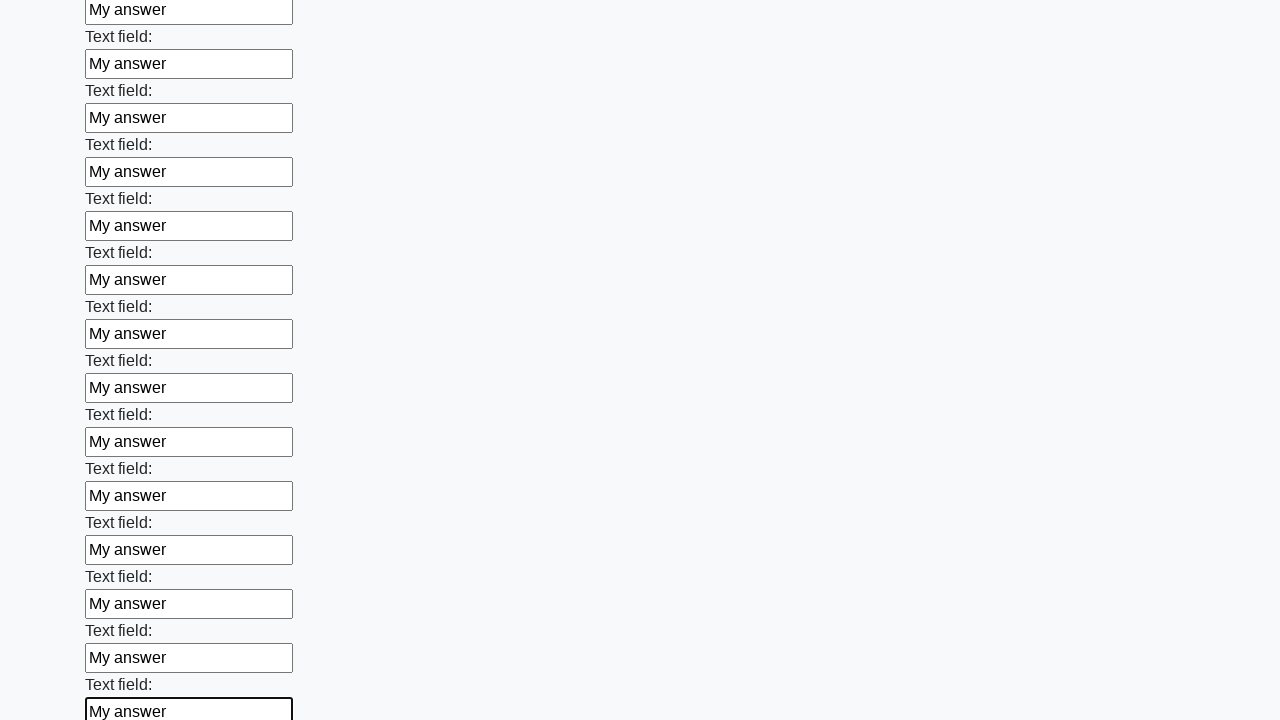

Filled input field with 'My answer' on input >> nth=70
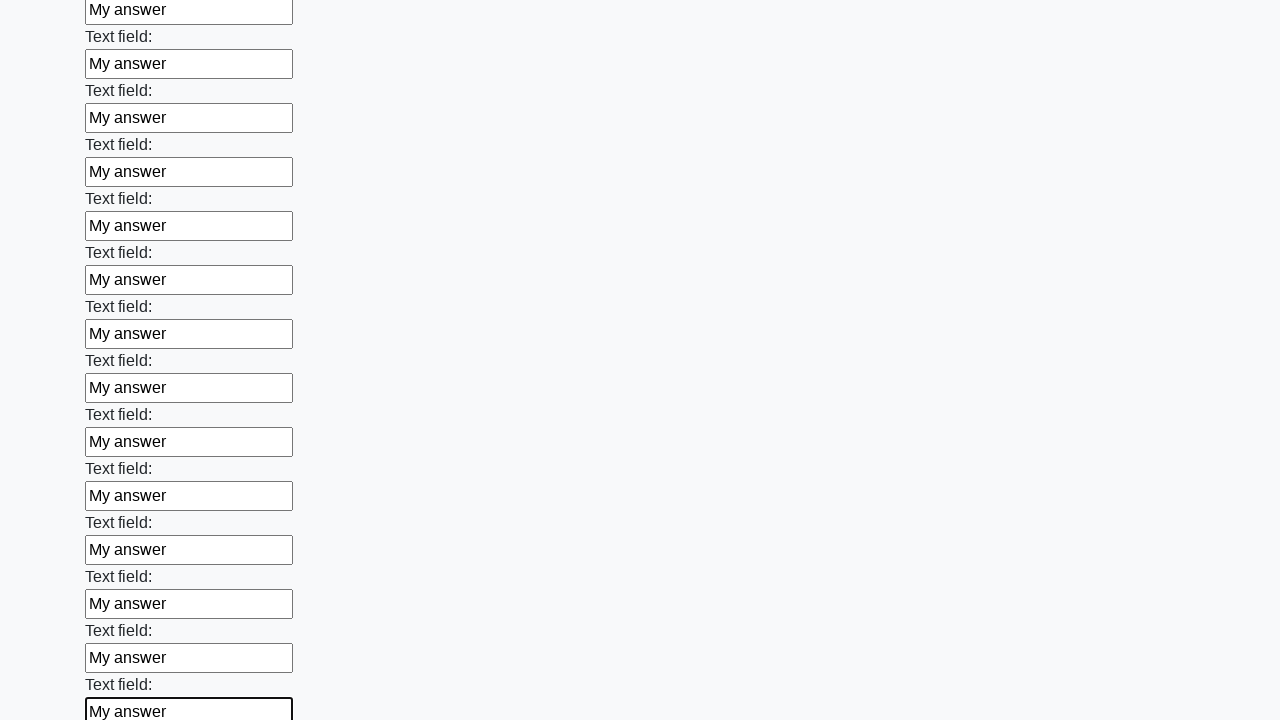

Filled input field with 'My answer' on input >> nth=71
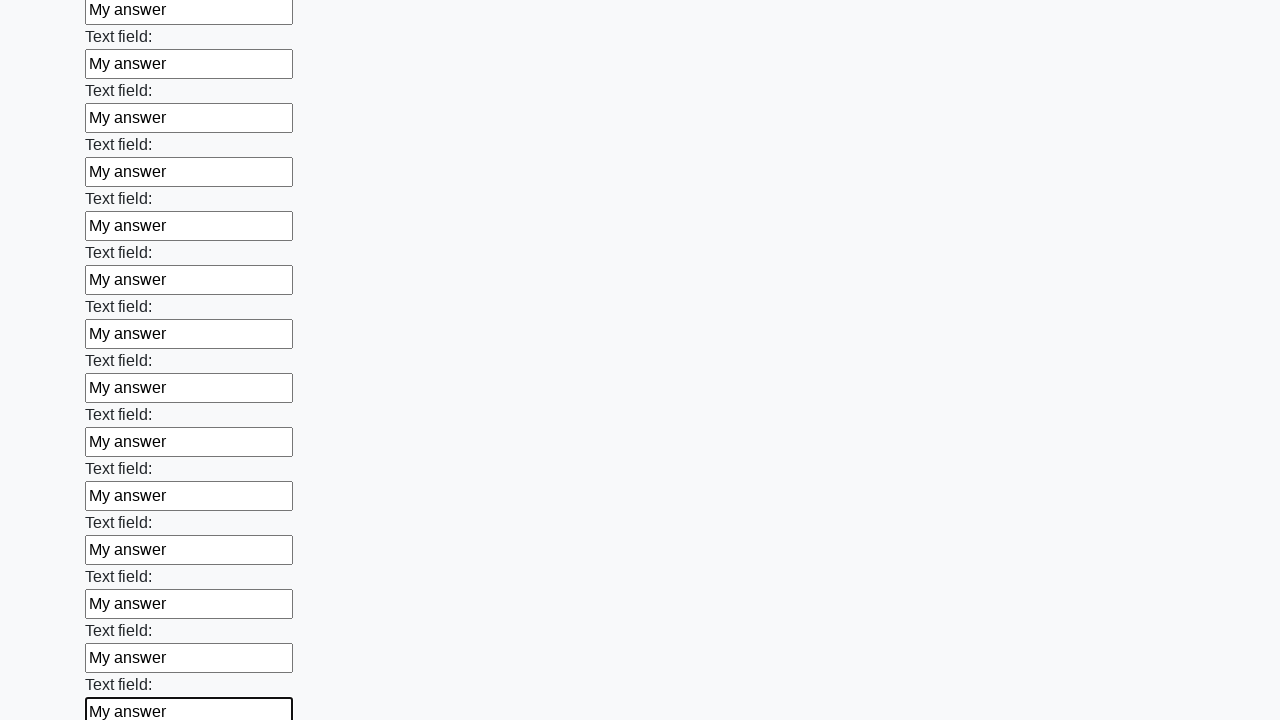

Filled input field with 'My answer' on input >> nth=72
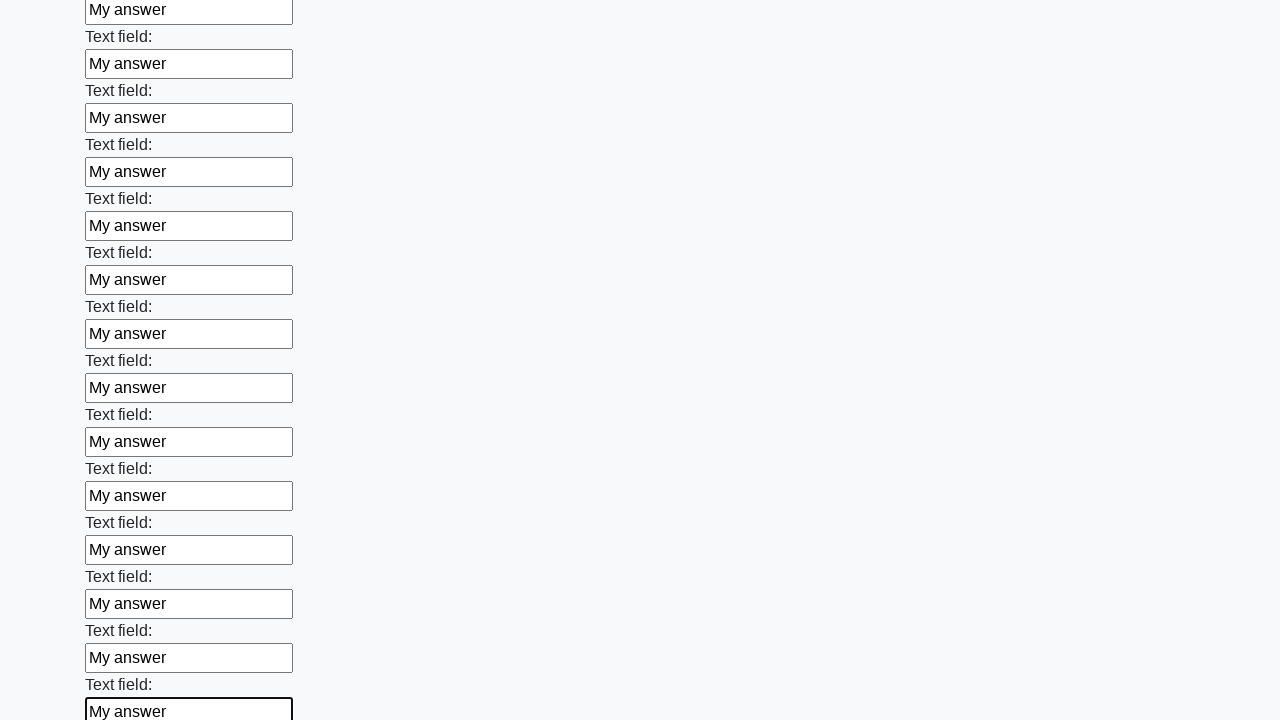

Filled input field with 'My answer' on input >> nth=73
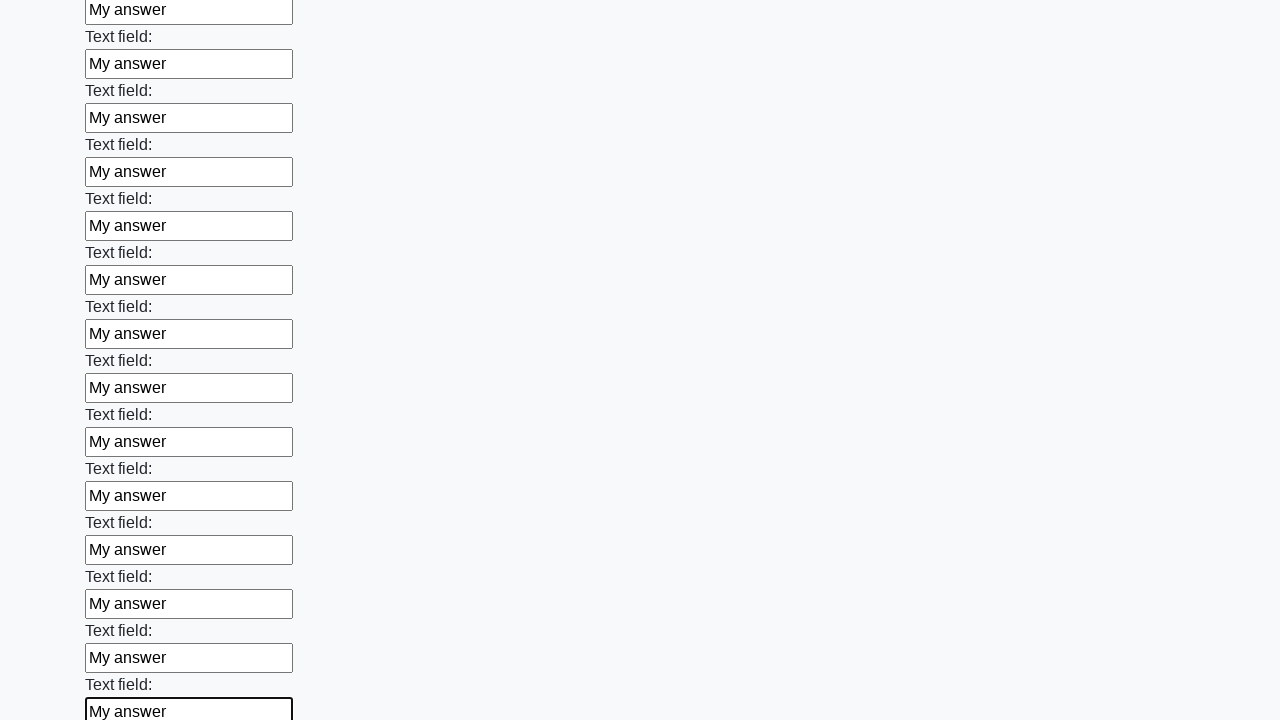

Filled input field with 'My answer' on input >> nth=74
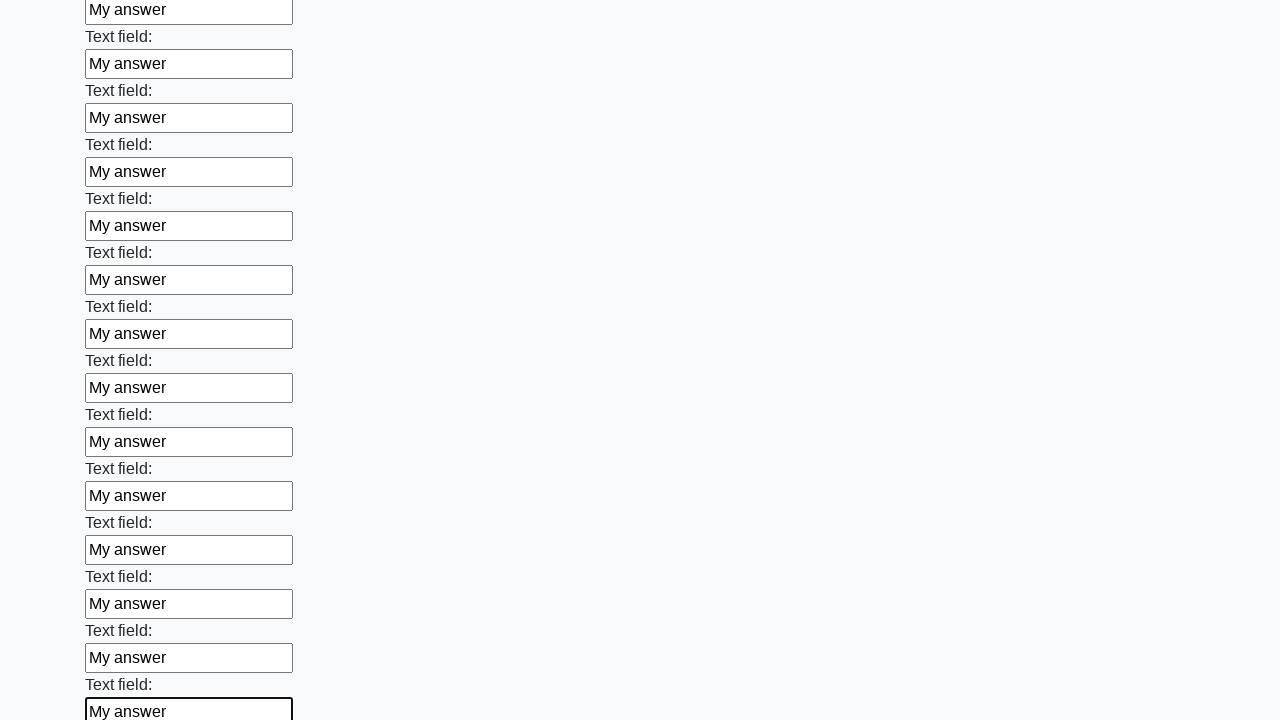

Filled input field with 'My answer' on input >> nth=75
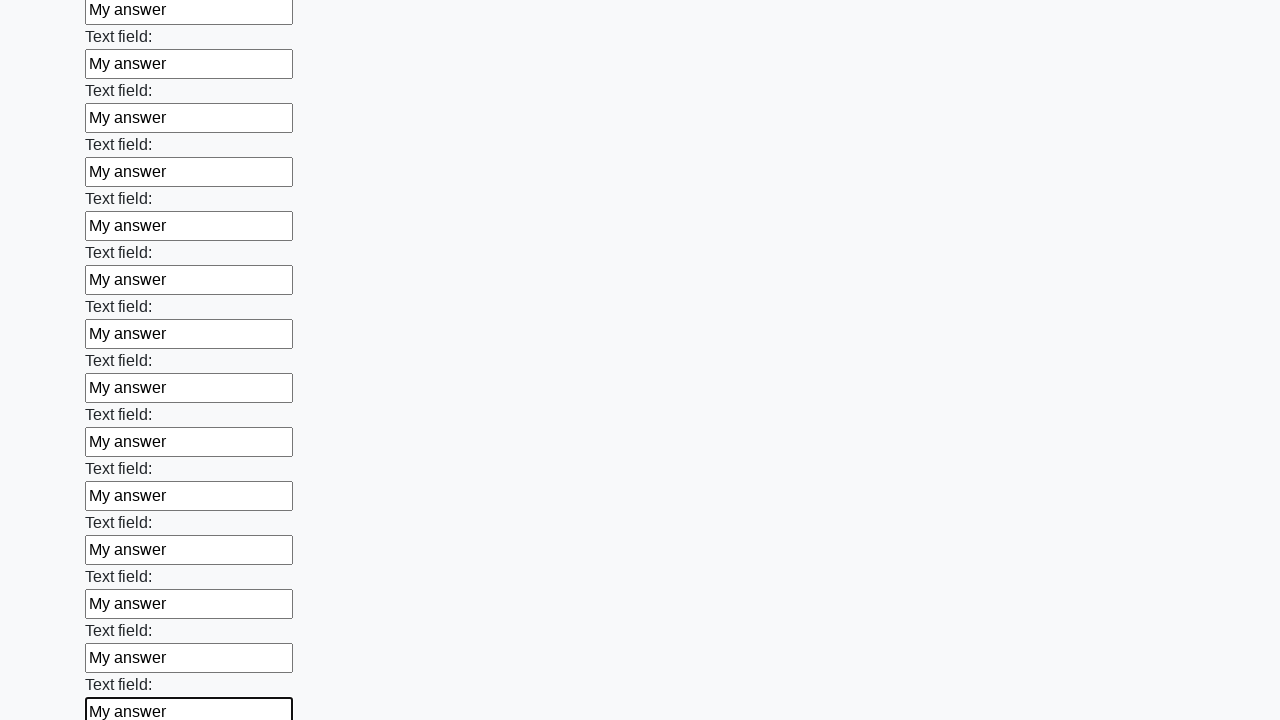

Filled input field with 'My answer' on input >> nth=76
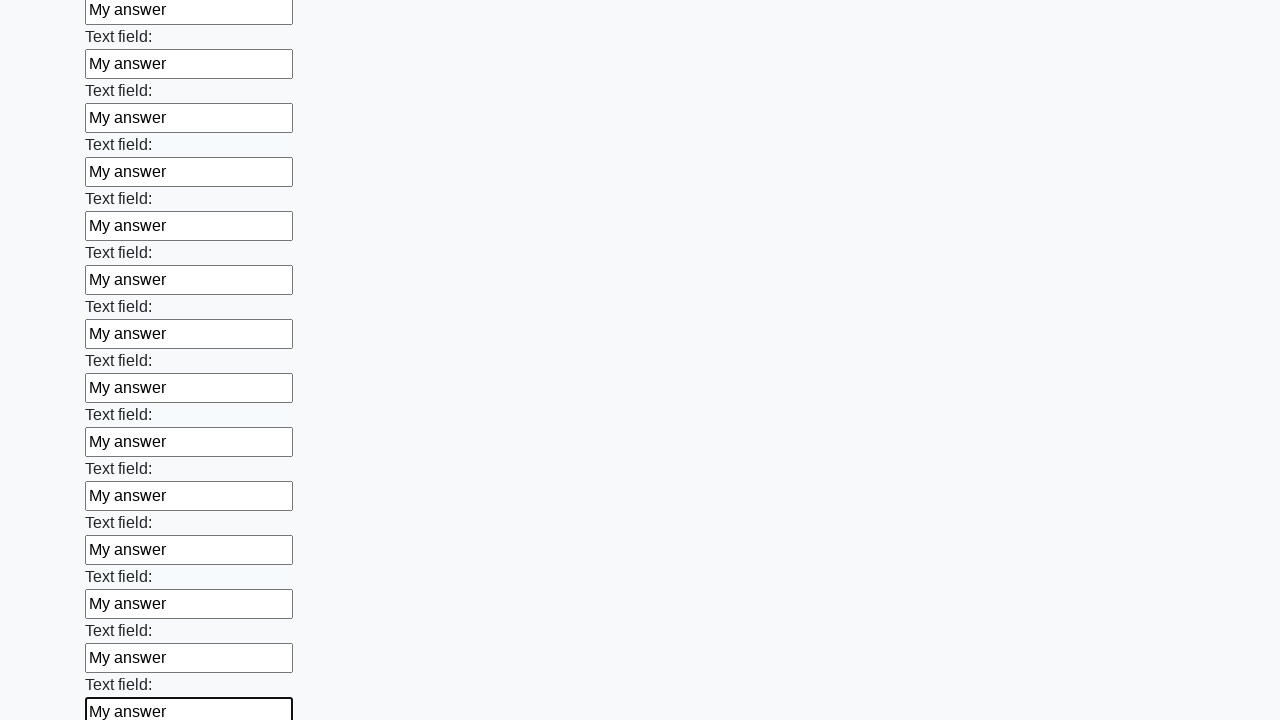

Filled input field with 'My answer' on input >> nth=77
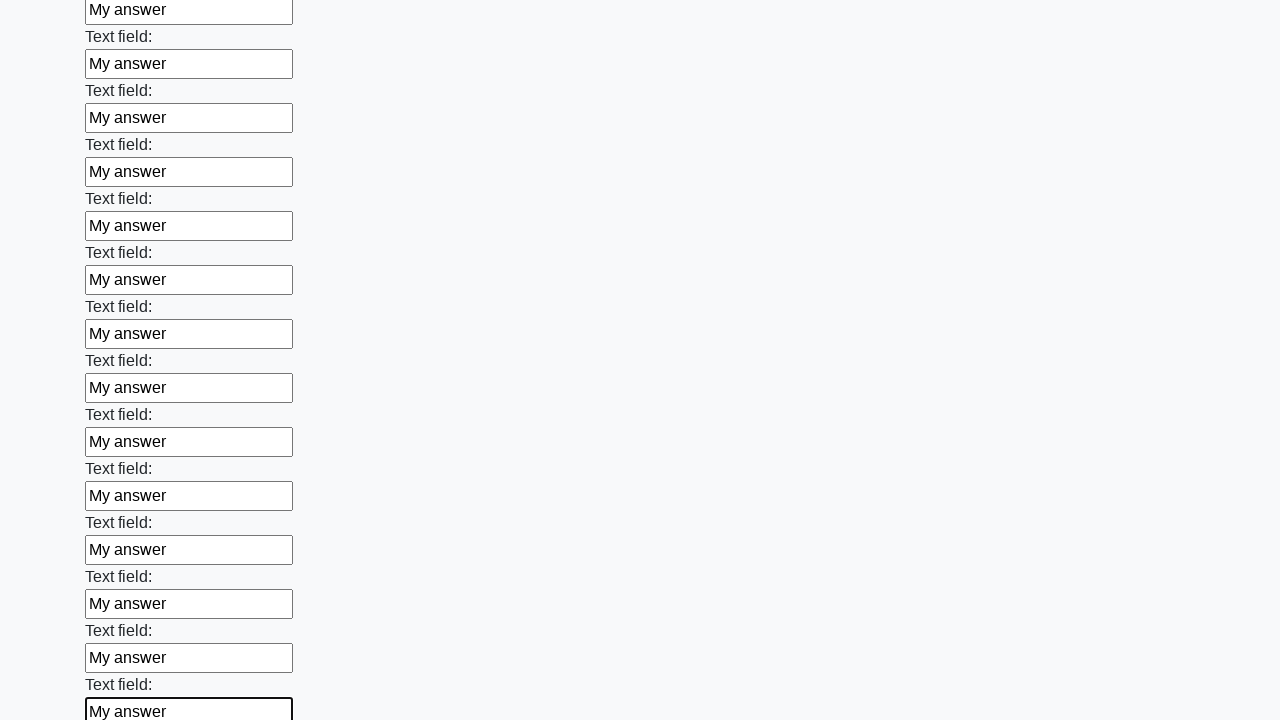

Filled input field with 'My answer' on input >> nth=78
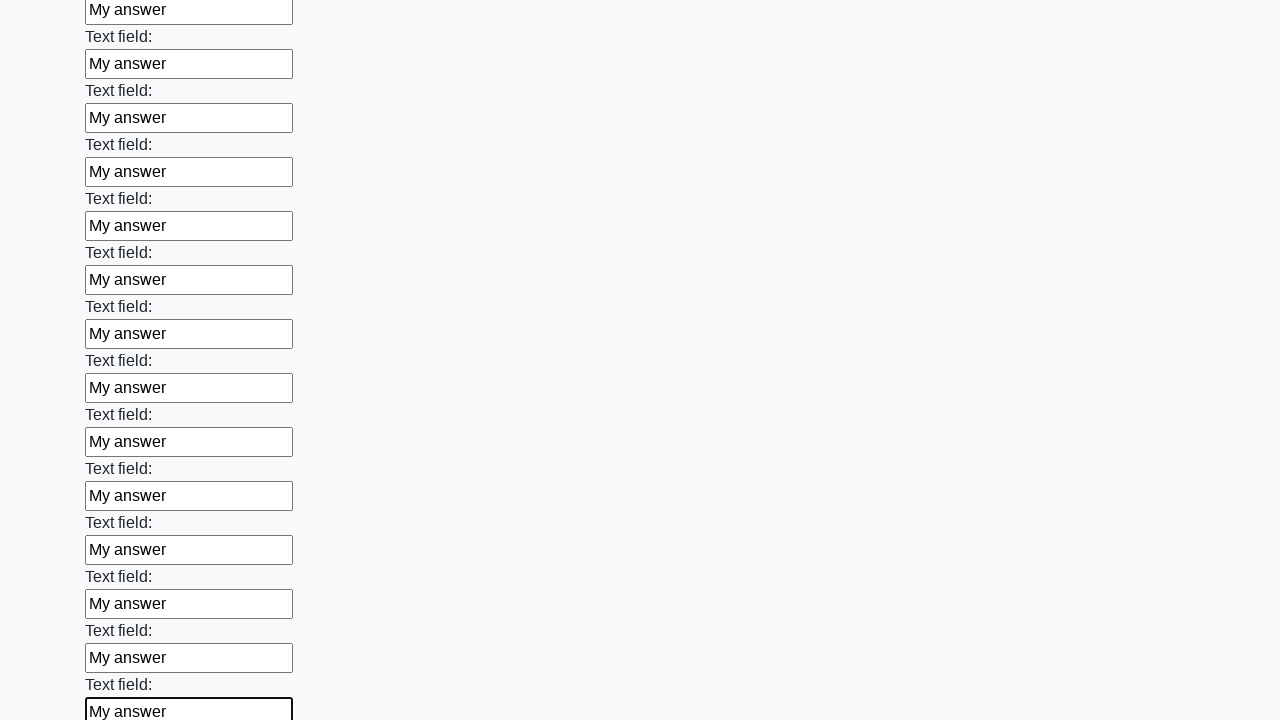

Filled input field with 'My answer' on input >> nth=79
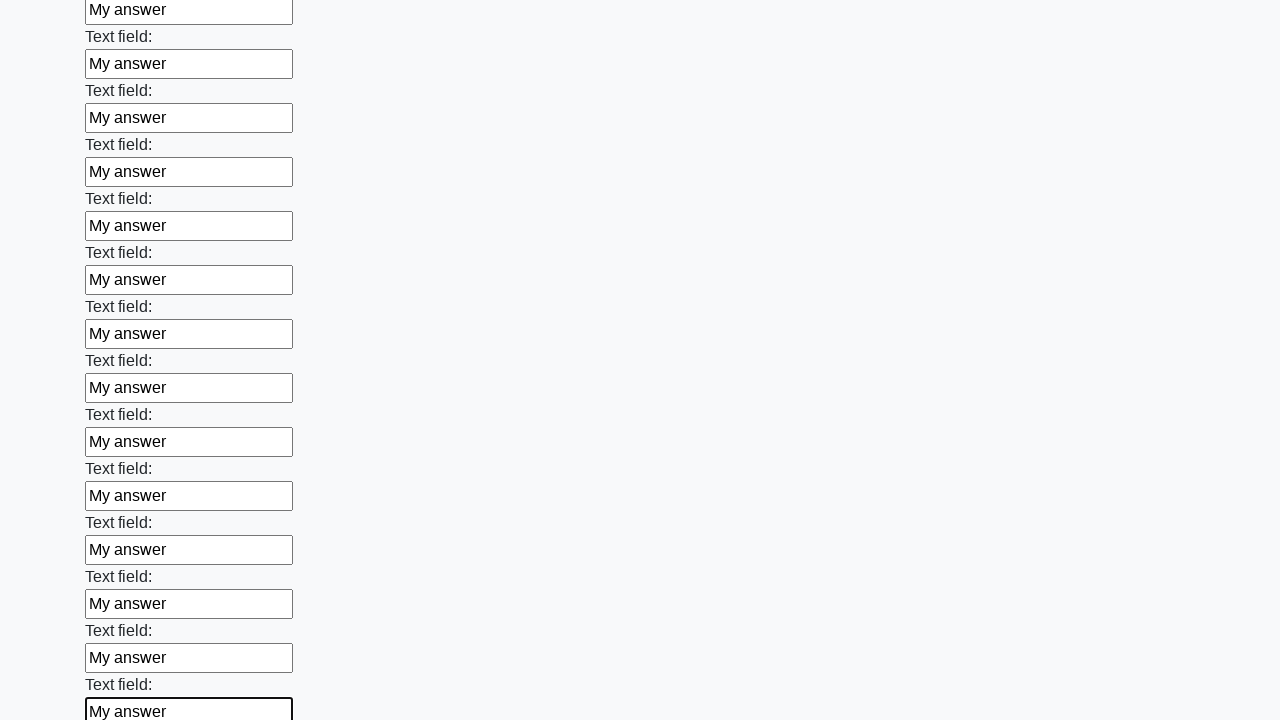

Filled input field with 'My answer' on input >> nth=80
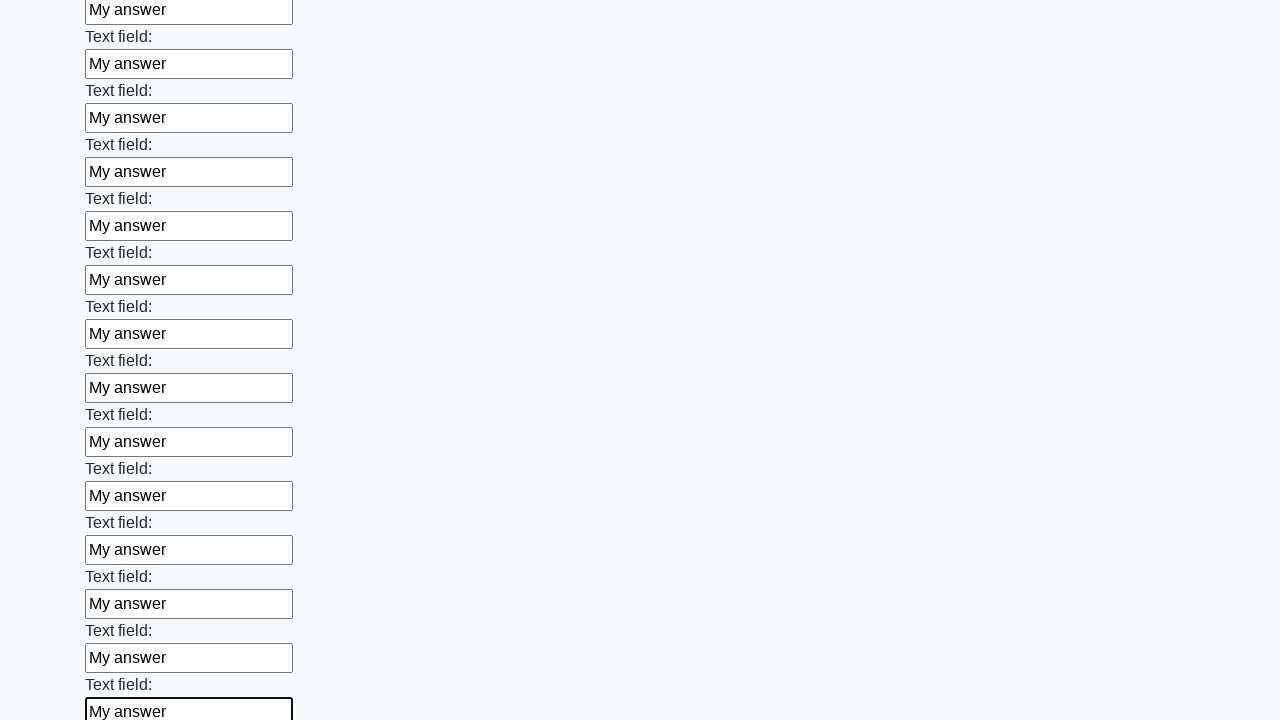

Filled input field with 'My answer' on input >> nth=81
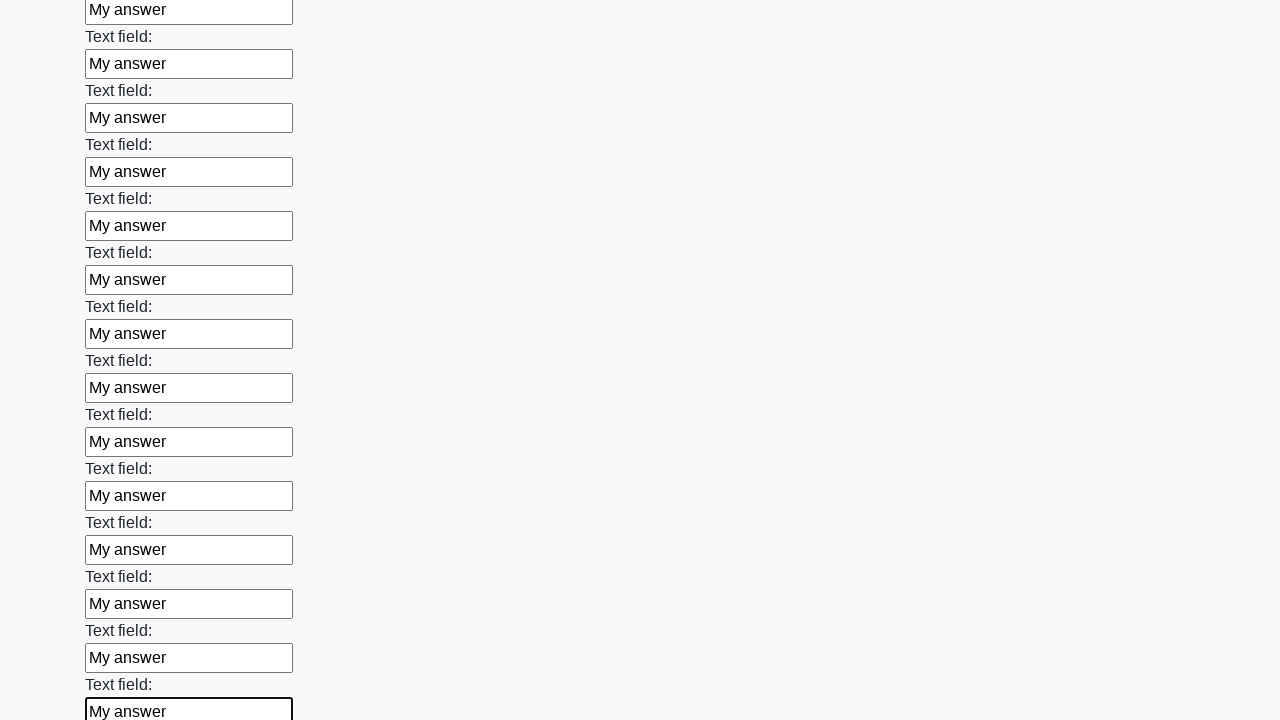

Filled input field with 'My answer' on input >> nth=82
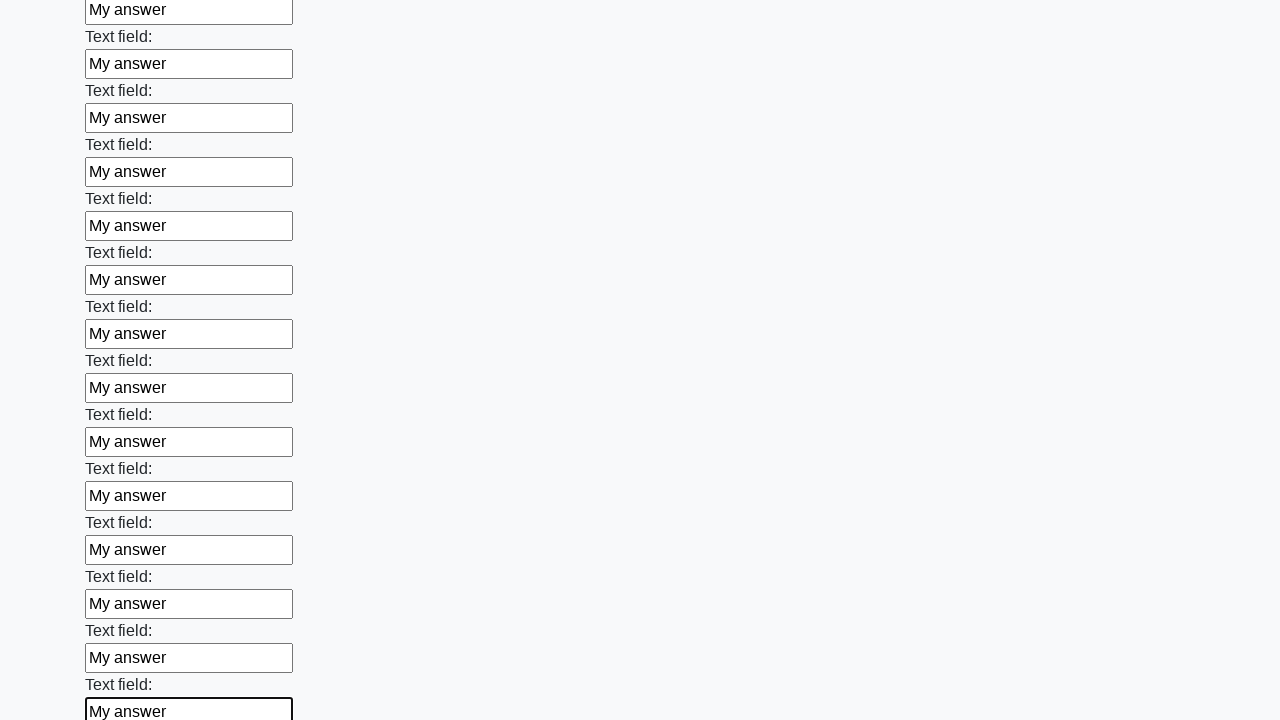

Filled input field with 'My answer' on input >> nth=83
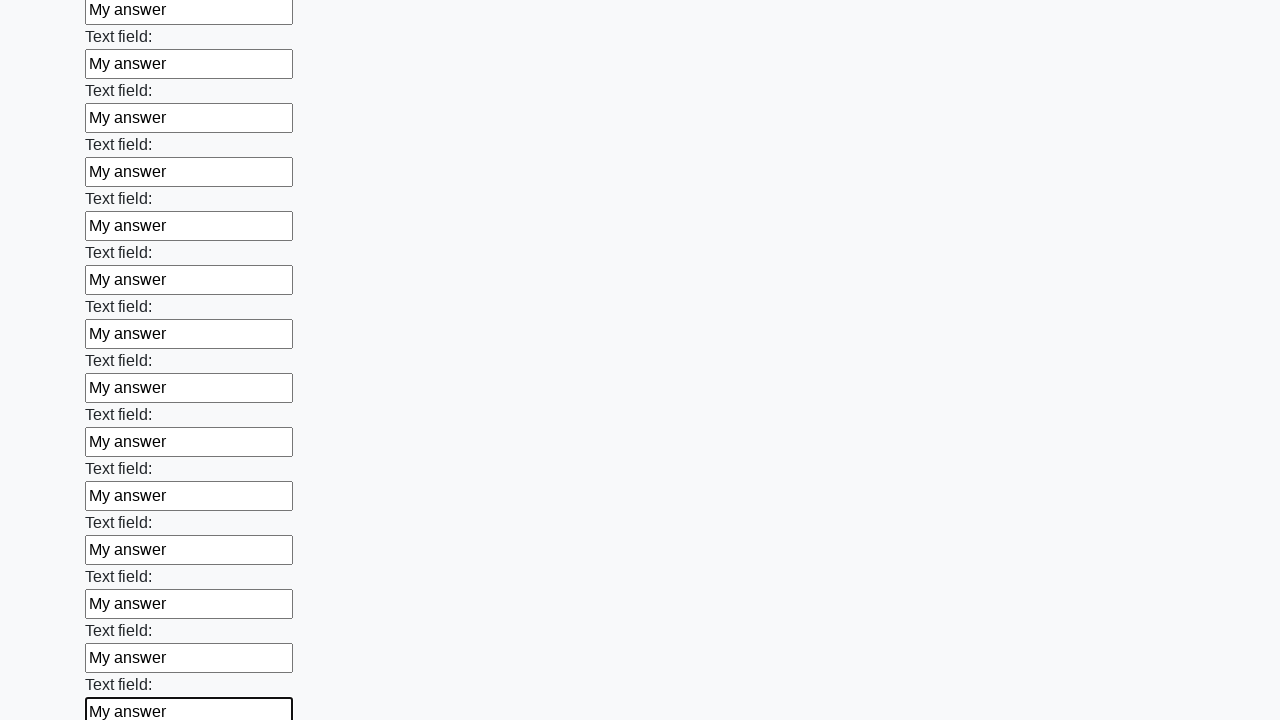

Filled input field with 'My answer' on input >> nth=84
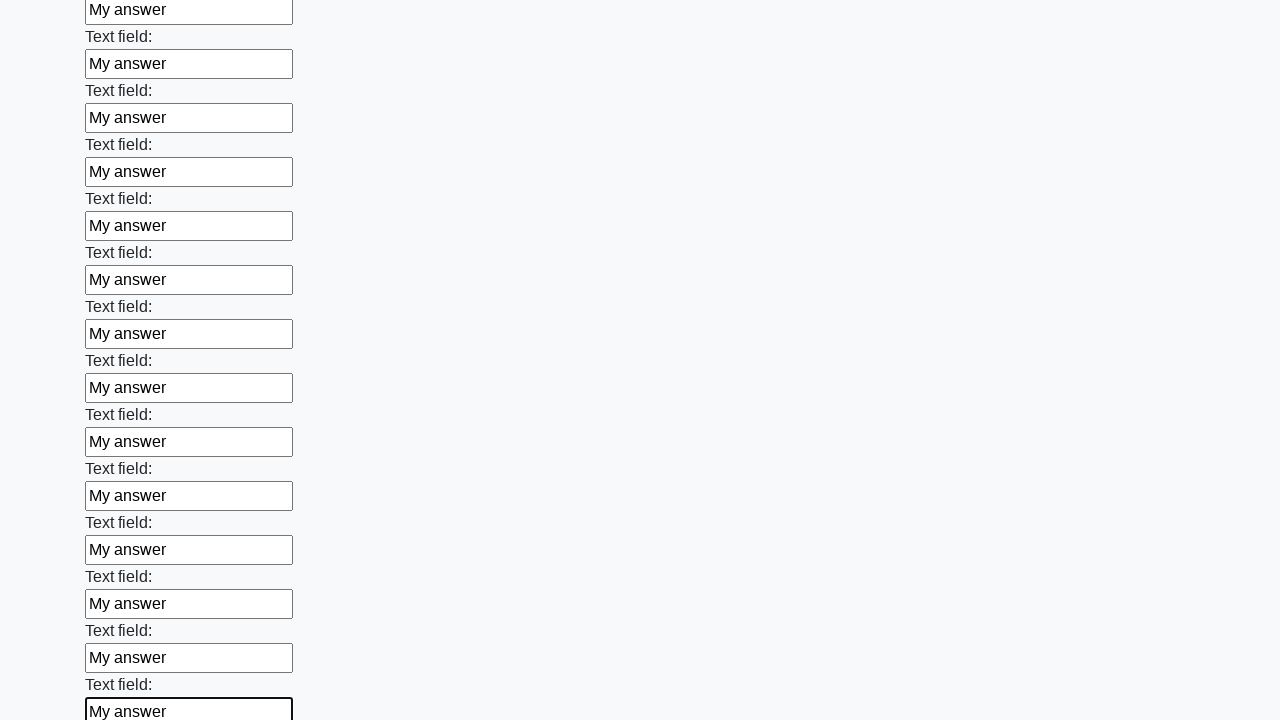

Filled input field with 'My answer' on input >> nth=85
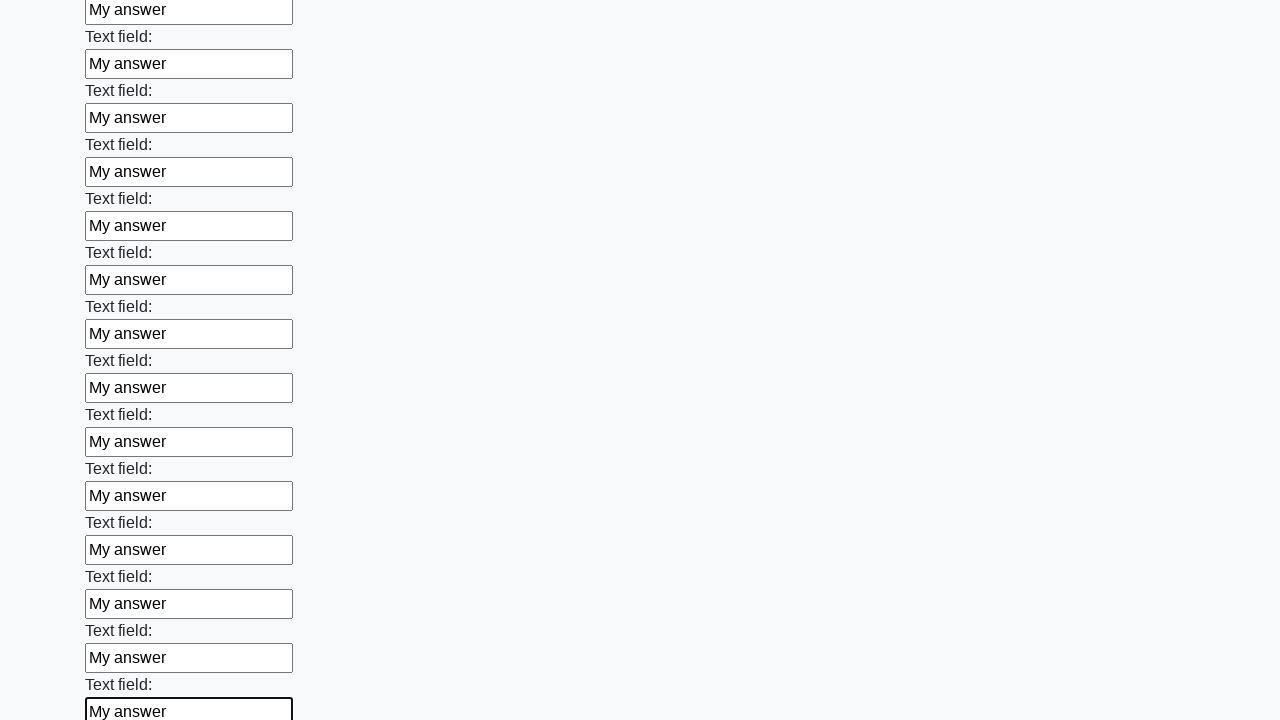

Filled input field with 'My answer' on input >> nth=86
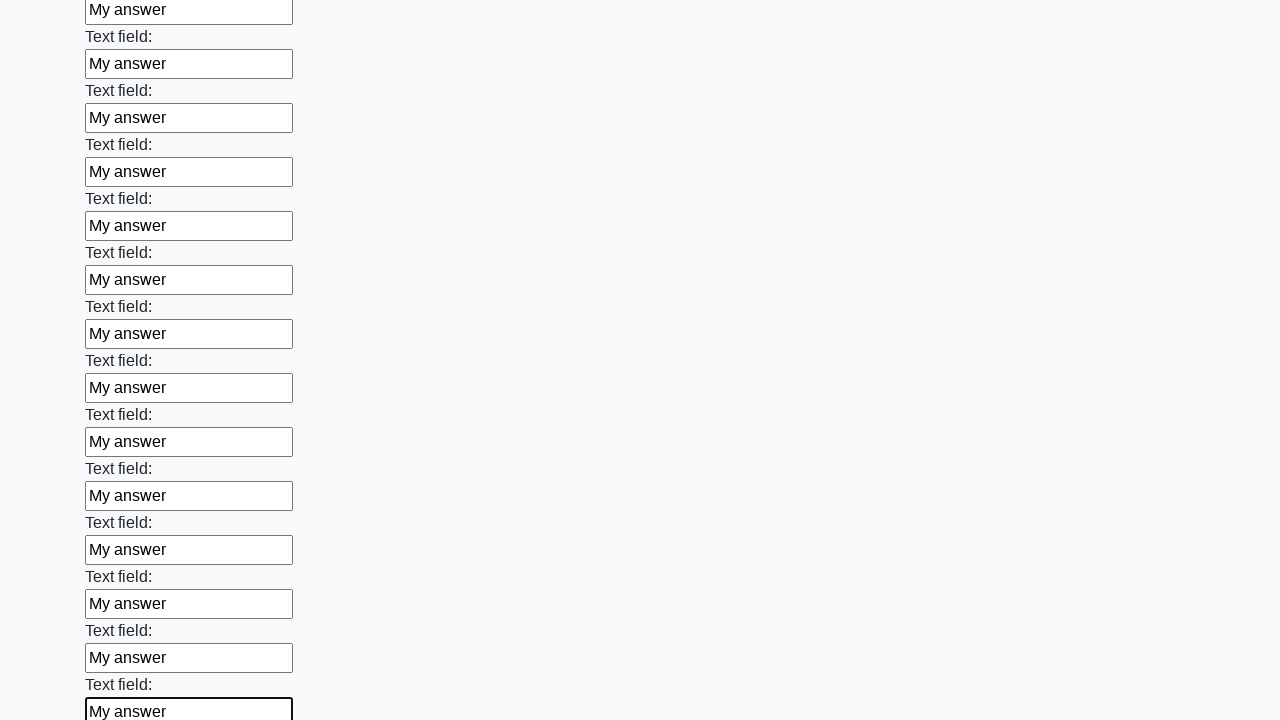

Filled input field with 'My answer' on input >> nth=87
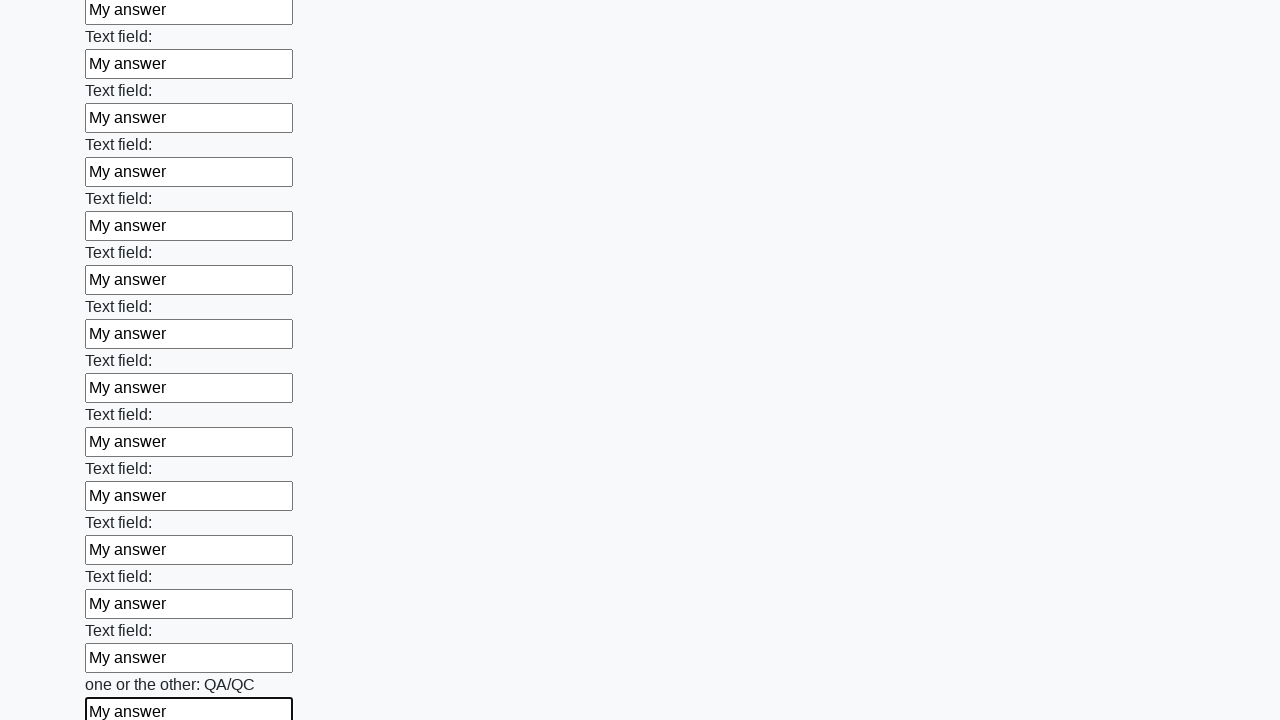

Filled input field with 'My answer' on input >> nth=88
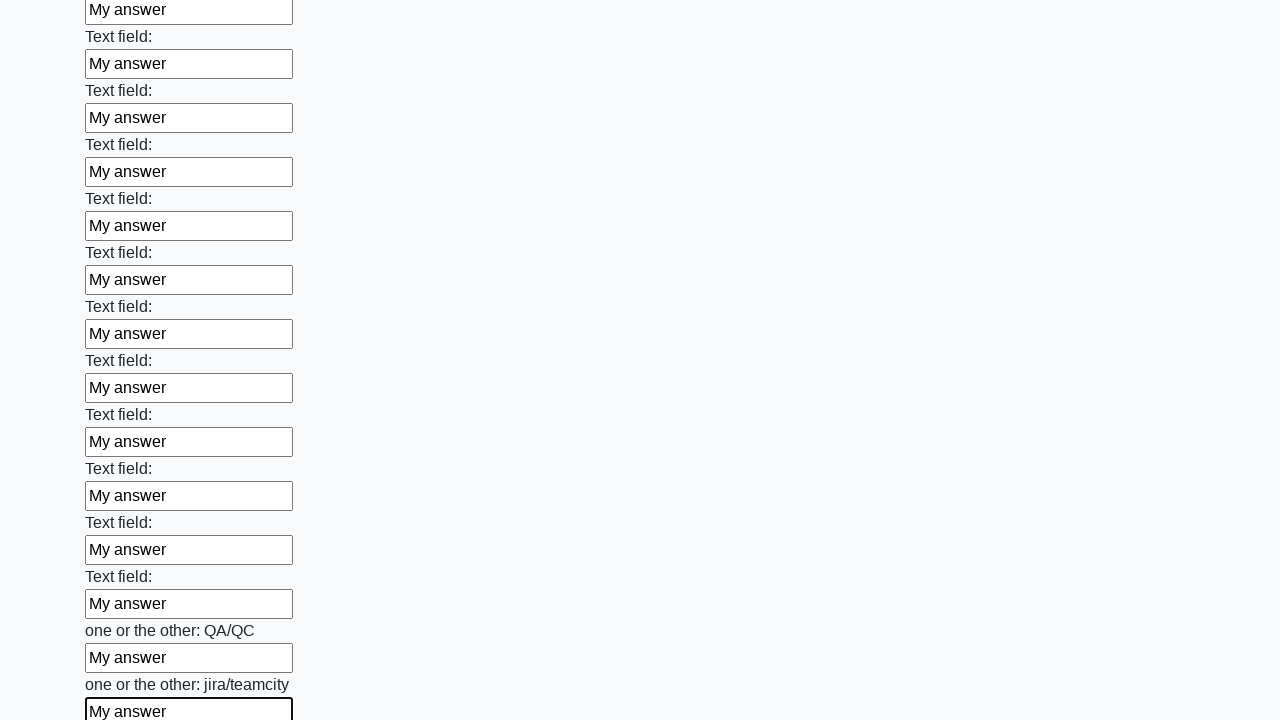

Filled input field with 'My answer' on input >> nth=89
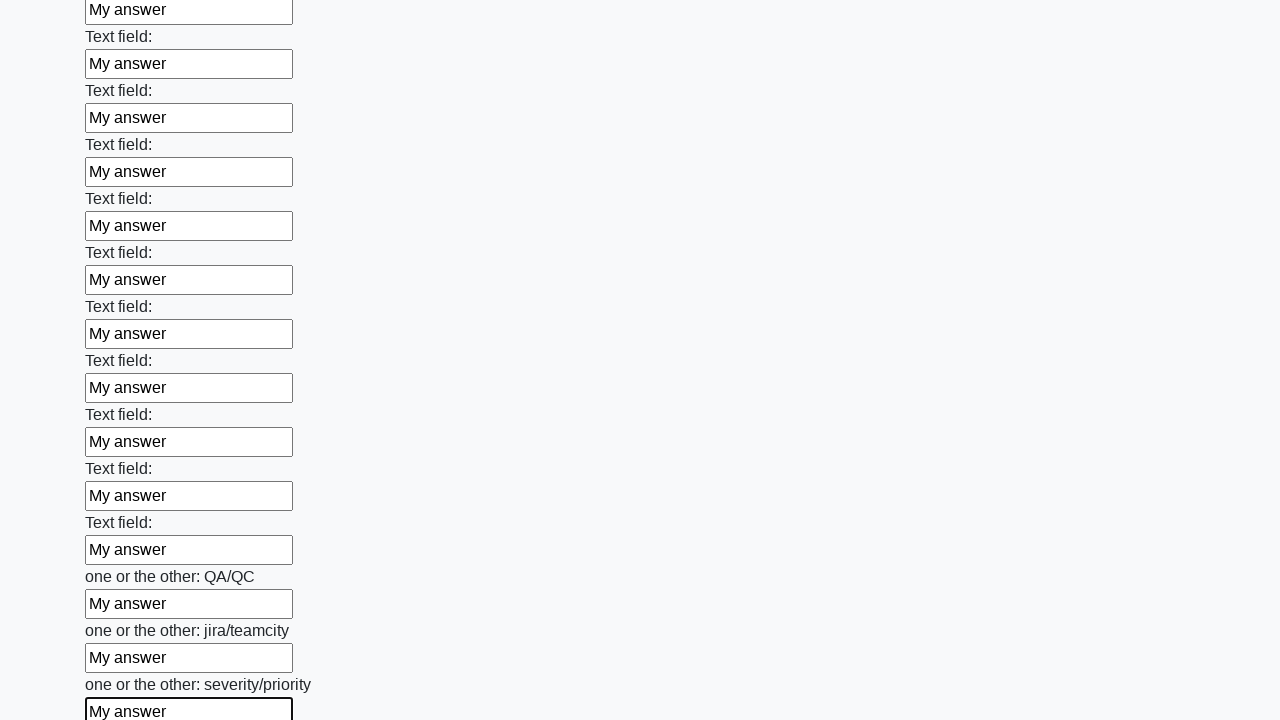

Filled input field with 'My answer' on input >> nth=90
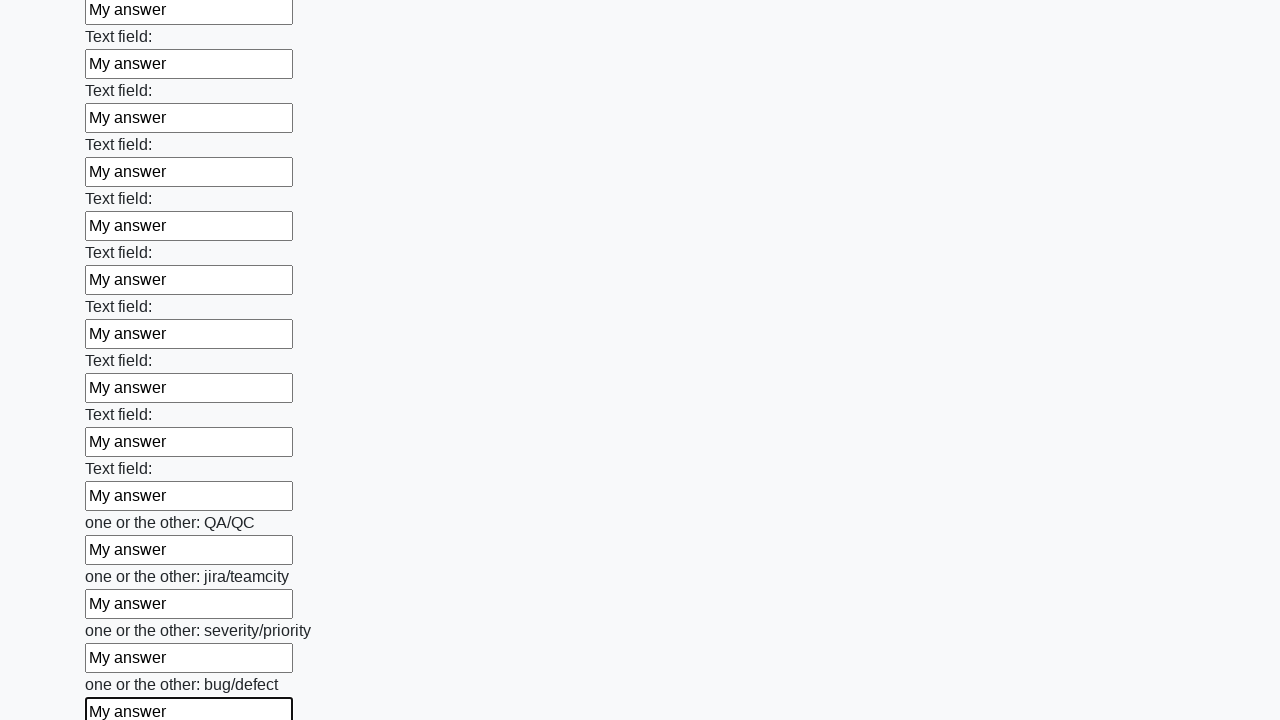

Filled input field with 'My answer' on input >> nth=91
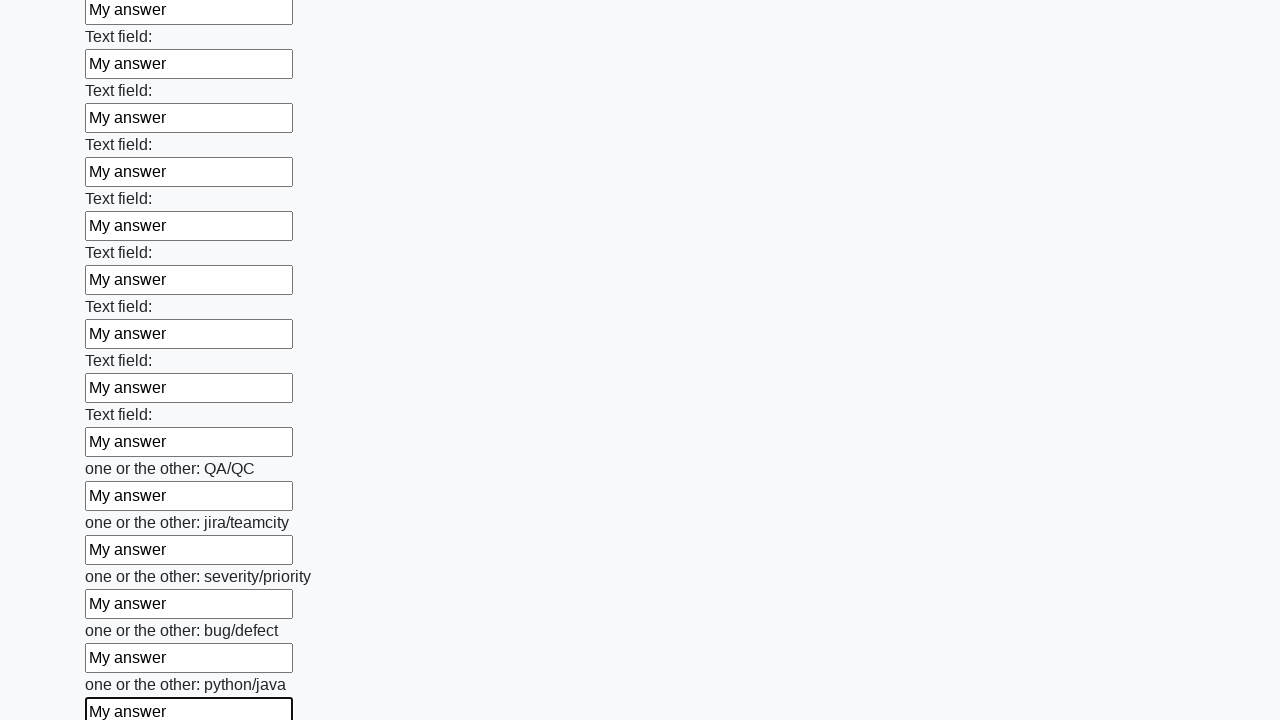

Filled input field with 'My answer' on input >> nth=92
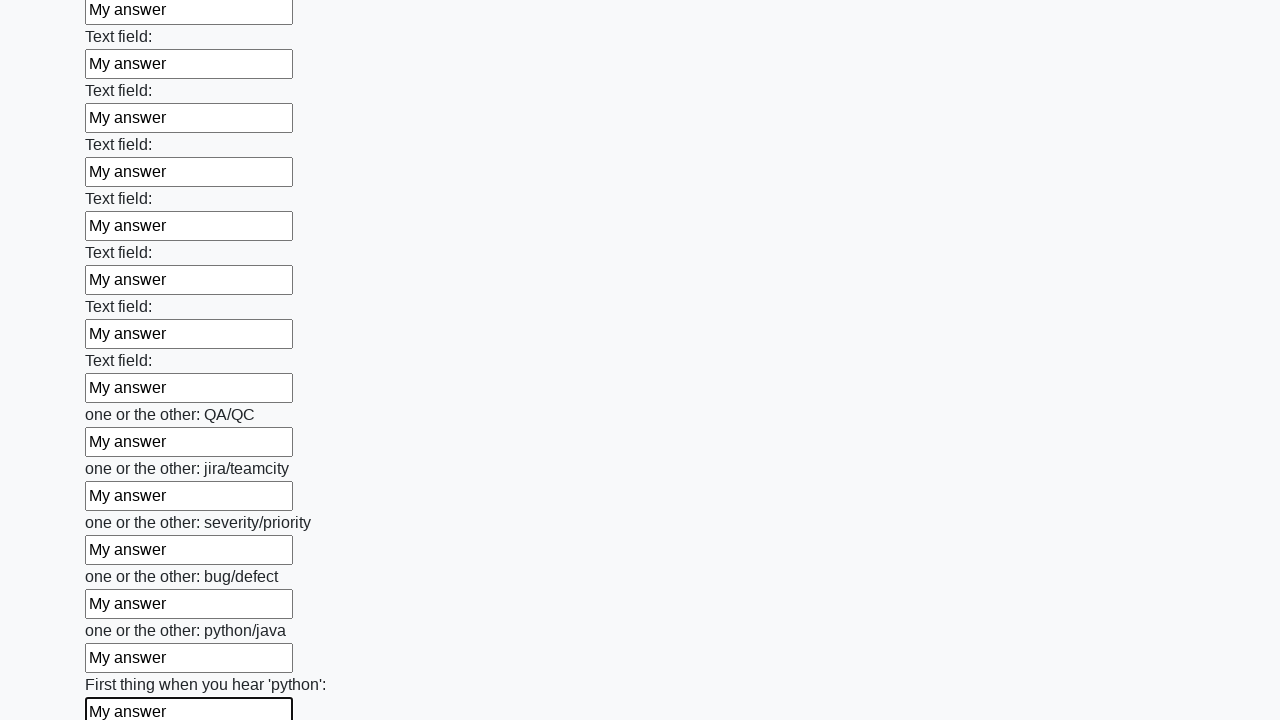

Filled input field with 'My answer' on input >> nth=93
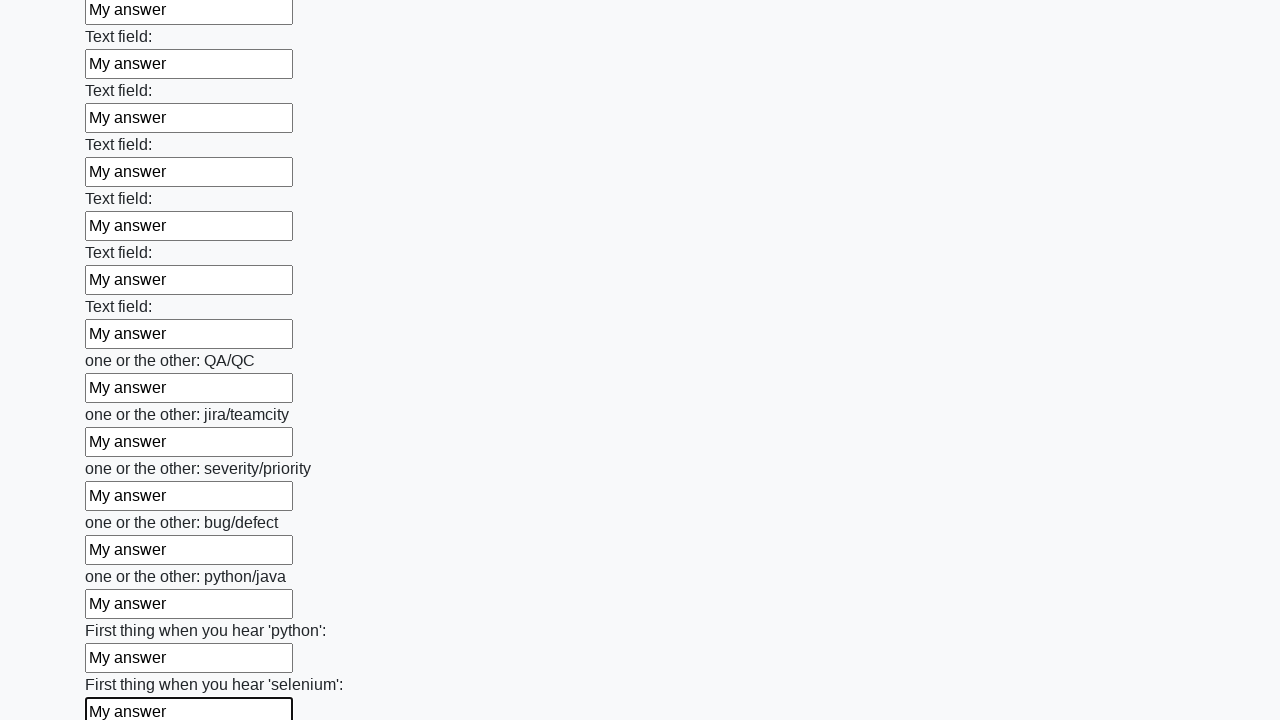

Filled input field with 'My answer' on input >> nth=94
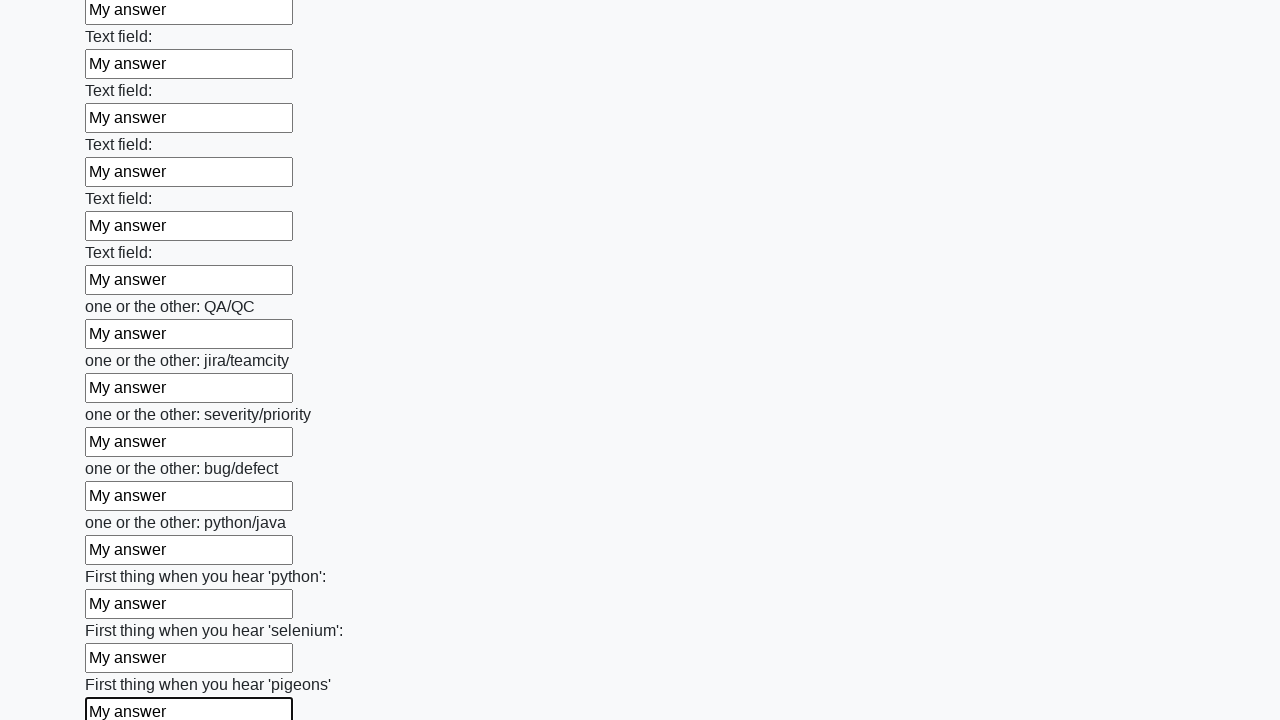

Filled input field with 'My answer' on input >> nth=95
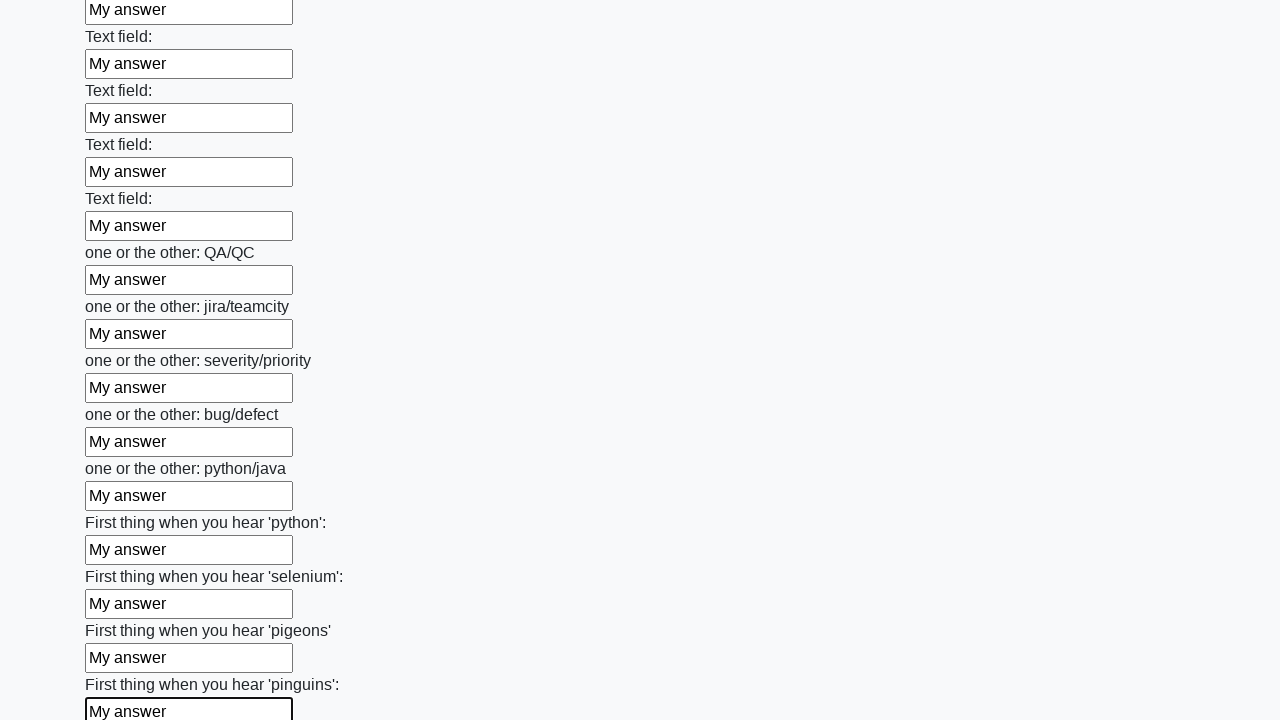

Filled input field with 'My answer' on input >> nth=96
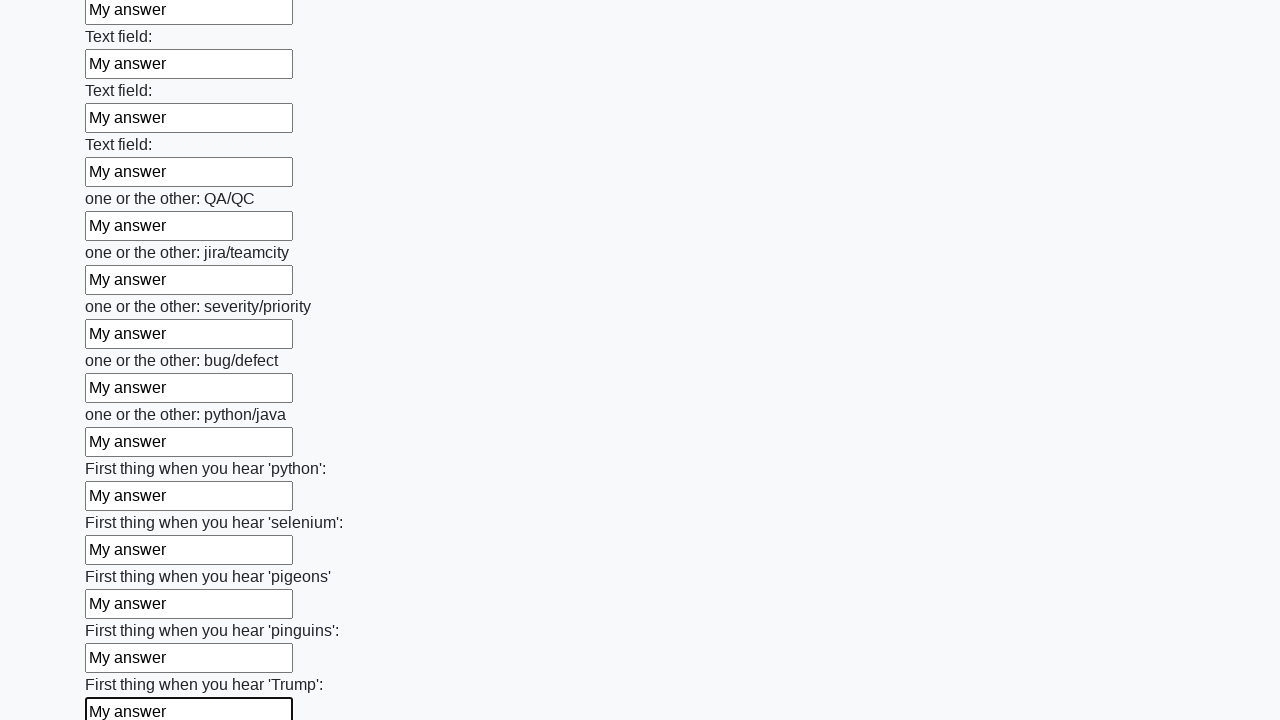

Filled input field with 'My answer' on input >> nth=97
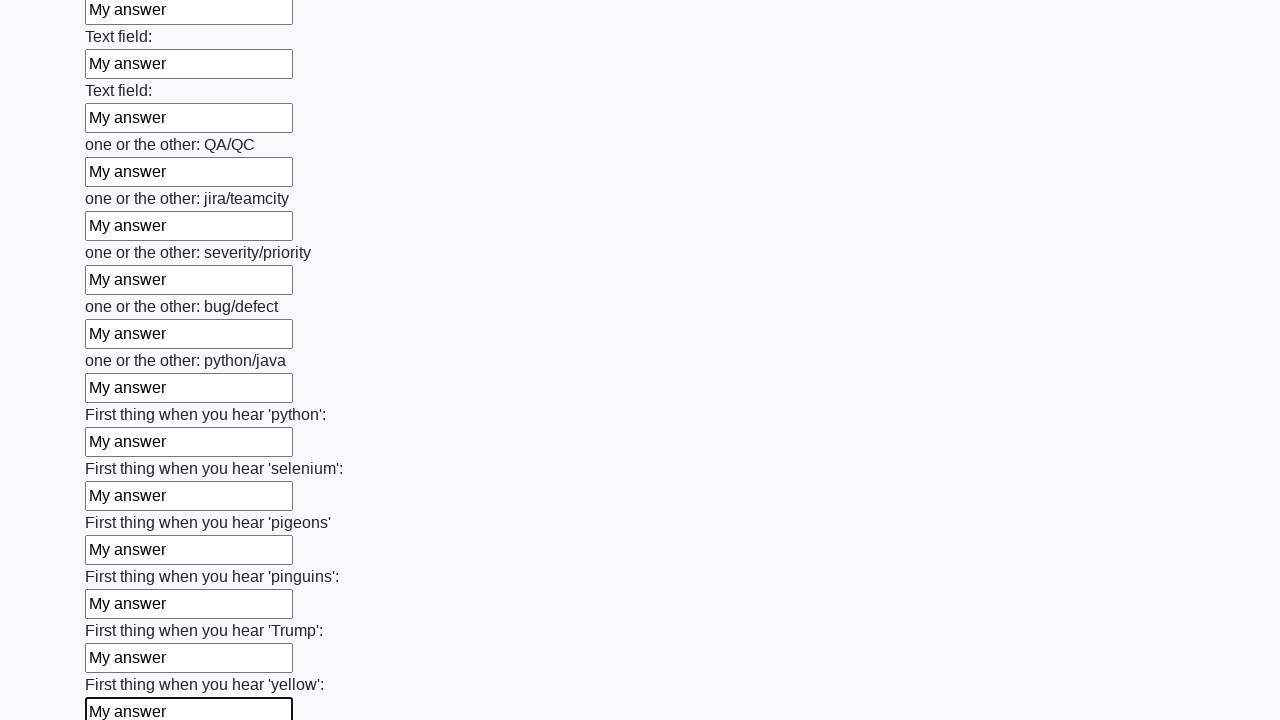

Filled input field with 'My answer' on input >> nth=98
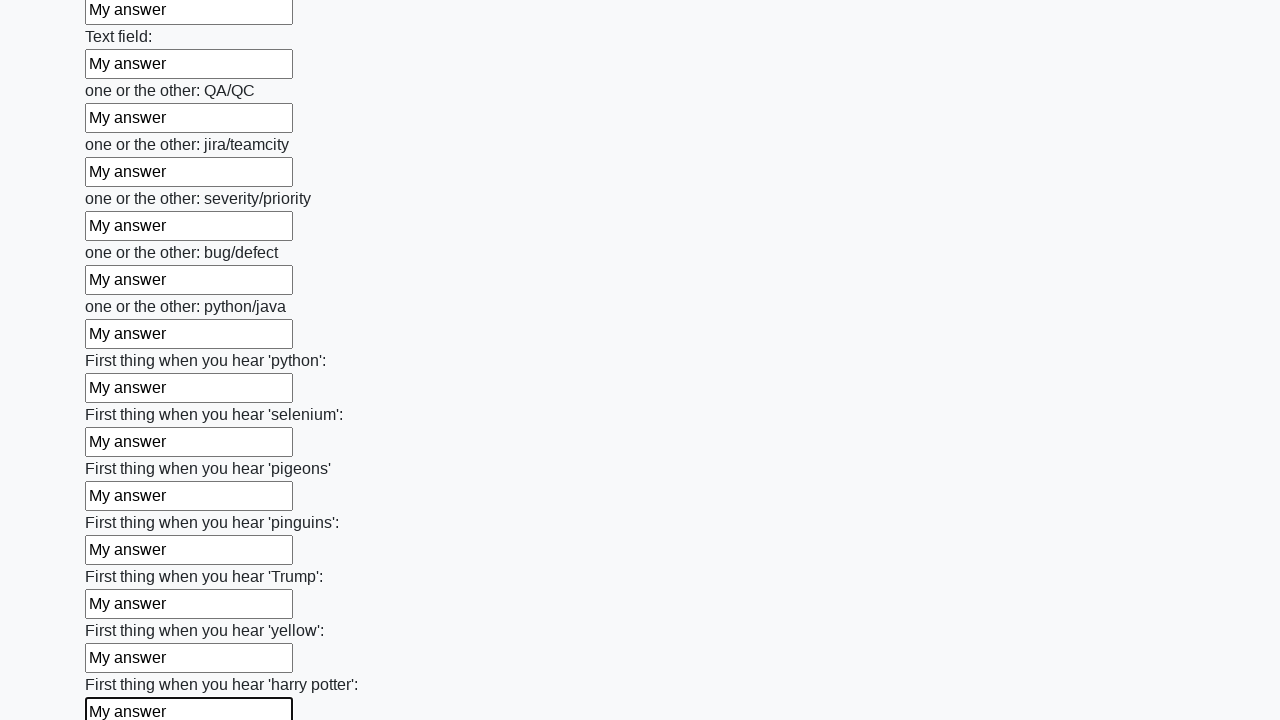

Filled input field with 'My answer' on input >> nth=99
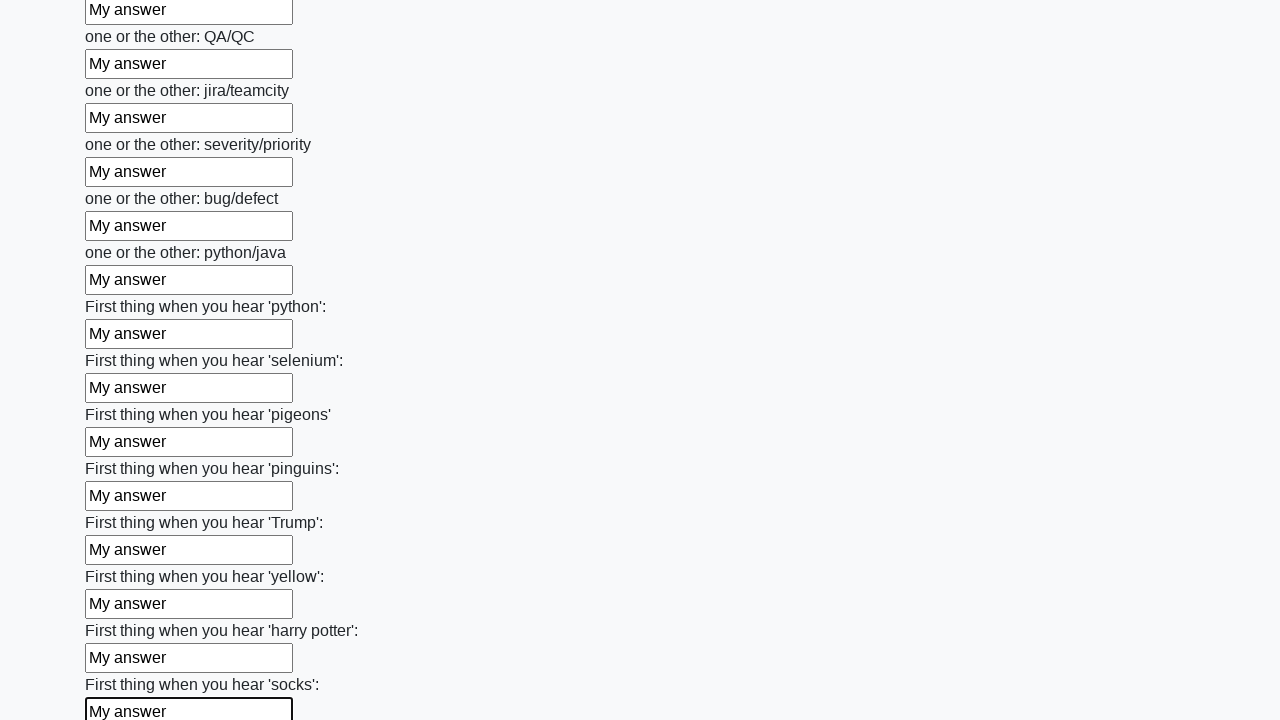

Clicked submit button at (123, 611) on button.btn
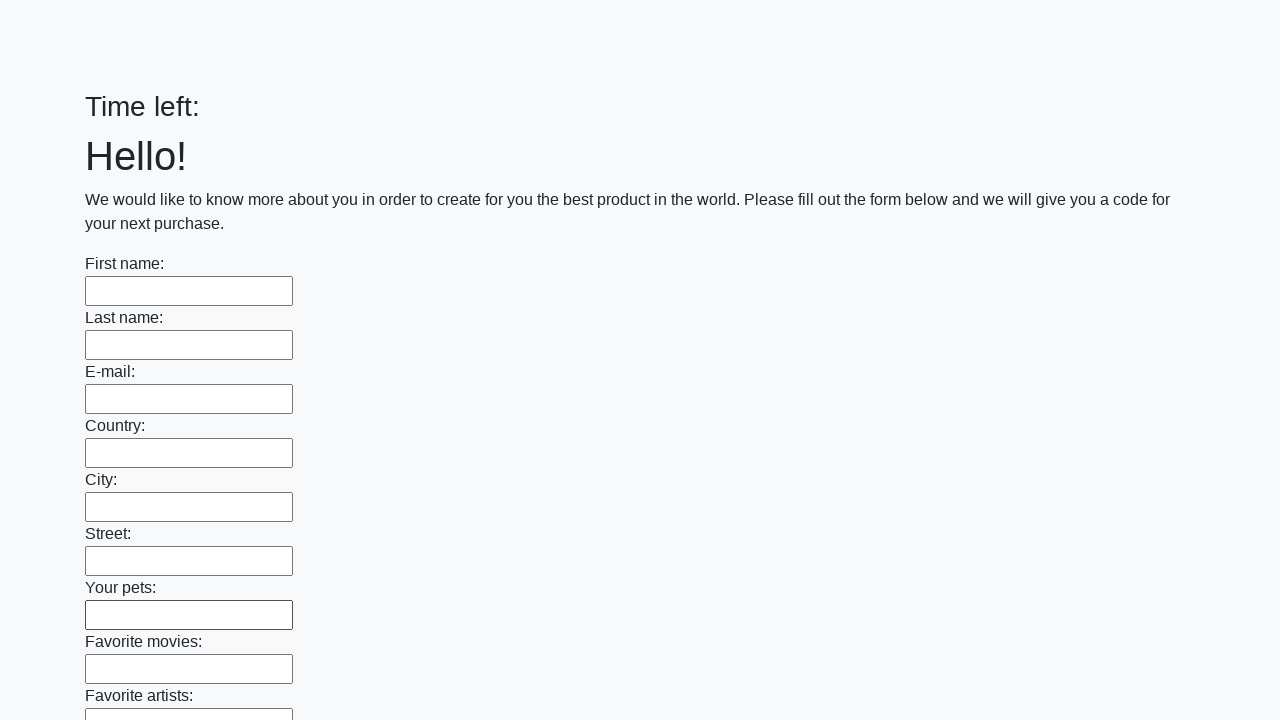

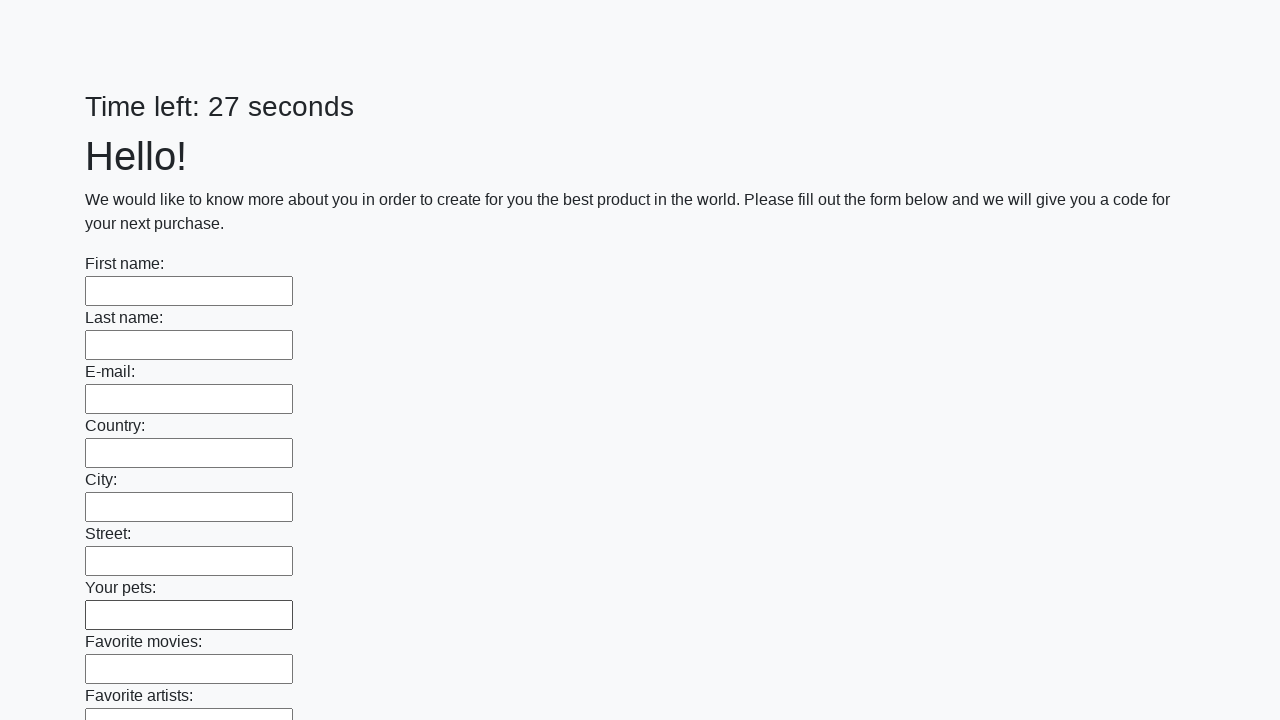